Tests a large form by filling all input fields with text and clicking the submit button

Starting URL: http://suninjuly.github.io/huge_form.html

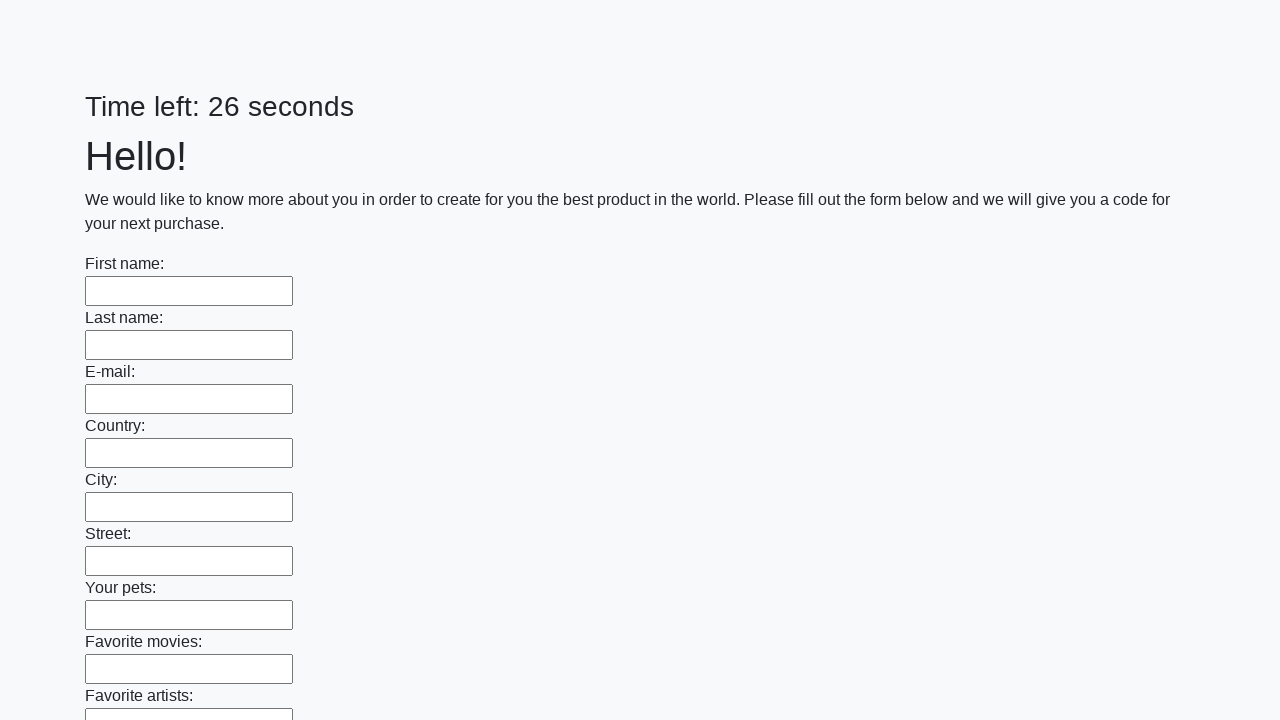

Located all input elements on the huge form page
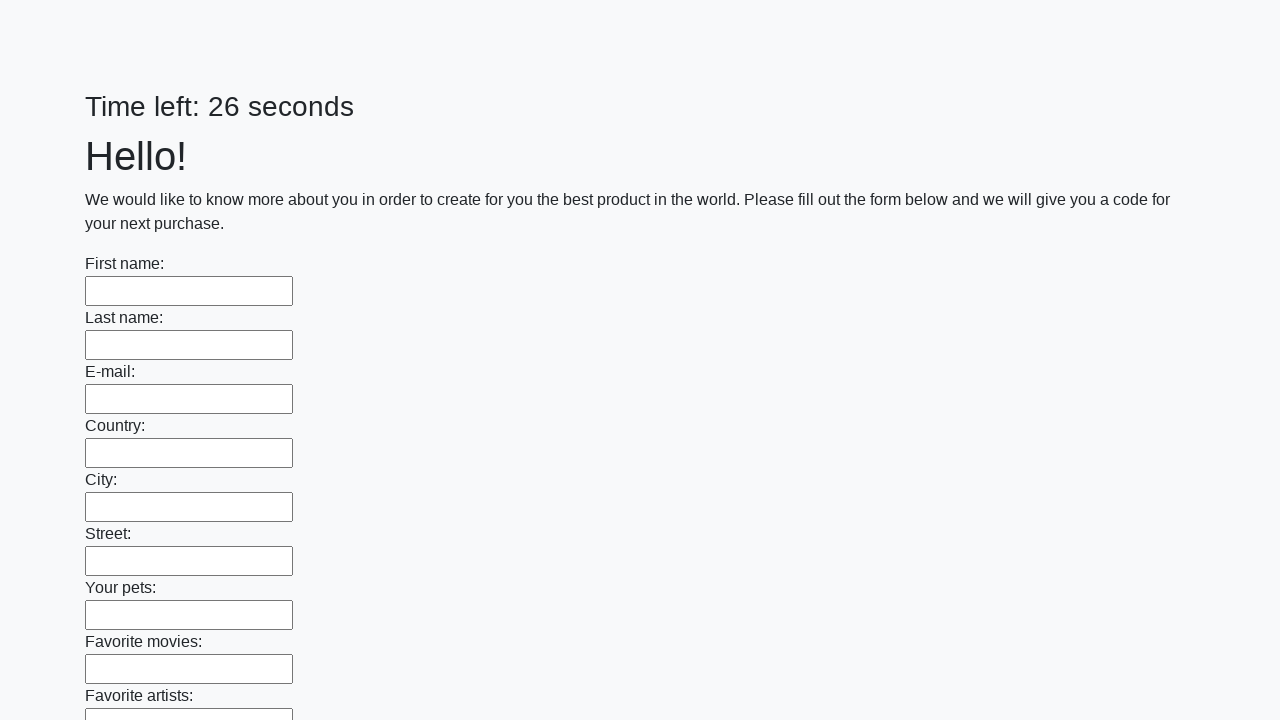

Filled an input field with 'Мой ответ' on input >> nth=0
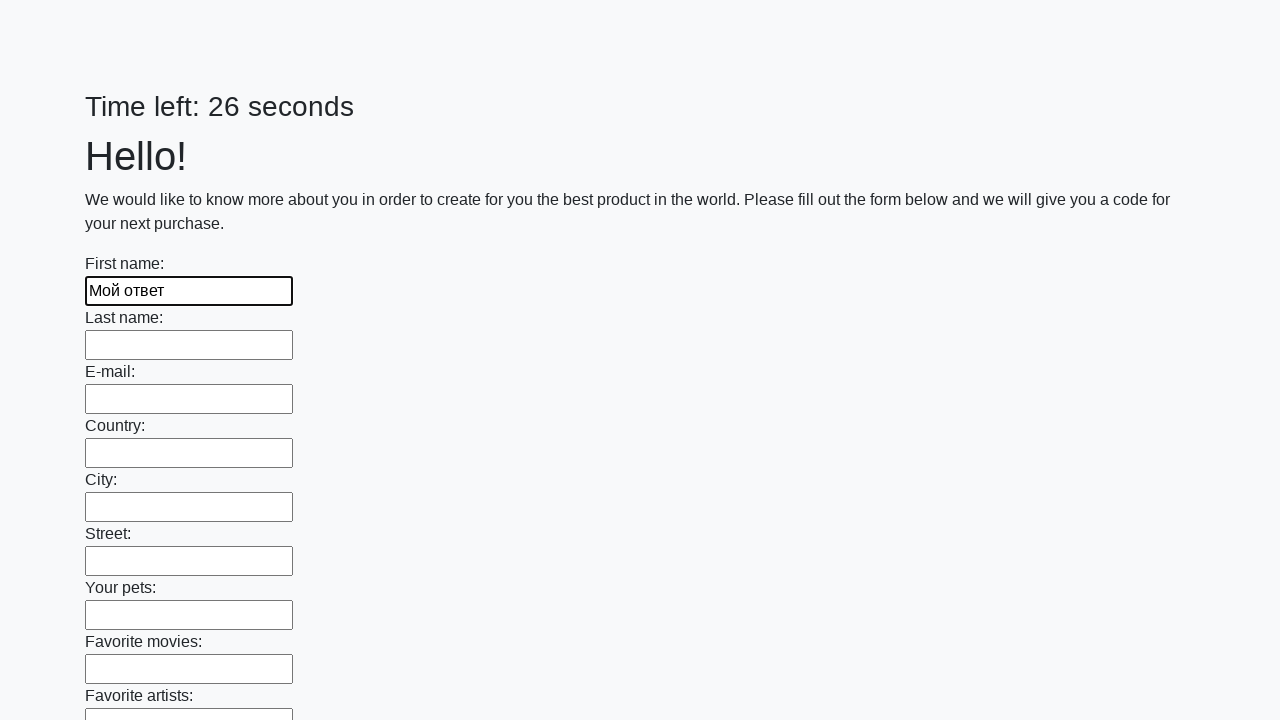

Filled an input field with 'Мой ответ' on input >> nth=1
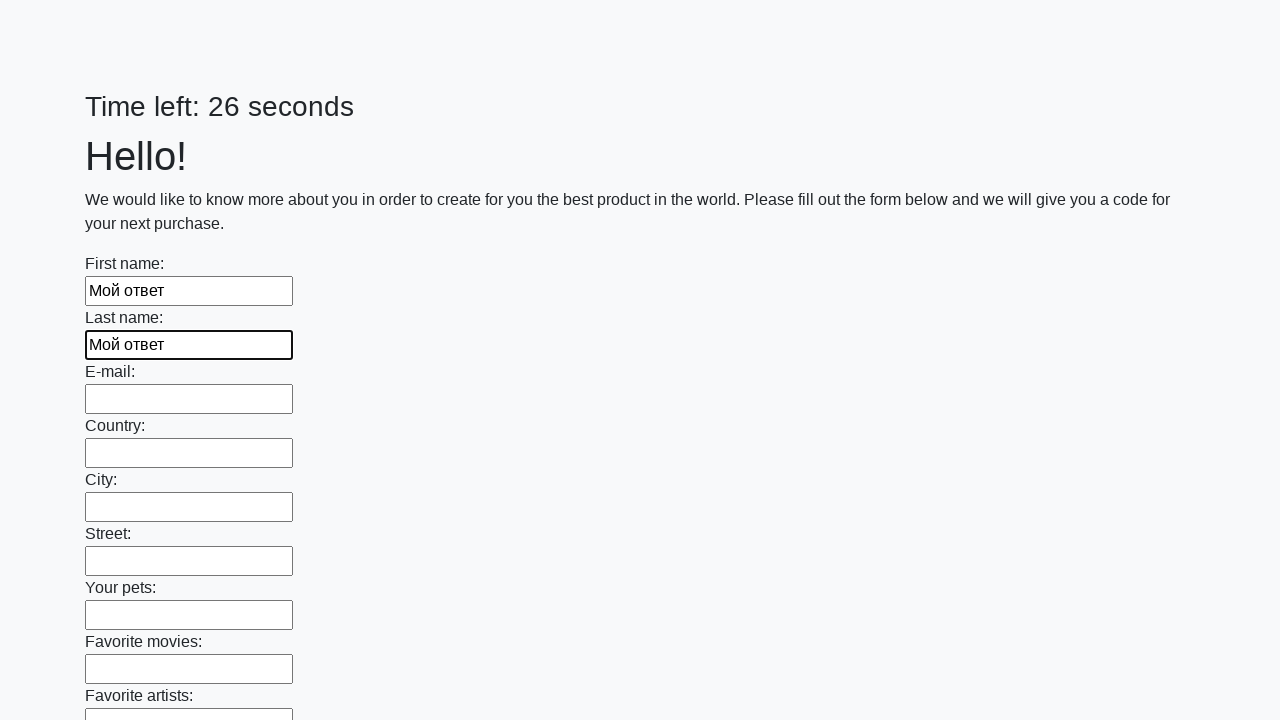

Filled an input field with 'Мой ответ' on input >> nth=2
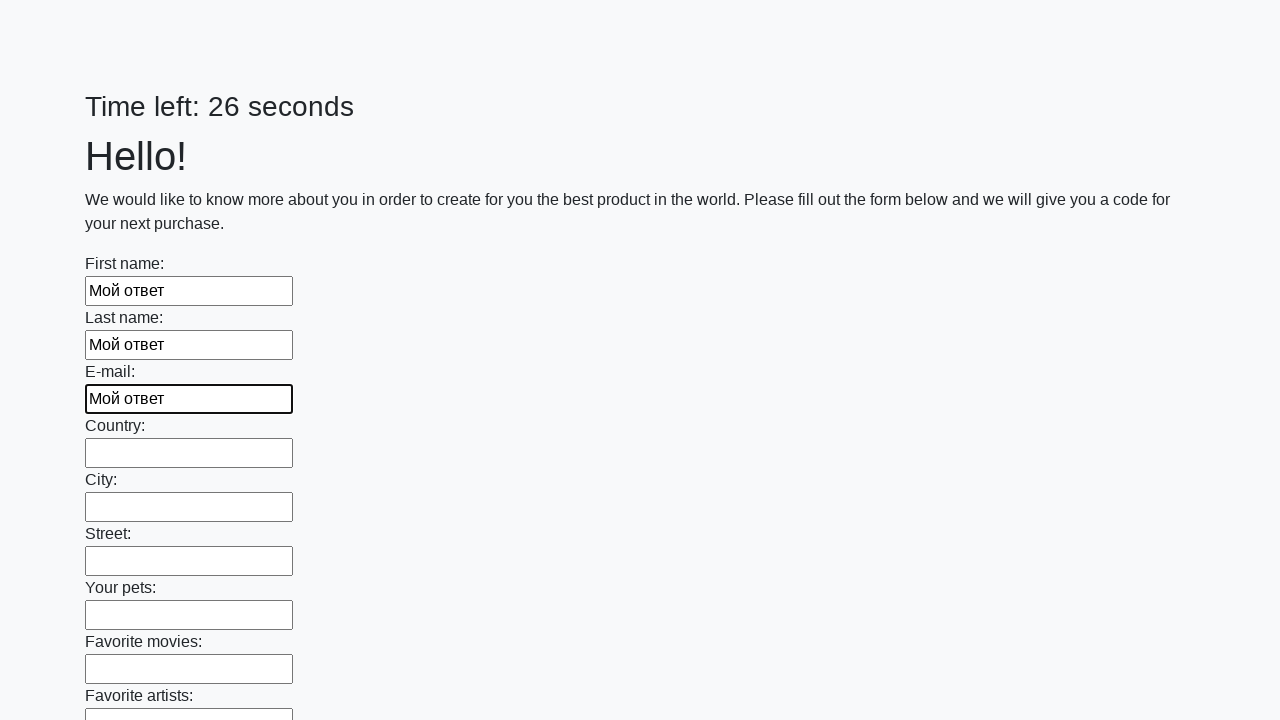

Filled an input field with 'Мой ответ' on input >> nth=3
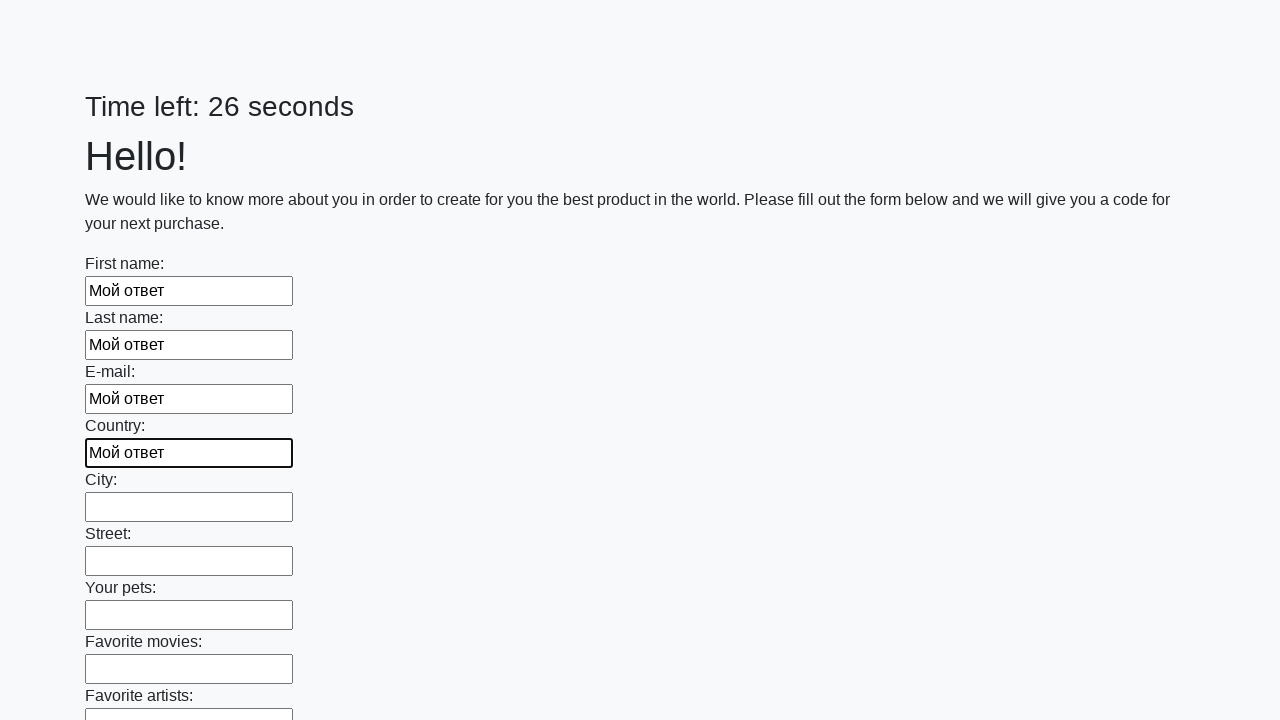

Filled an input field with 'Мой ответ' on input >> nth=4
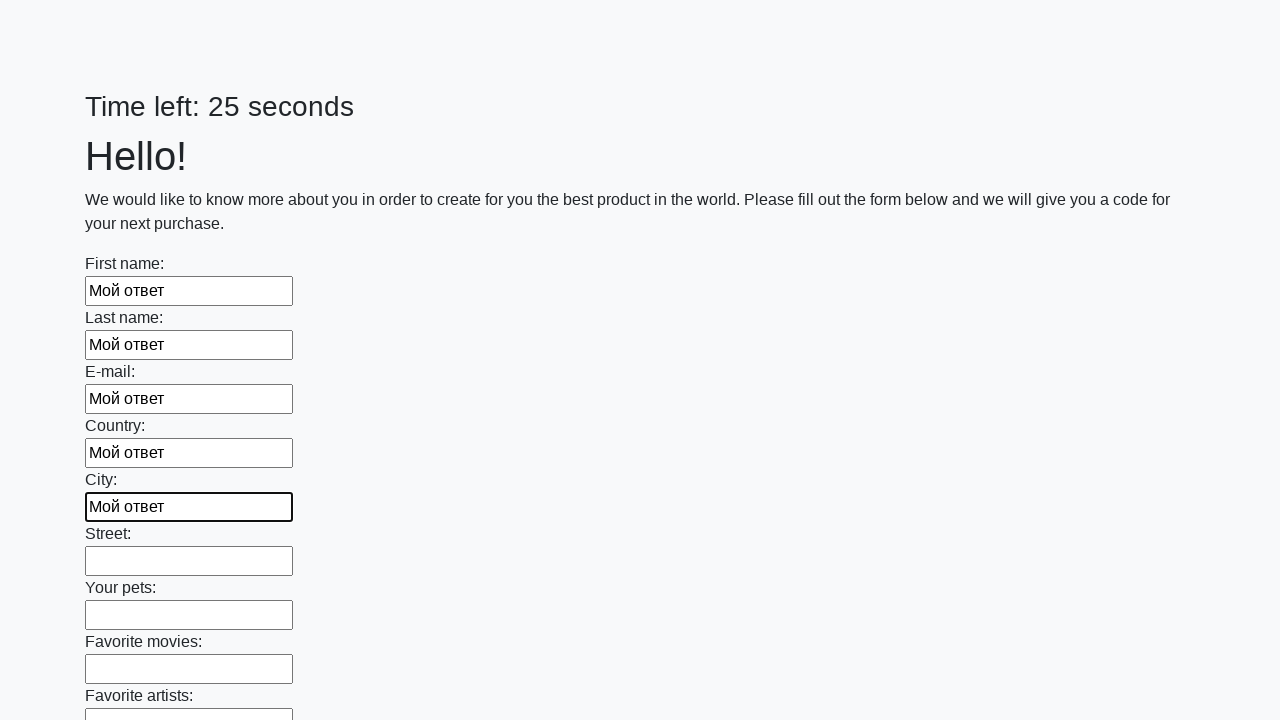

Filled an input field with 'Мой ответ' on input >> nth=5
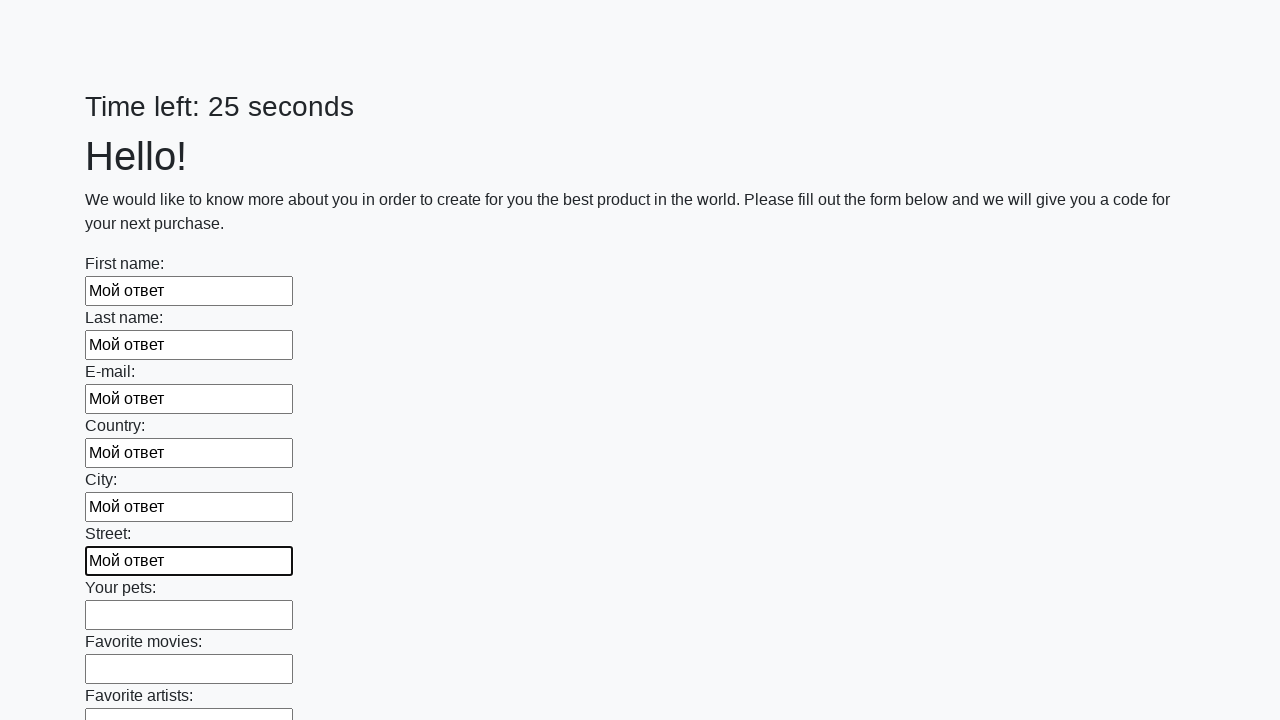

Filled an input field with 'Мой ответ' on input >> nth=6
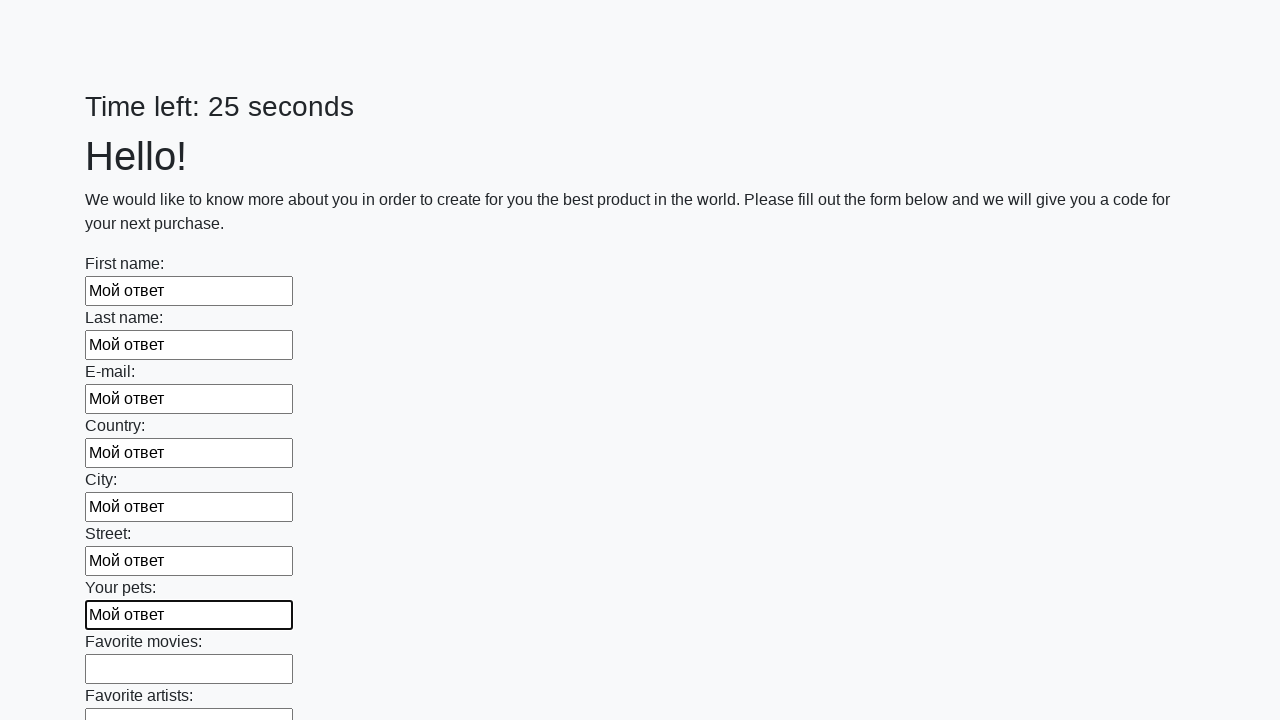

Filled an input field with 'Мой ответ' on input >> nth=7
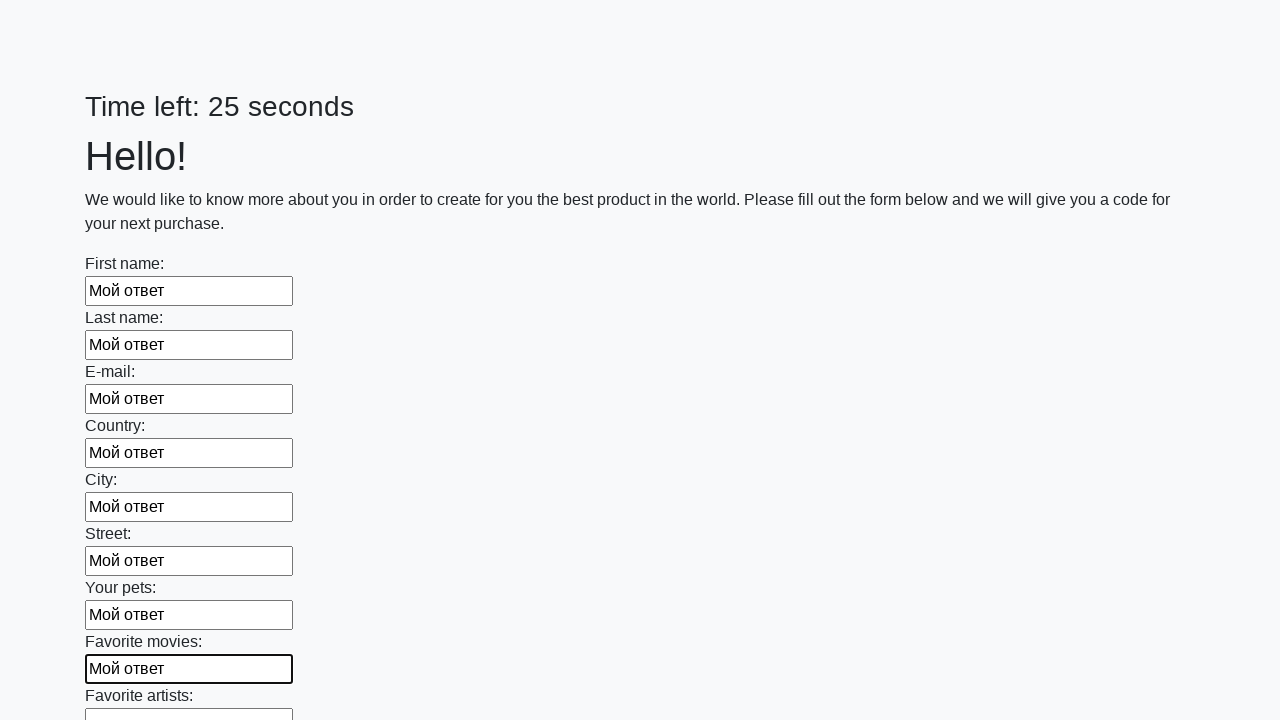

Filled an input field with 'Мой ответ' on input >> nth=8
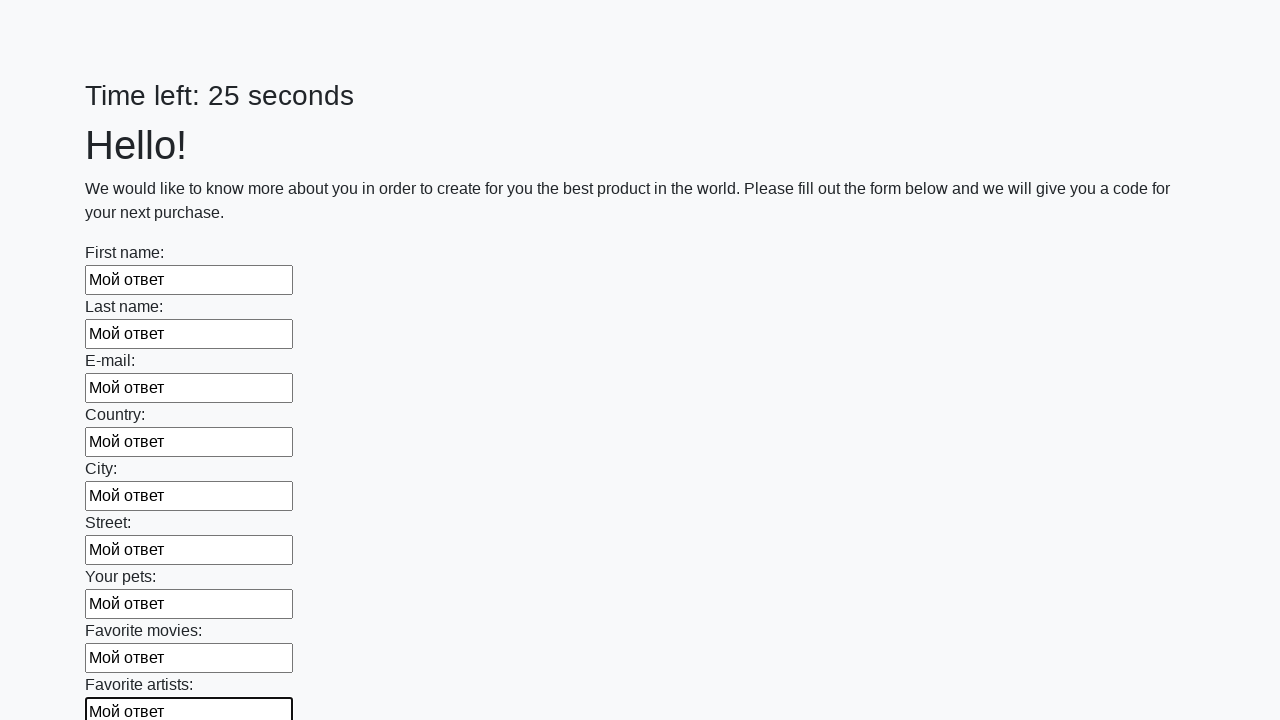

Filled an input field with 'Мой ответ' on input >> nth=9
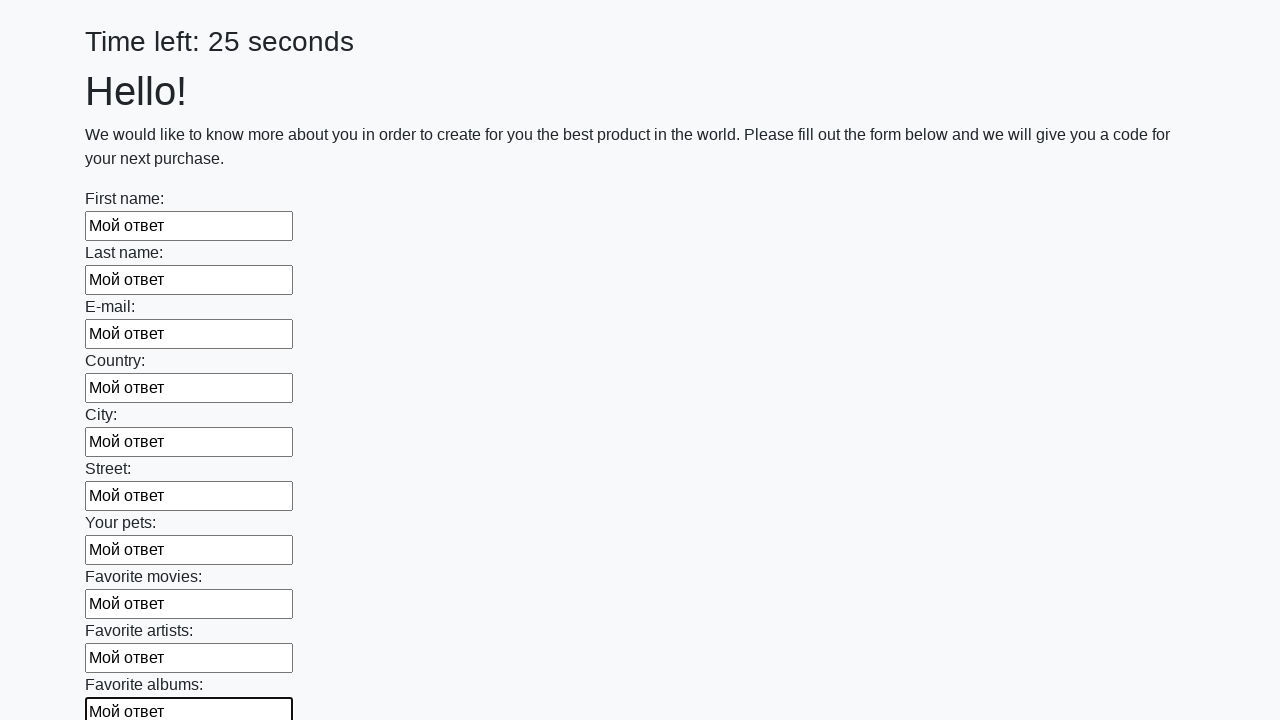

Filled an input field with 'Мой ответ' on input >> nth=10
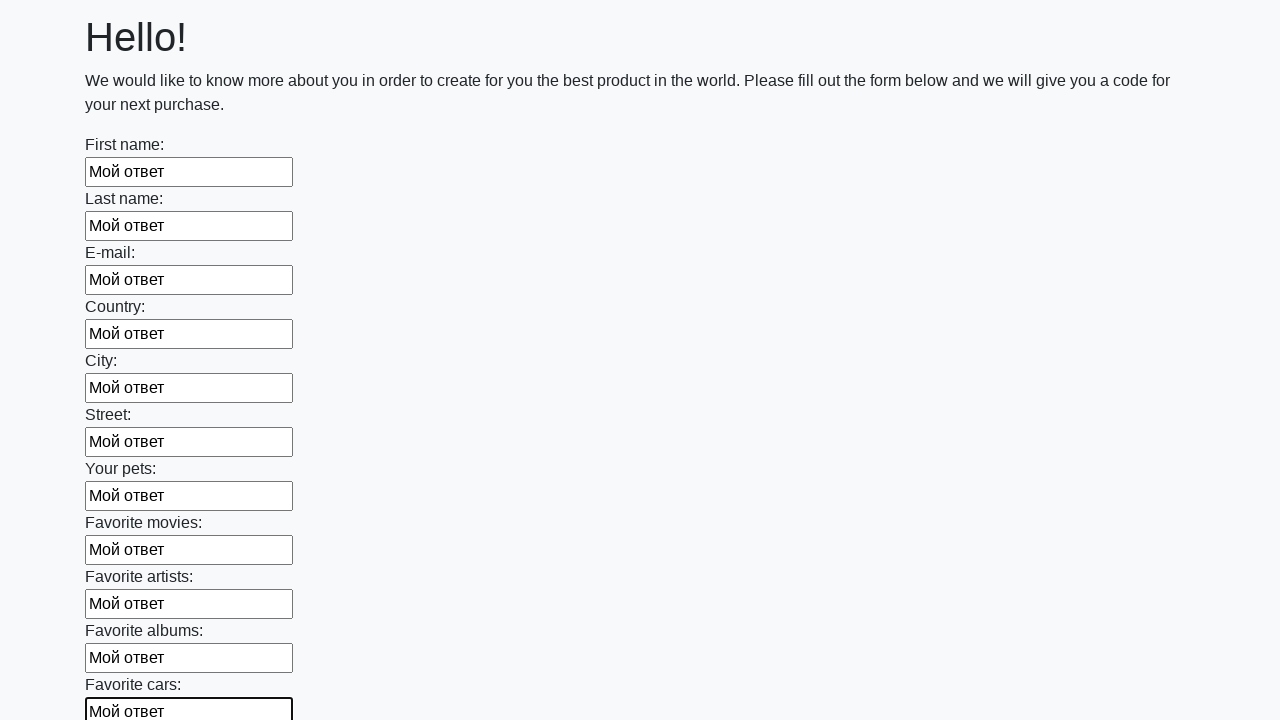

Filled an input field with 'Мой ответ' on input >> nth=11
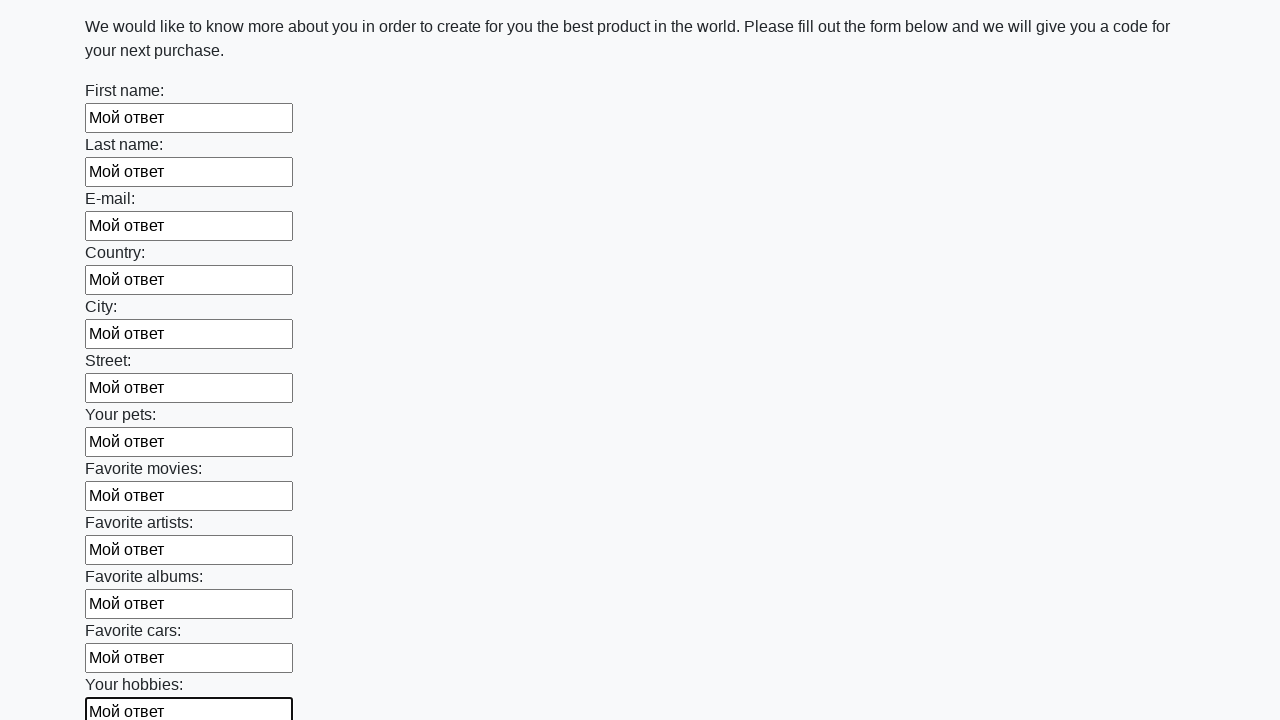

Filled an input field with 'Мой ответ' on input >> nth=12
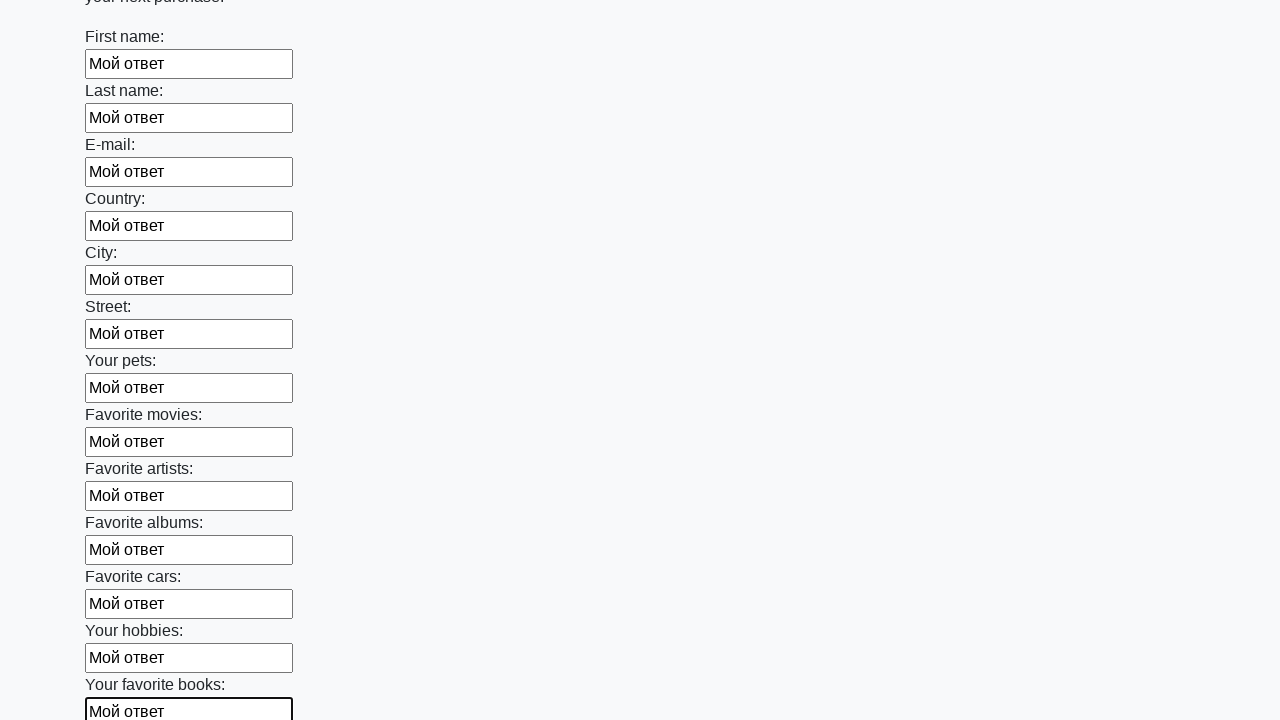

Filled an input field with 'Мой ответ' on input >> nth=13
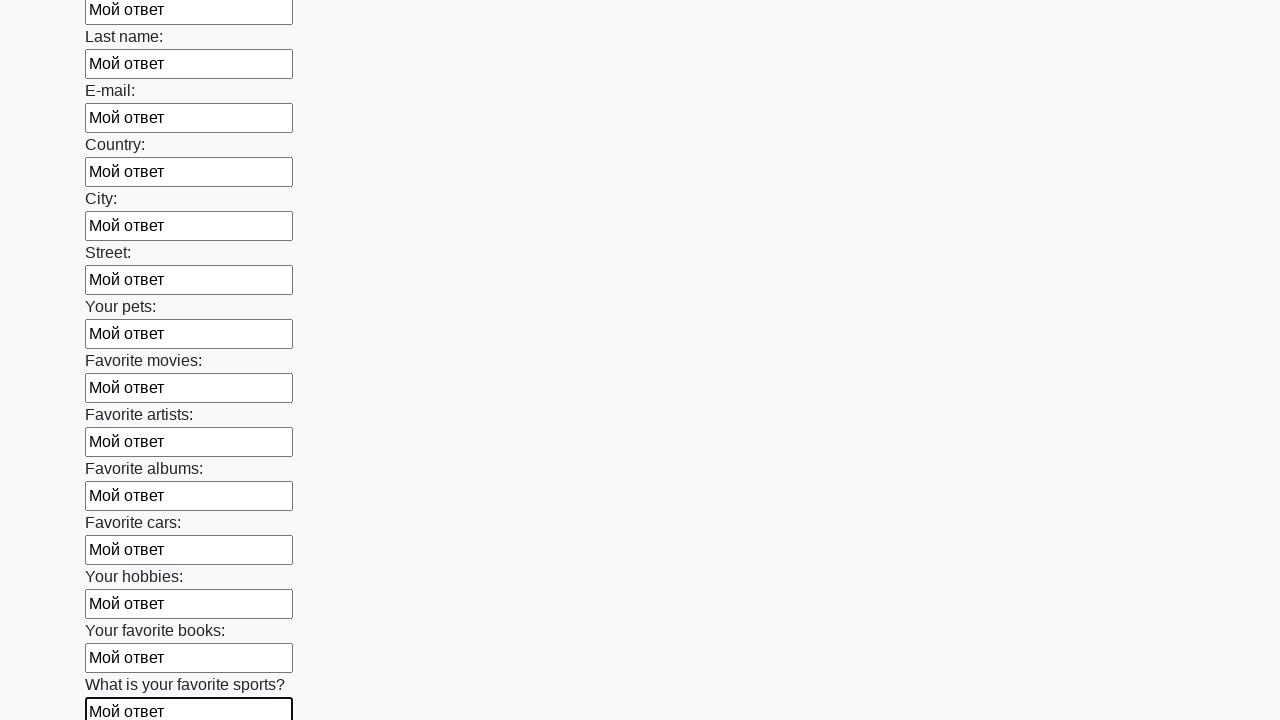

Filled an input field with 'Мой ответ' on input >> nth=14
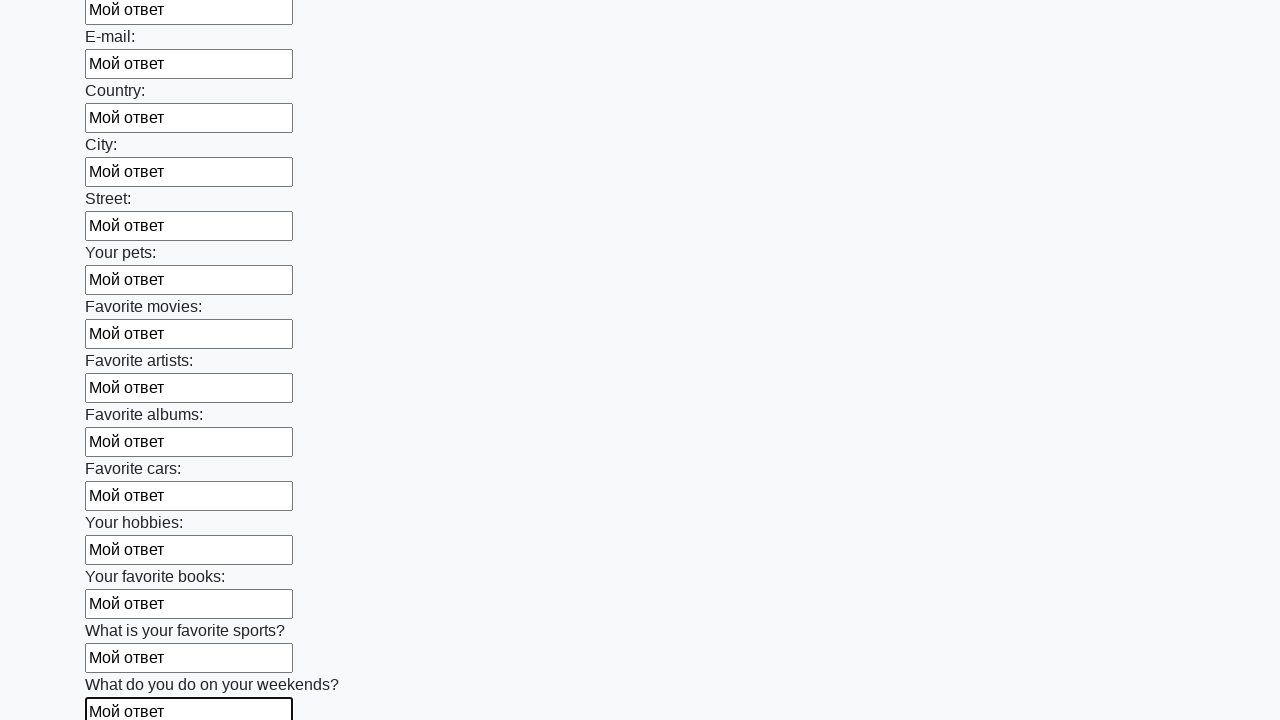

Filled an input field with 'Мой ответ' on input >> nth=15
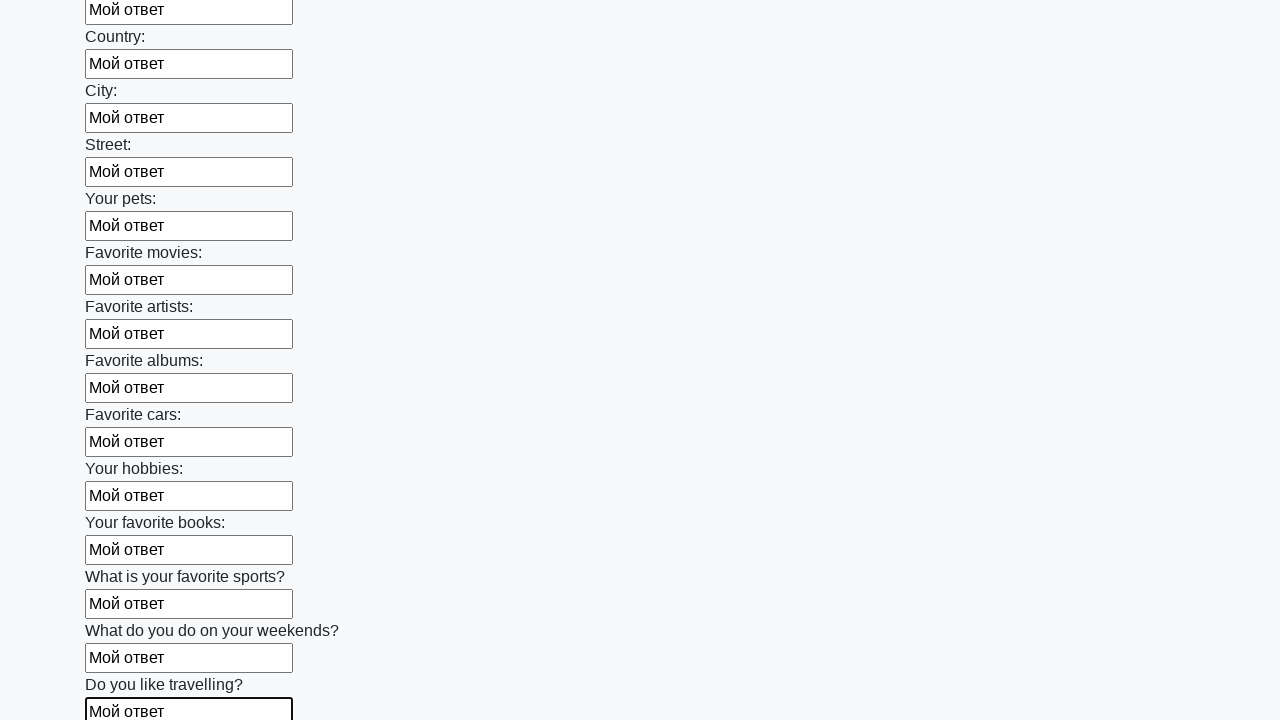

Filled an input field with 'Мой ответ' on input >> nth=16
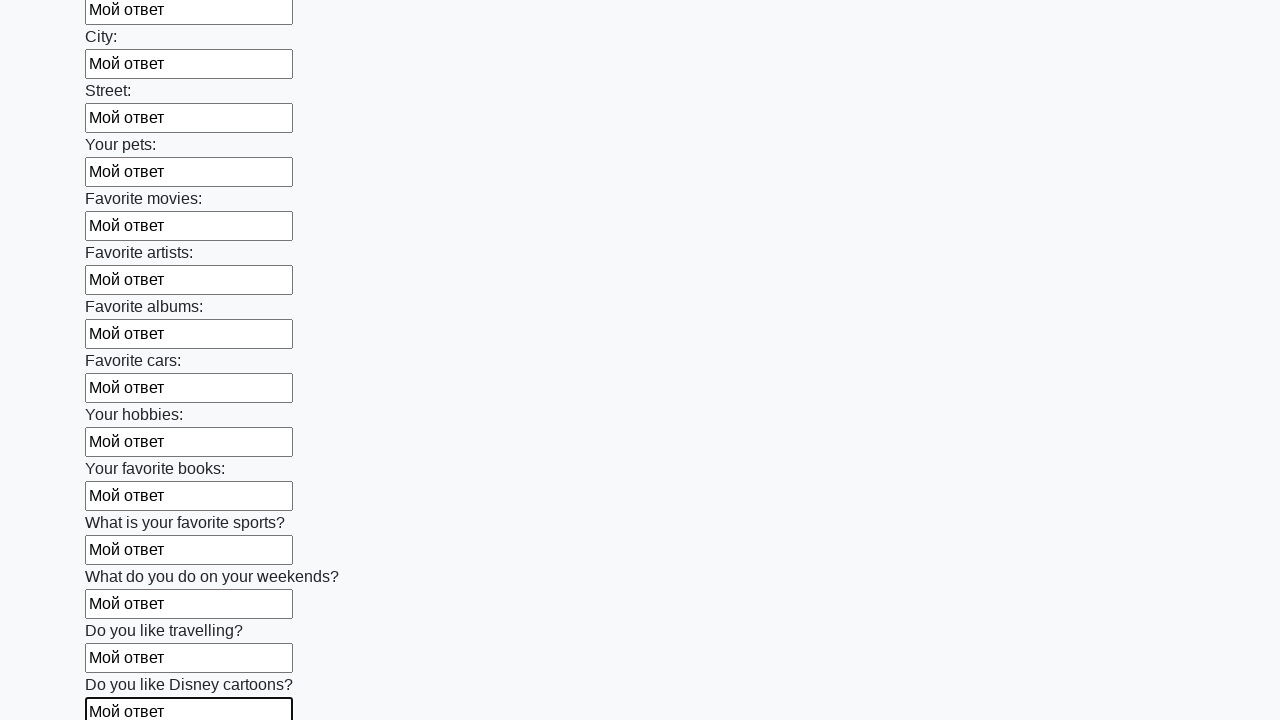

Filled an input field with 'Мой ответ' on input >> nth=17
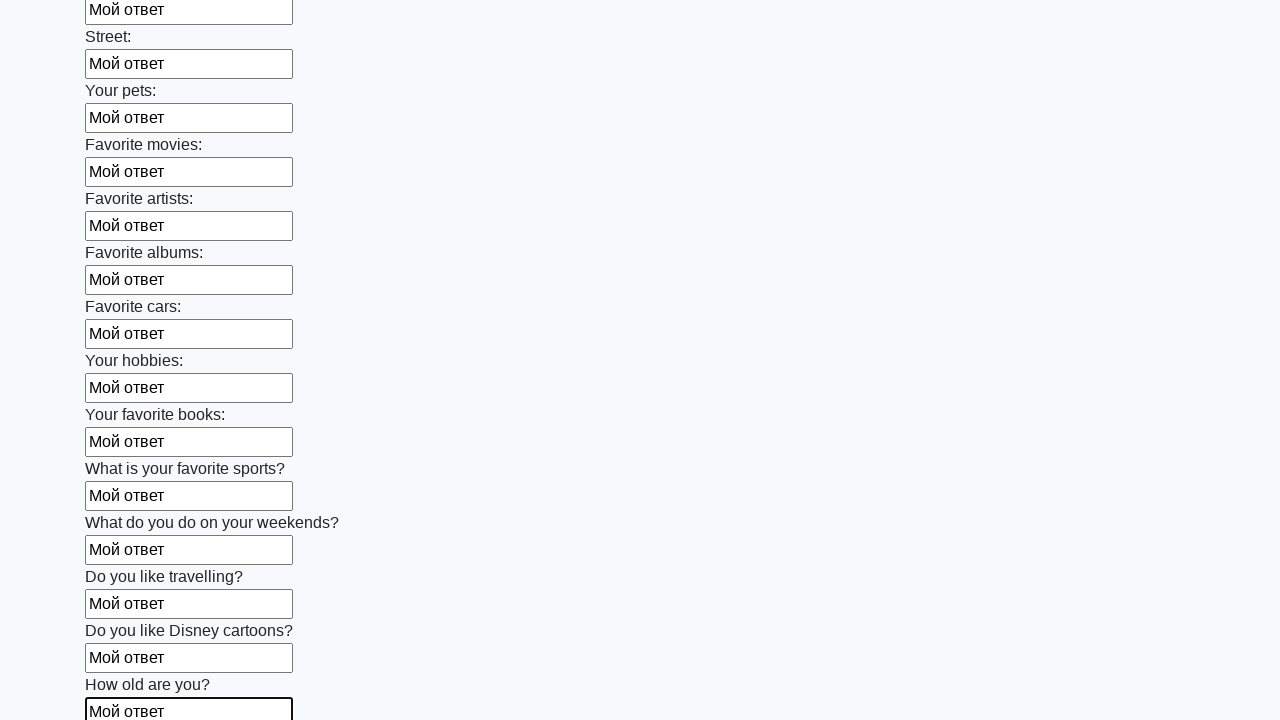

Filled an input field with 'Мой ответ' on input >> nth=18
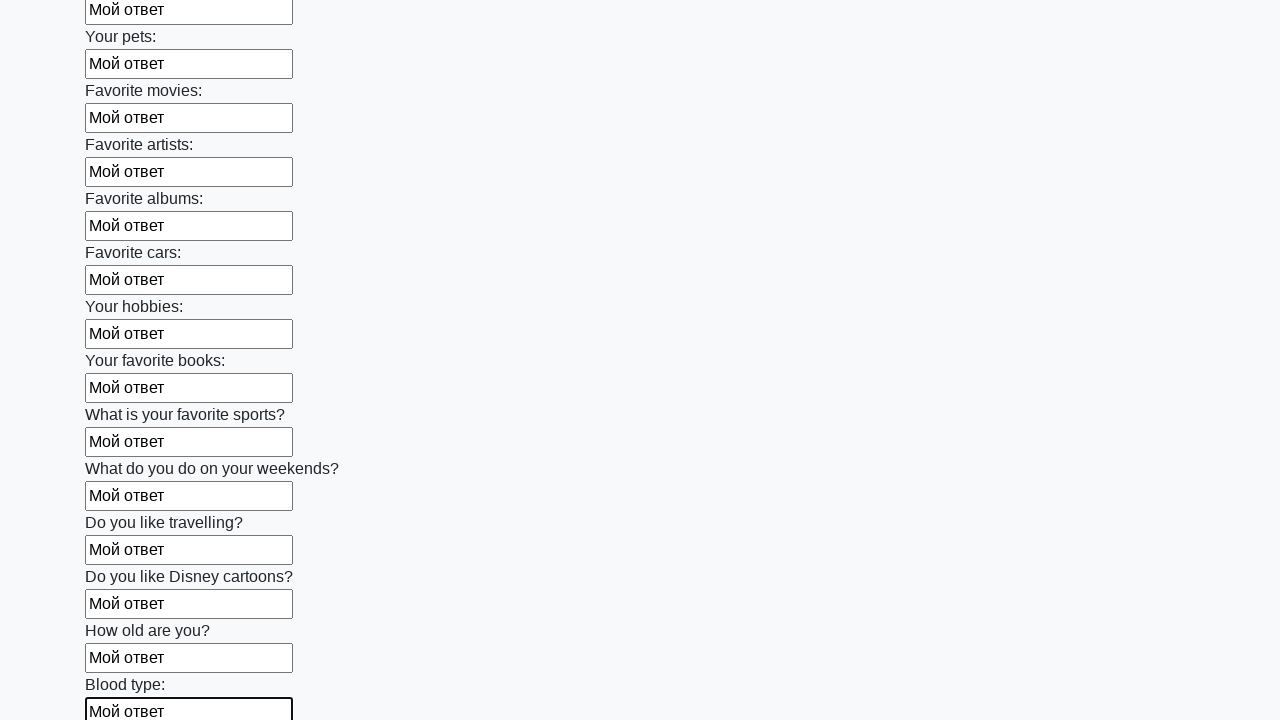

Filled an input field with 'Мой ответ' on input >> nth=19
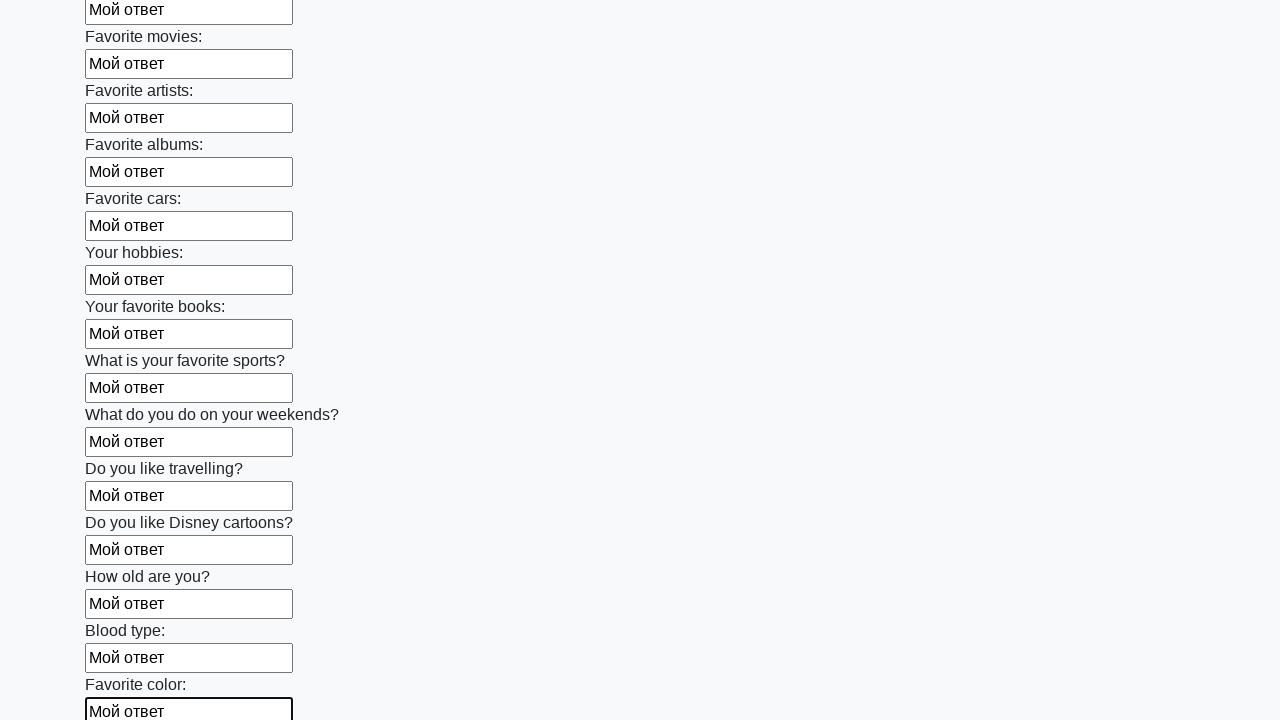

Filled an input field with 'Мой ответ' on input >> nth=20
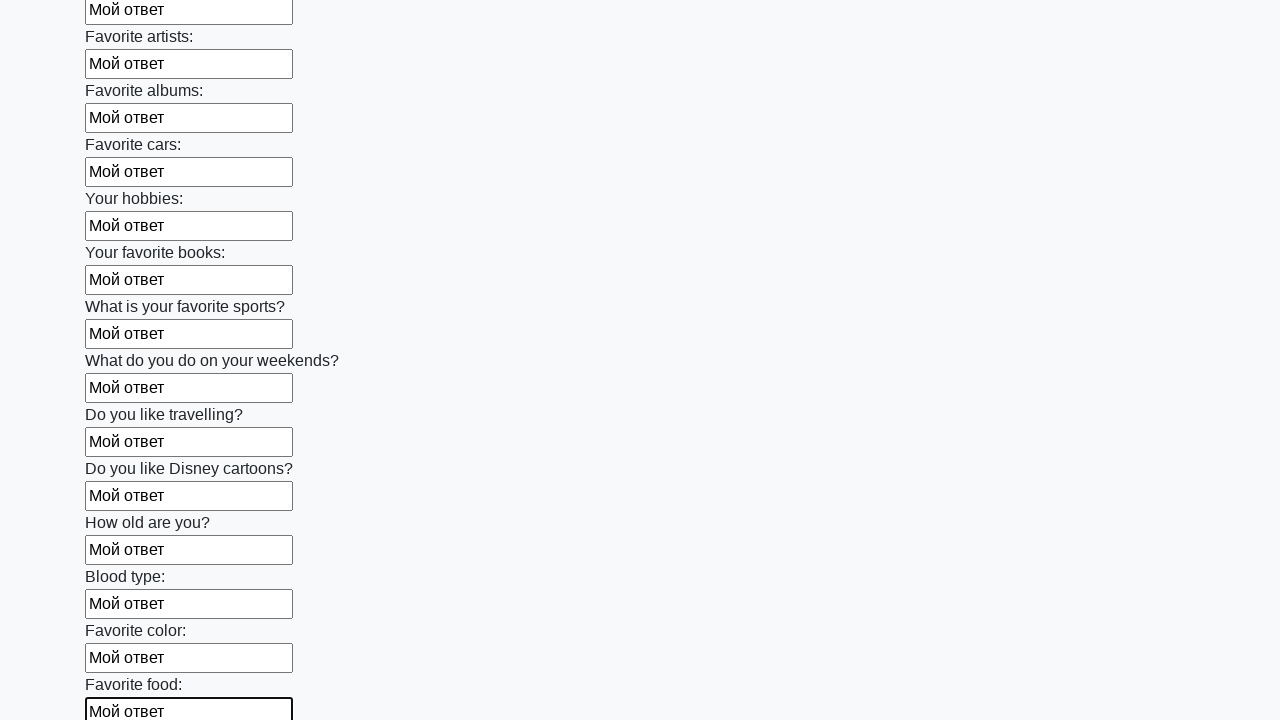

Filled an input field with 'Мой ответ' on input >> nth=21
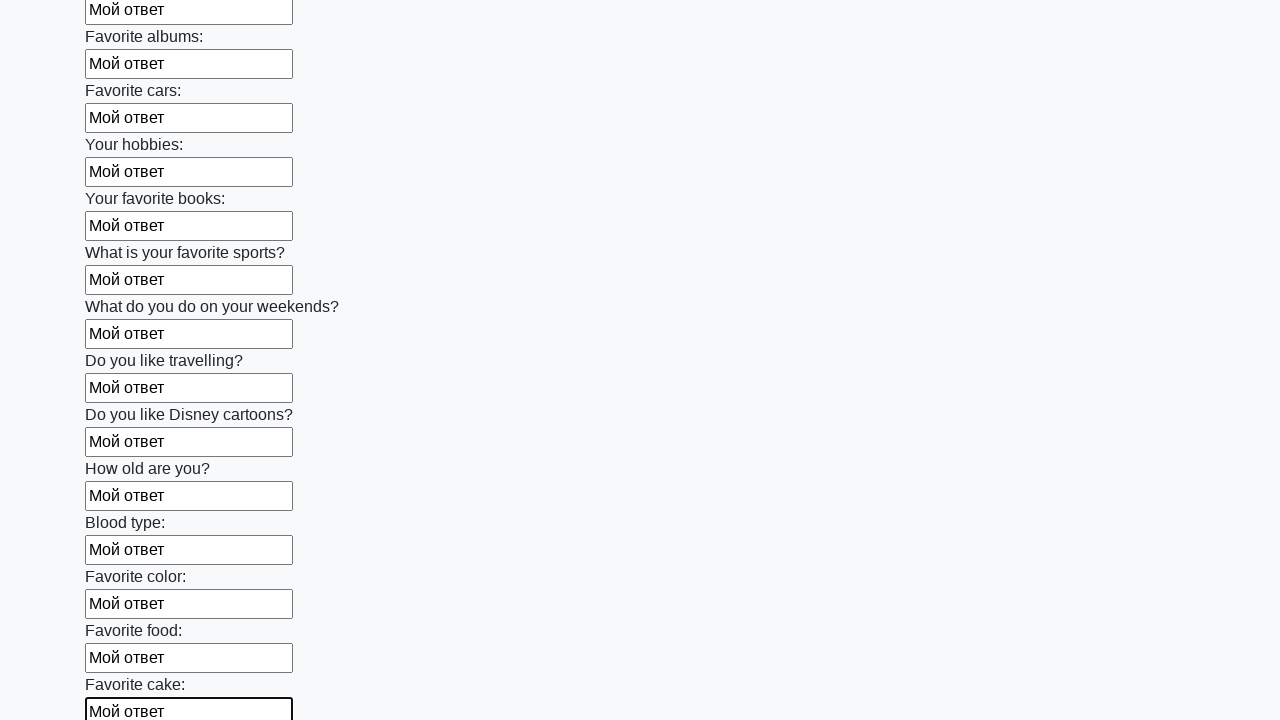

Filled an input field with 'Мой ответ' on input >> nth=22
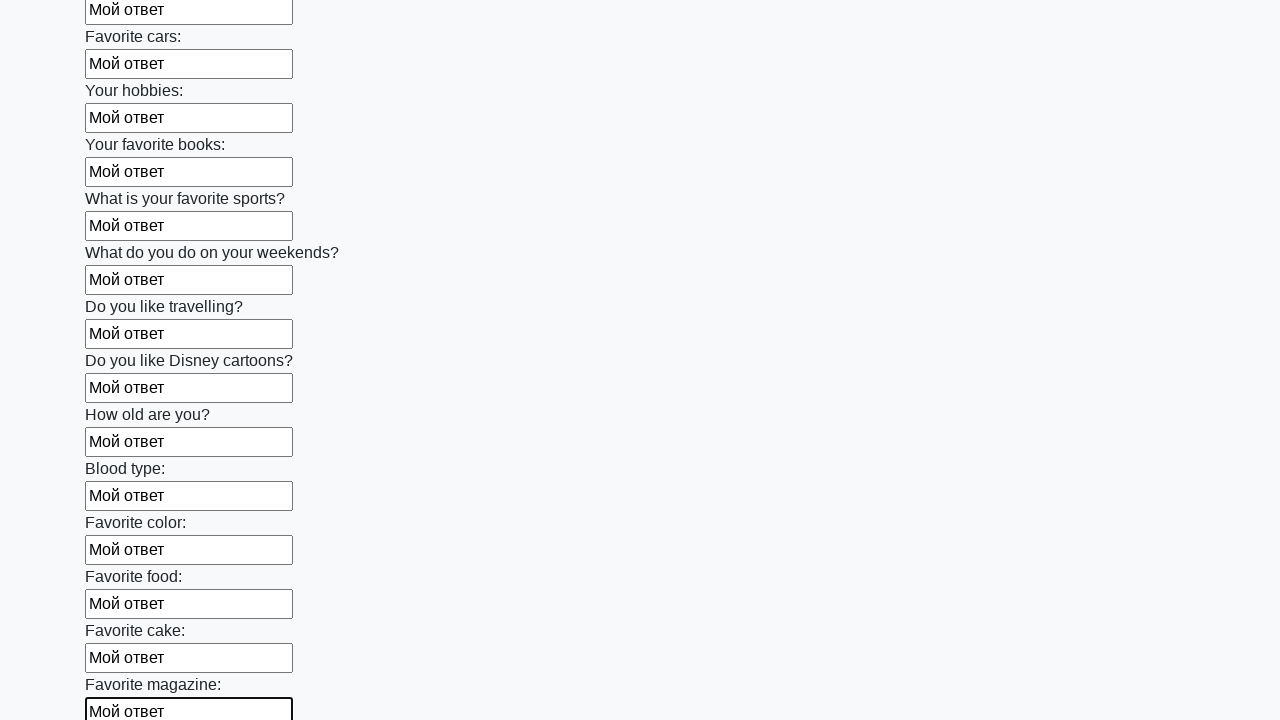

Filled an input field with 'Мой ответ' on input >> nth=23
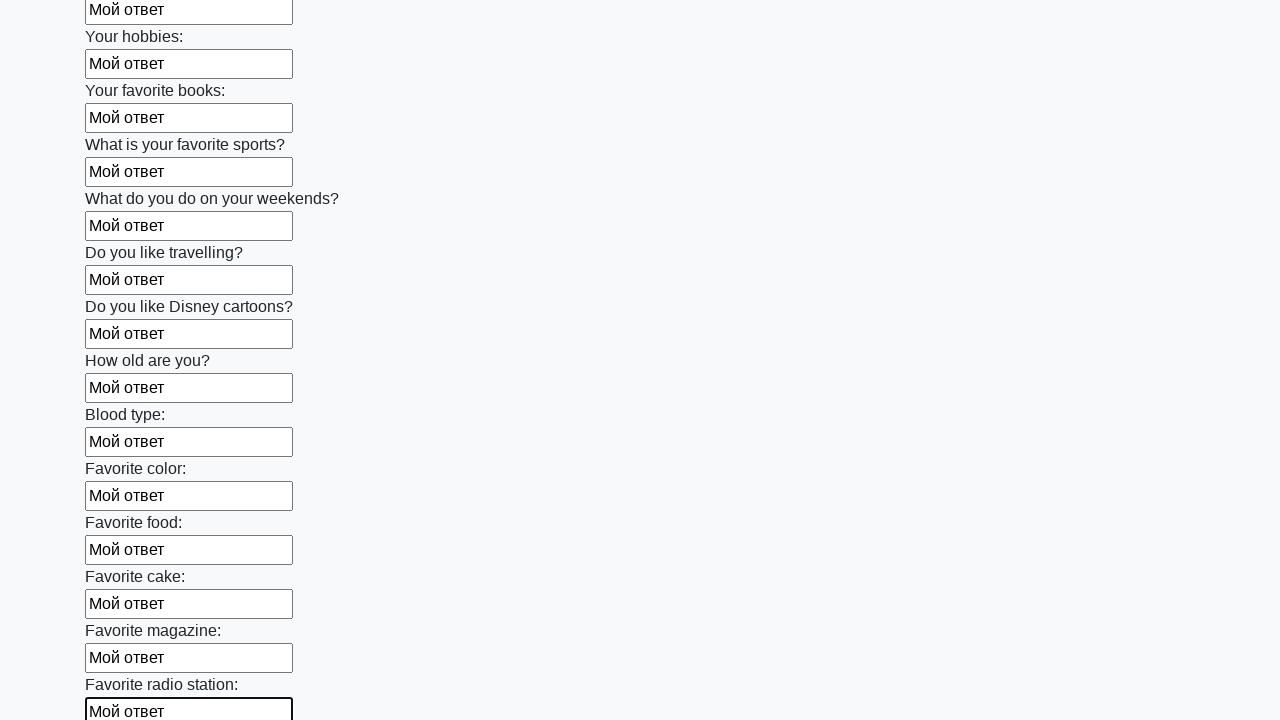

Filled an input field with 'Мой ответ' on input >> nth=24
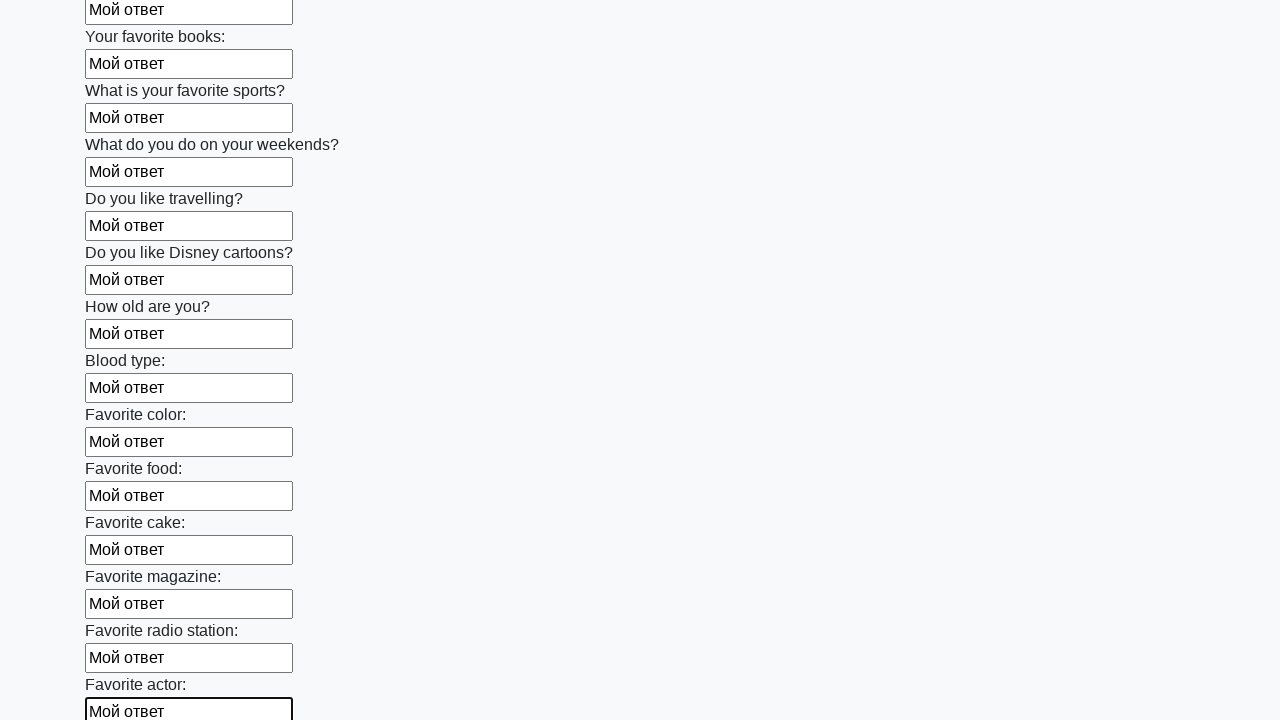

Filled an input field with 'Мой ответ' on input >> nth=25
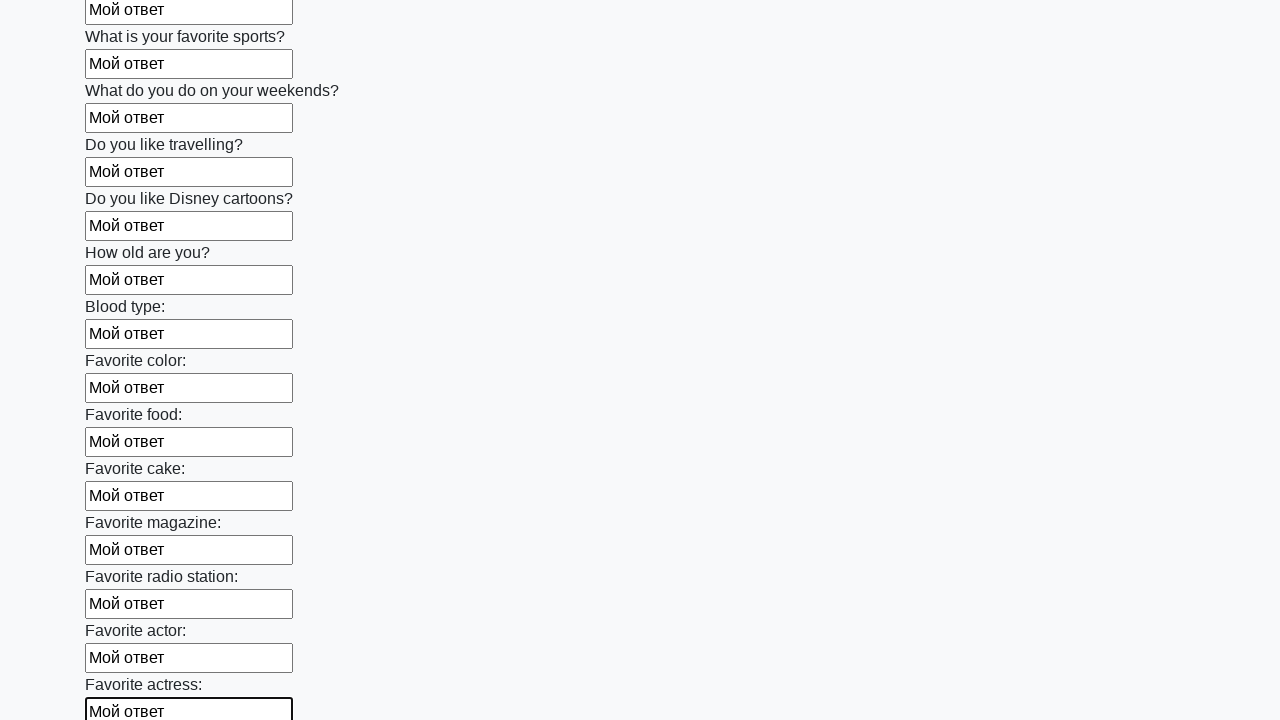

Filled an input field with 'Мой ответ' on input >> nth=26
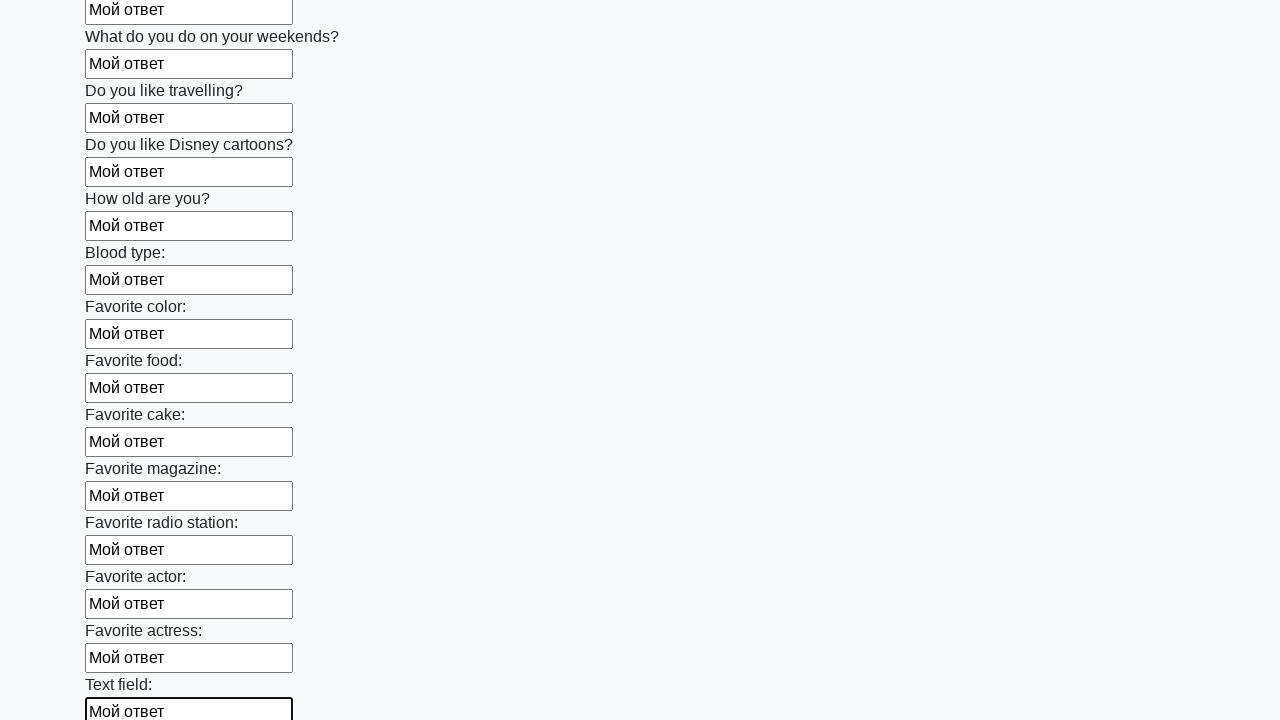

Filled an input field with 'Мой ответ' on input >> nth=27
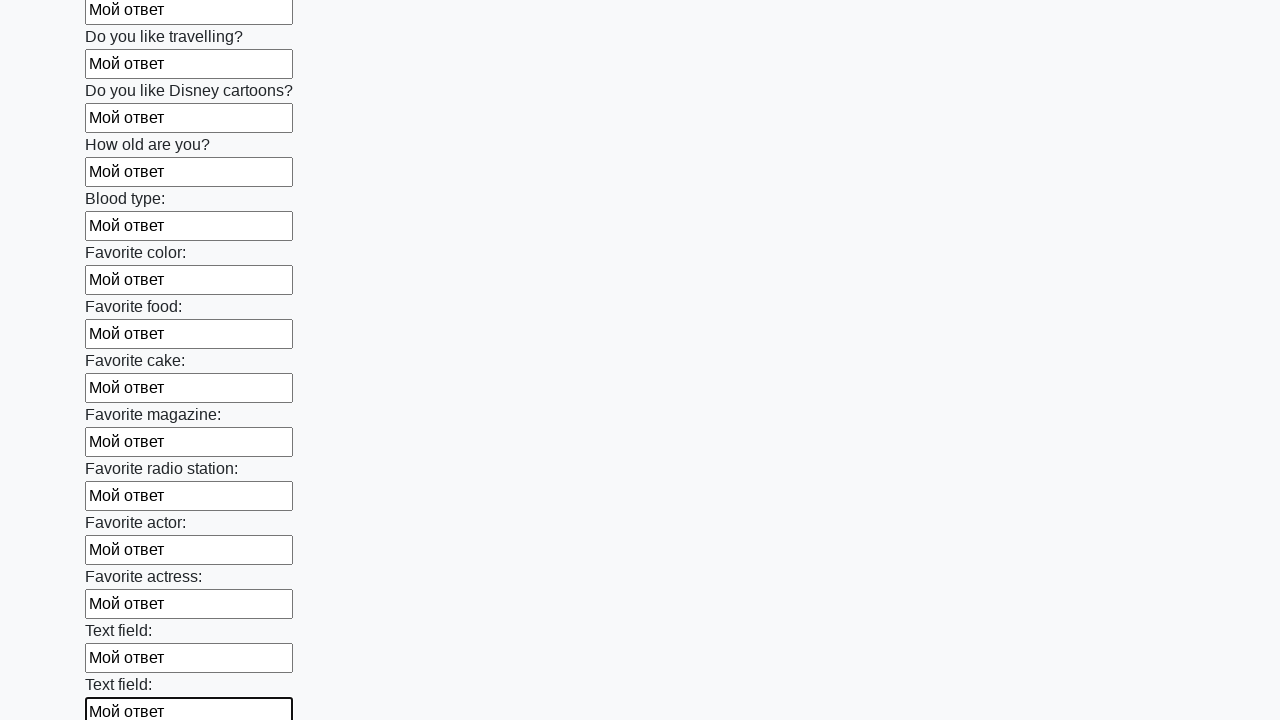

Filled an input field with 'Мой ответ' on input >> nth=28
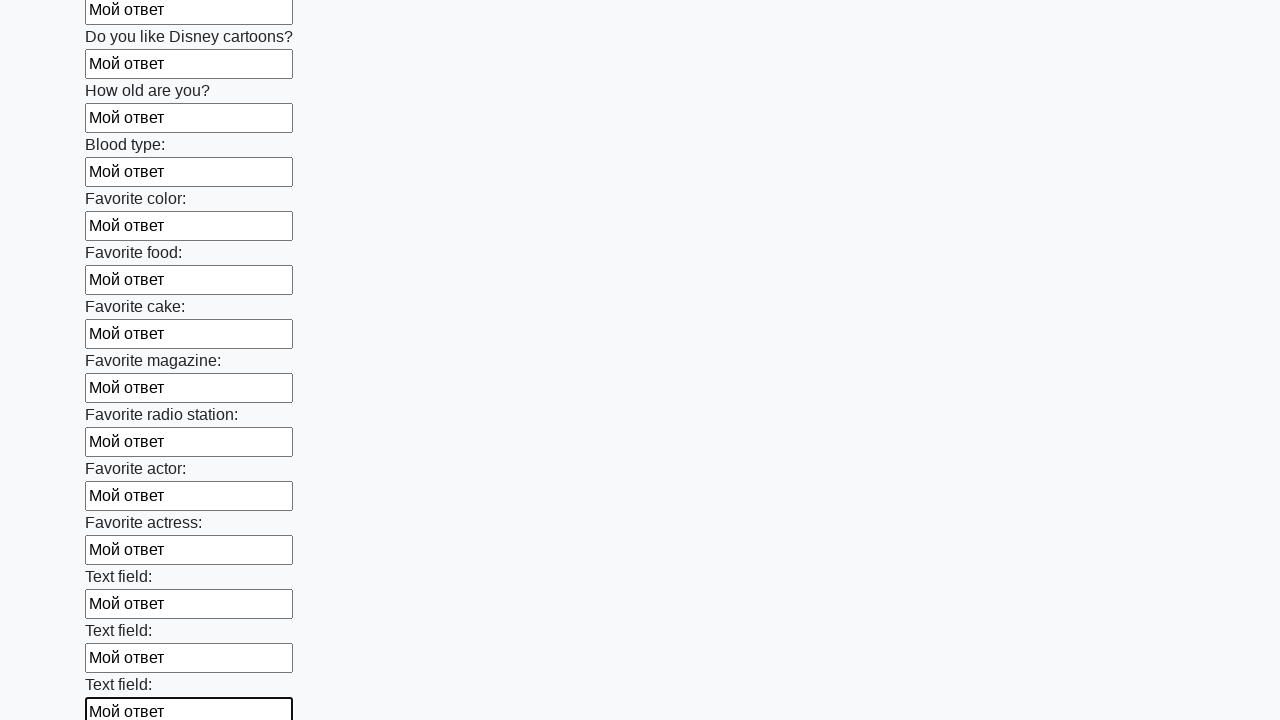

Filled an input field with 'Мой ответ' on input >> nth=29
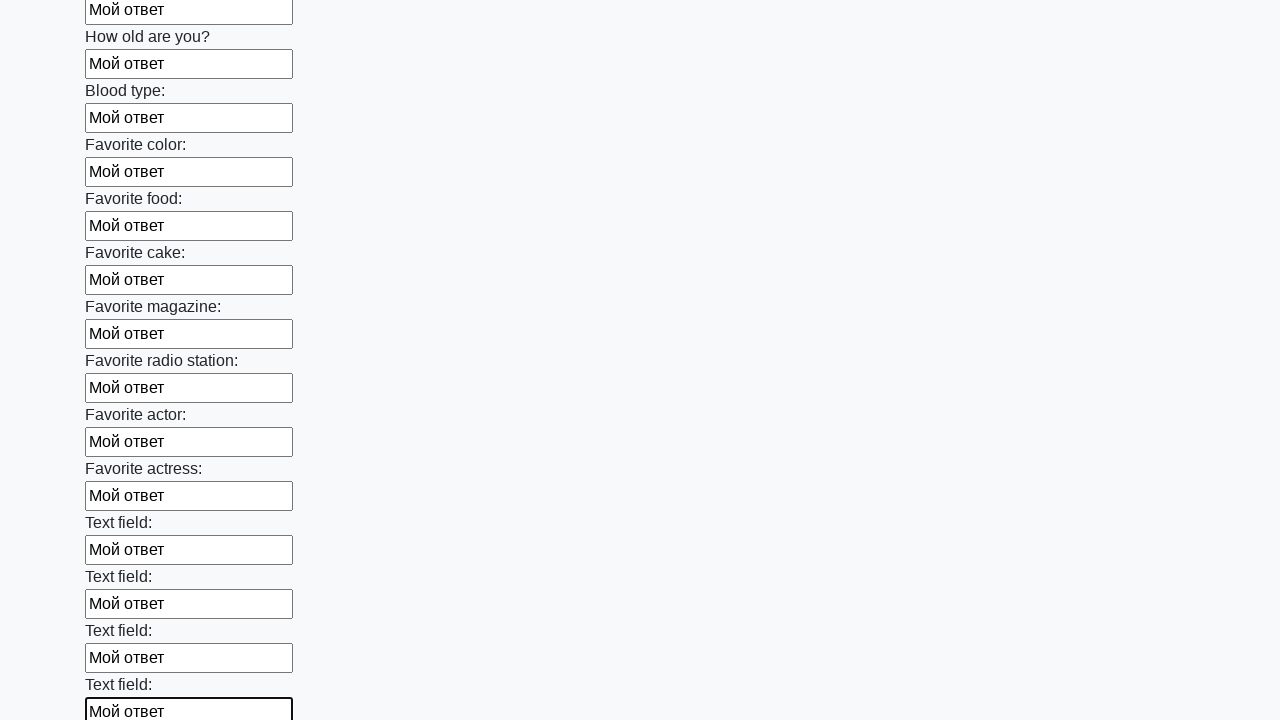

Filled an input field with 'Мой ответ' on input >> nth=30
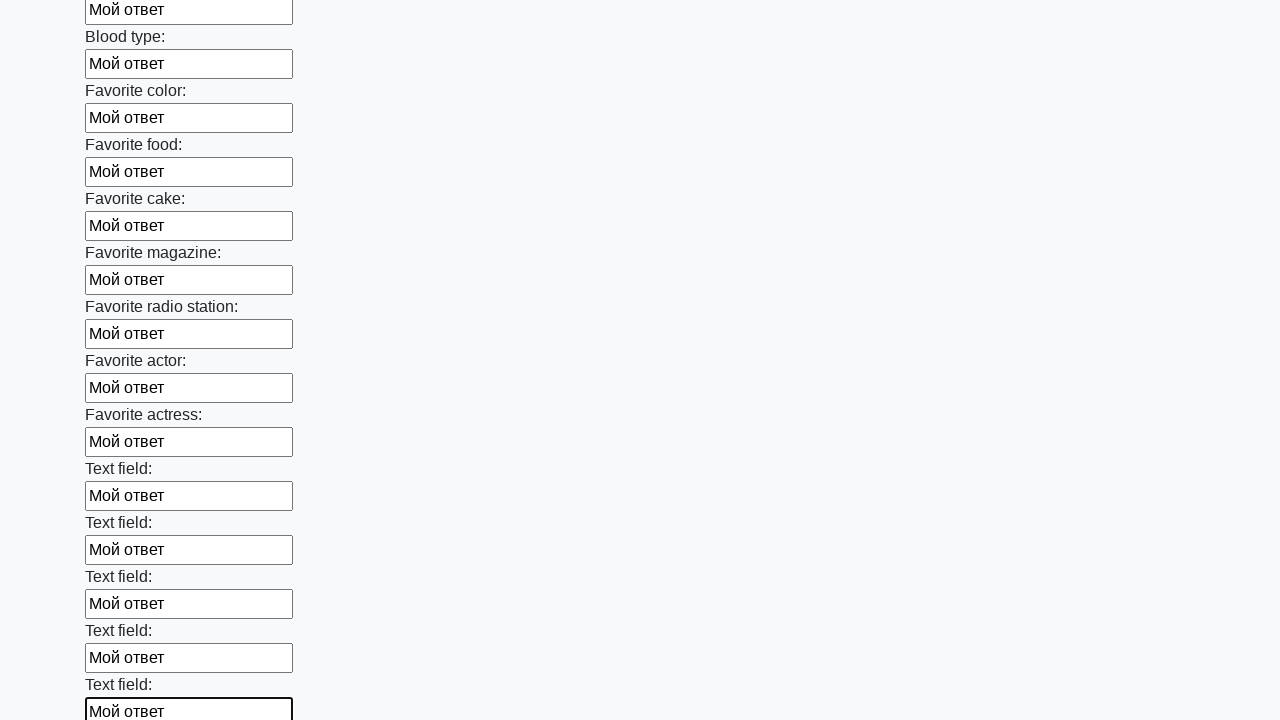

Filled an input field with 'Мой ответ' on input >> nth=31
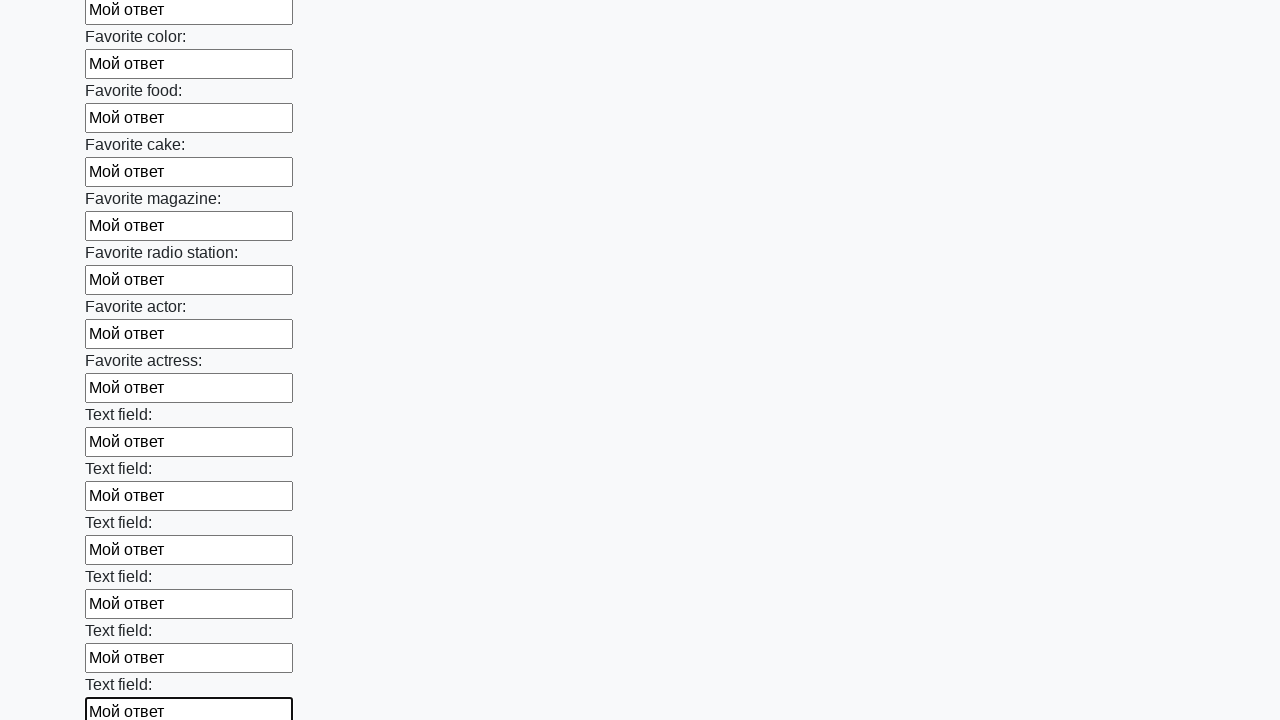

Filled an input field with 'Мой ответ' on input >> nth=32
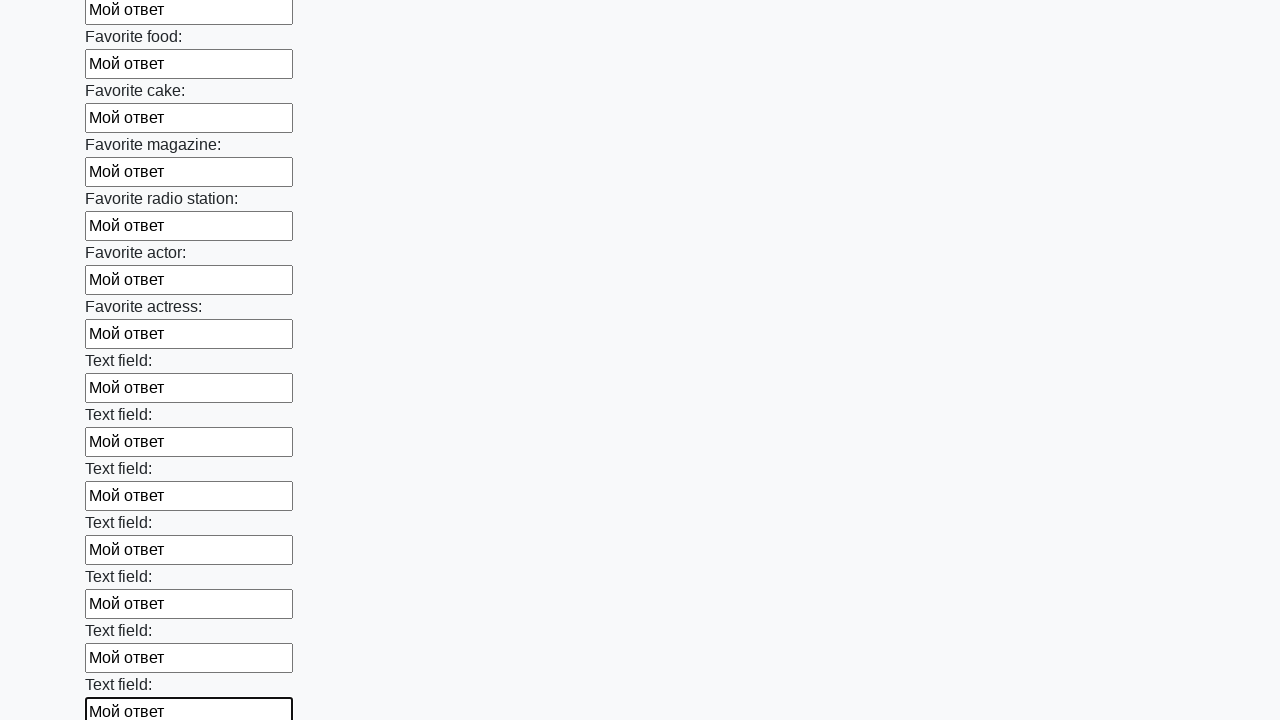

Filled an input field with 'Мой ответ' on input >> nth=33
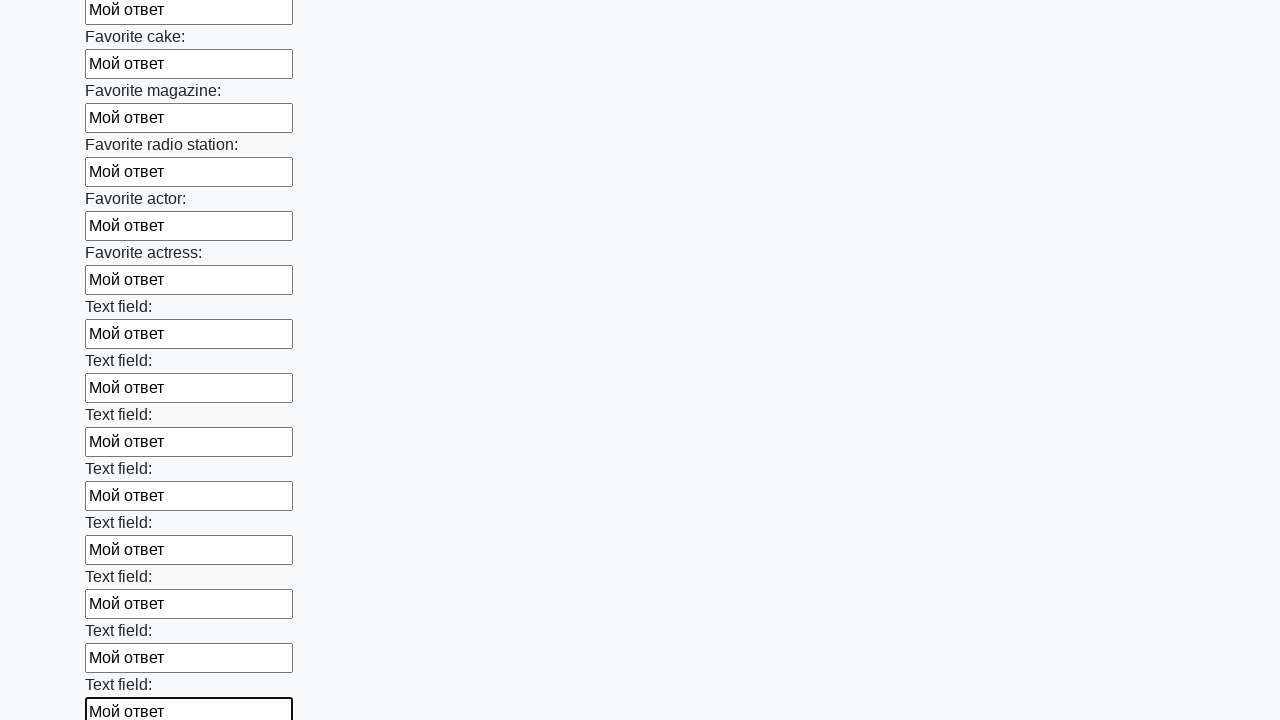

Filled an input field with 'Мой ответ' on input >> nth=34
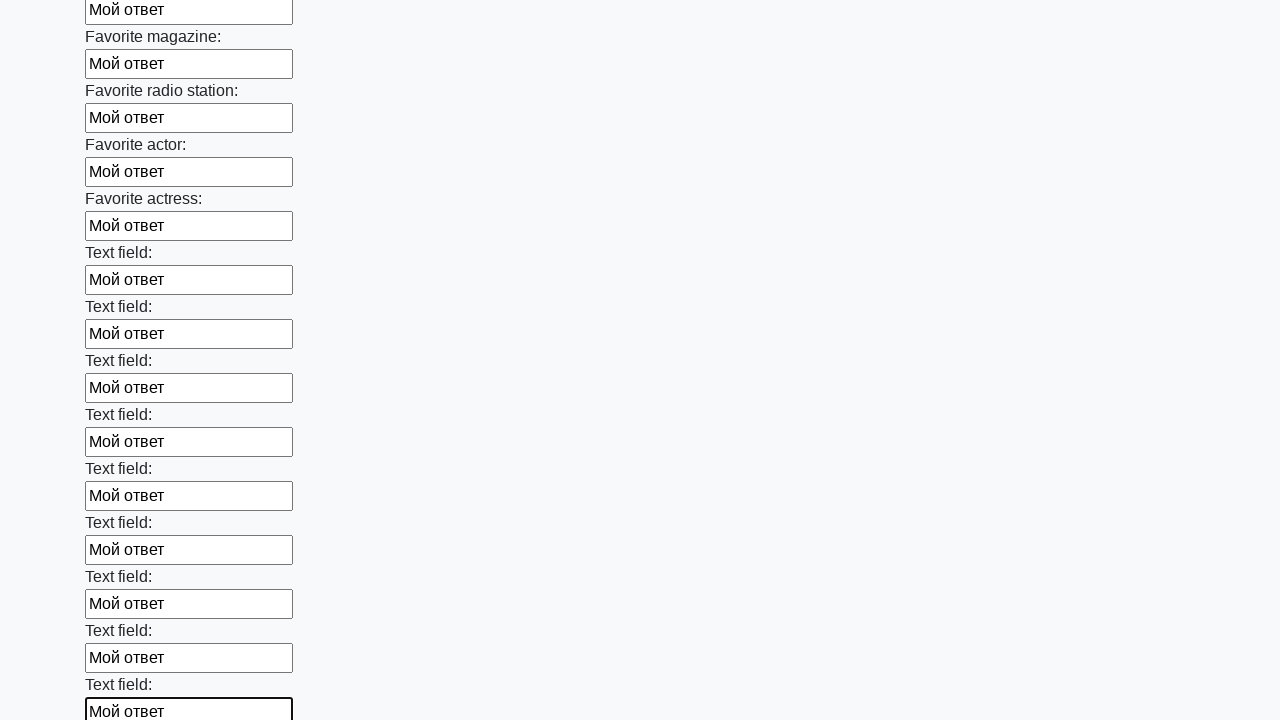

Filled an input field with 'Мой ответ' on input >> nth=35
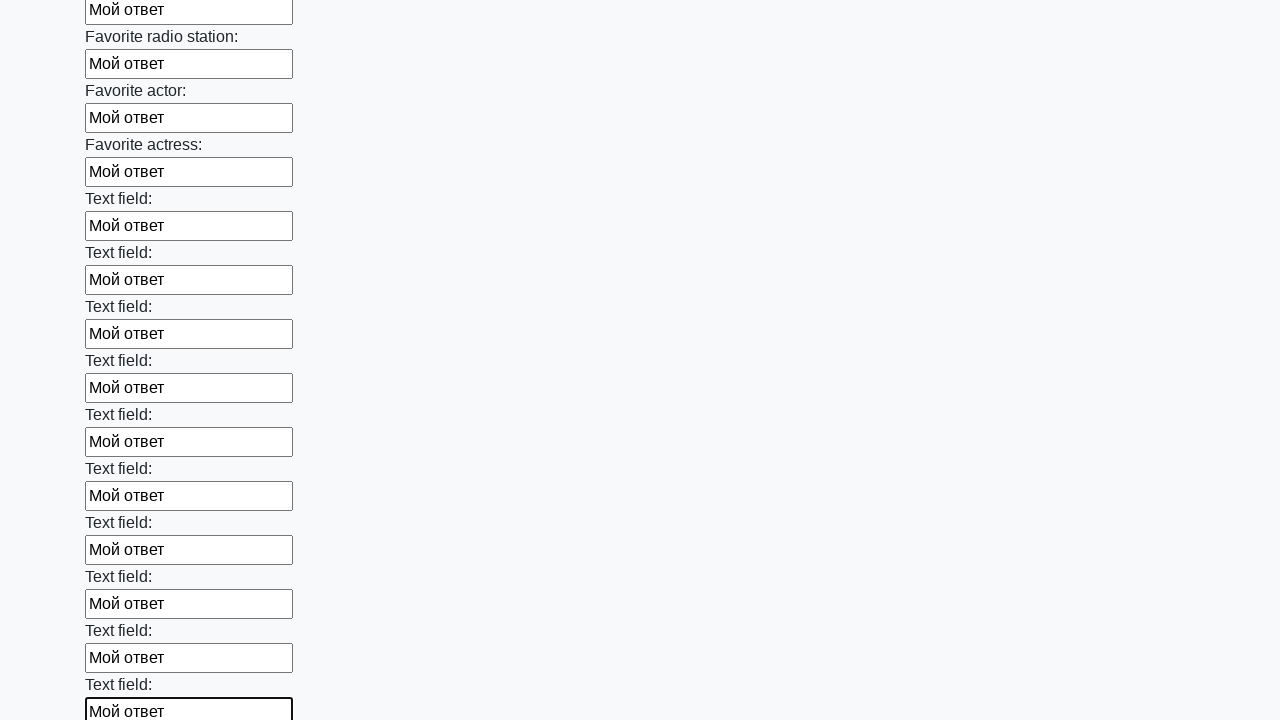

Filled an input field with 'Мой ответ' on input >> nth=36
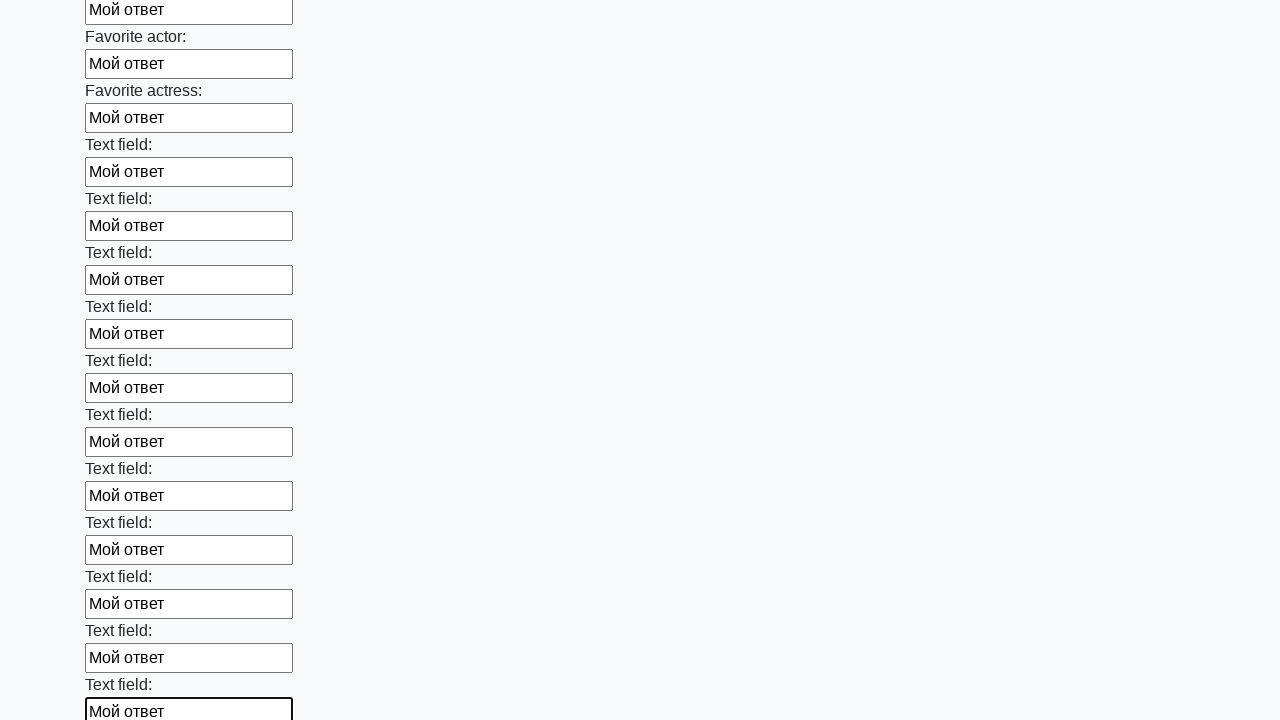

Filled an input field with 'Мой ответ' on input >> nth=37
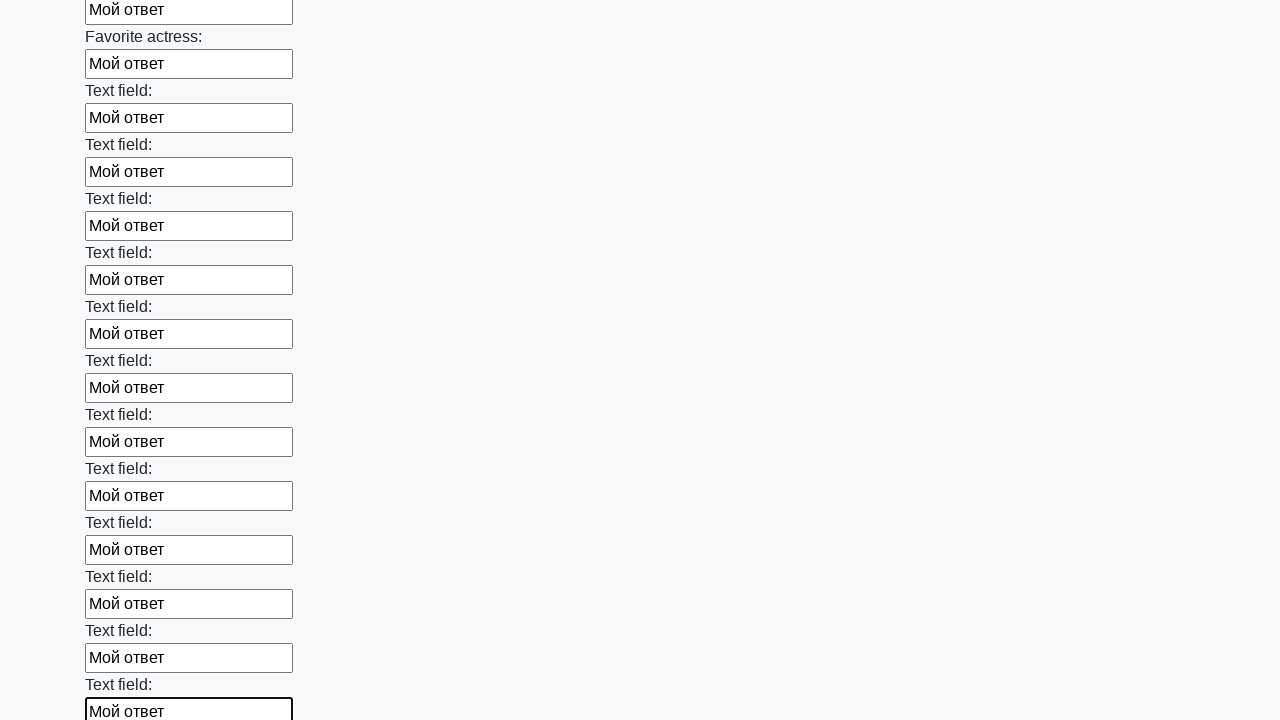

Filled an input field with 'Мой ответ' on input >> nth=38
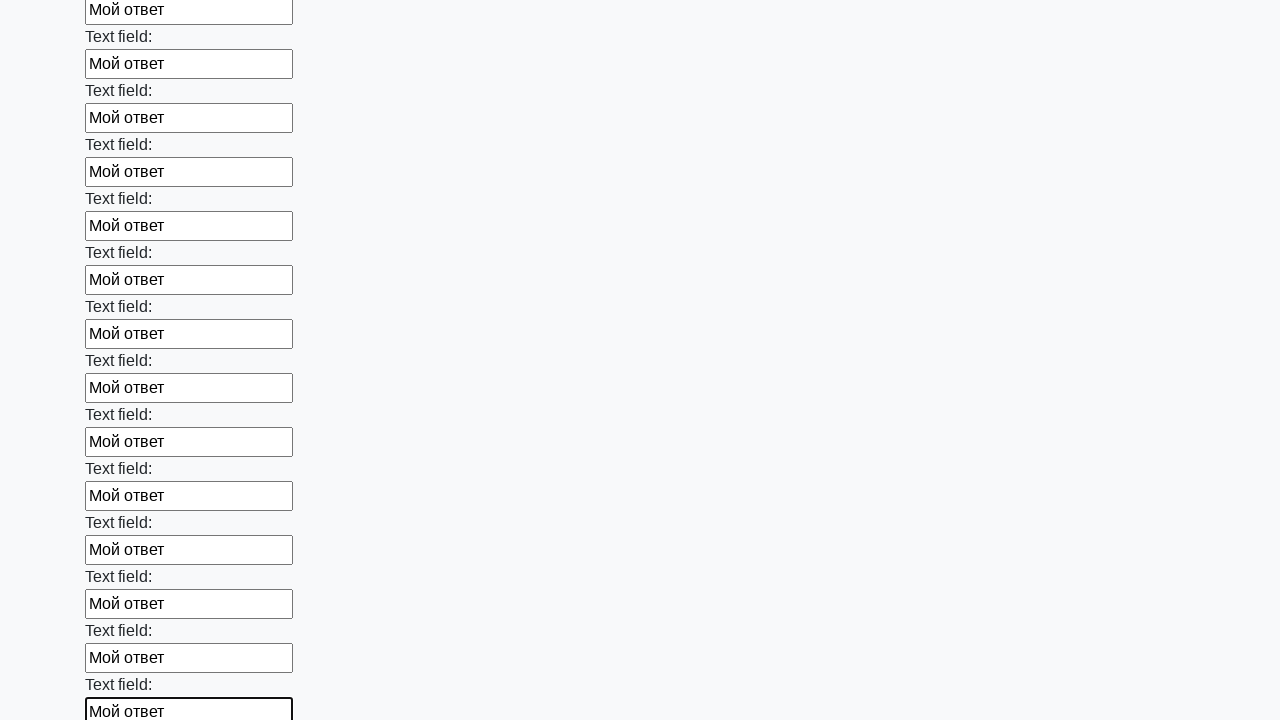

Filled an input field with 'Мой ответ' on input >> nth=39
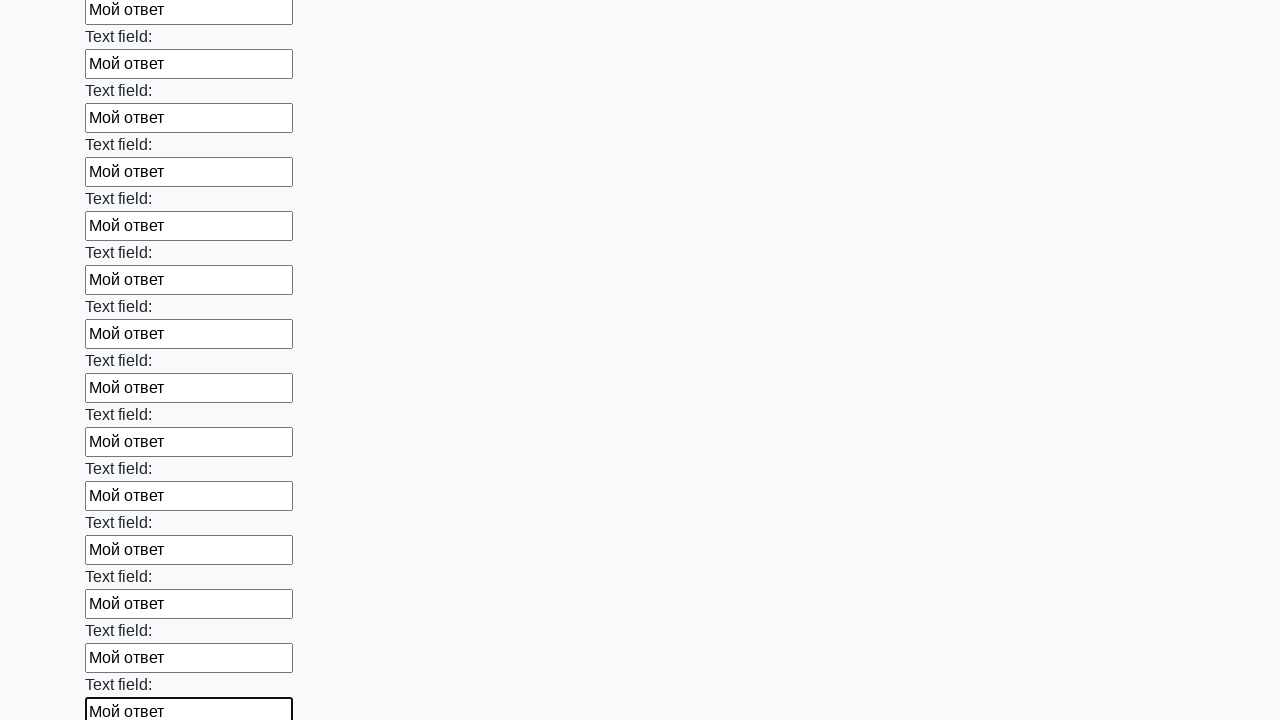

Filled an input field with 'Мой ответ' on input >> nth=40
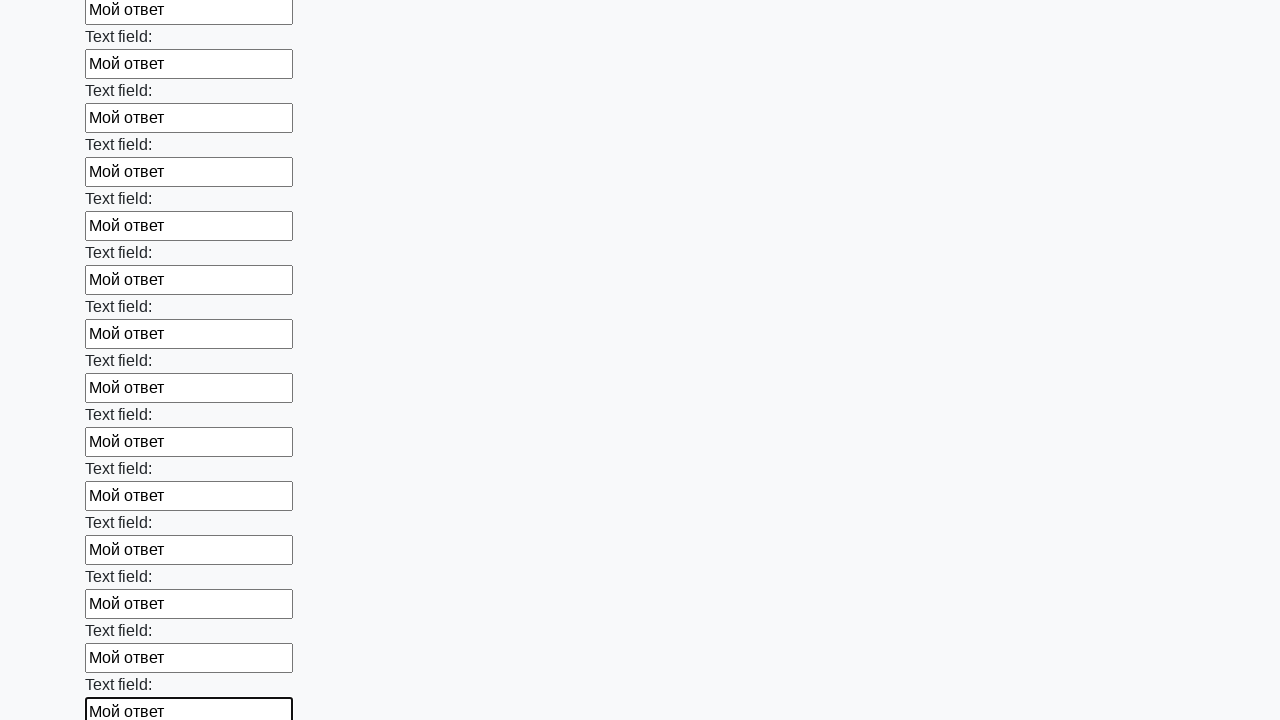

Filled an input field with 'Мой ответ' on input >> nth=41
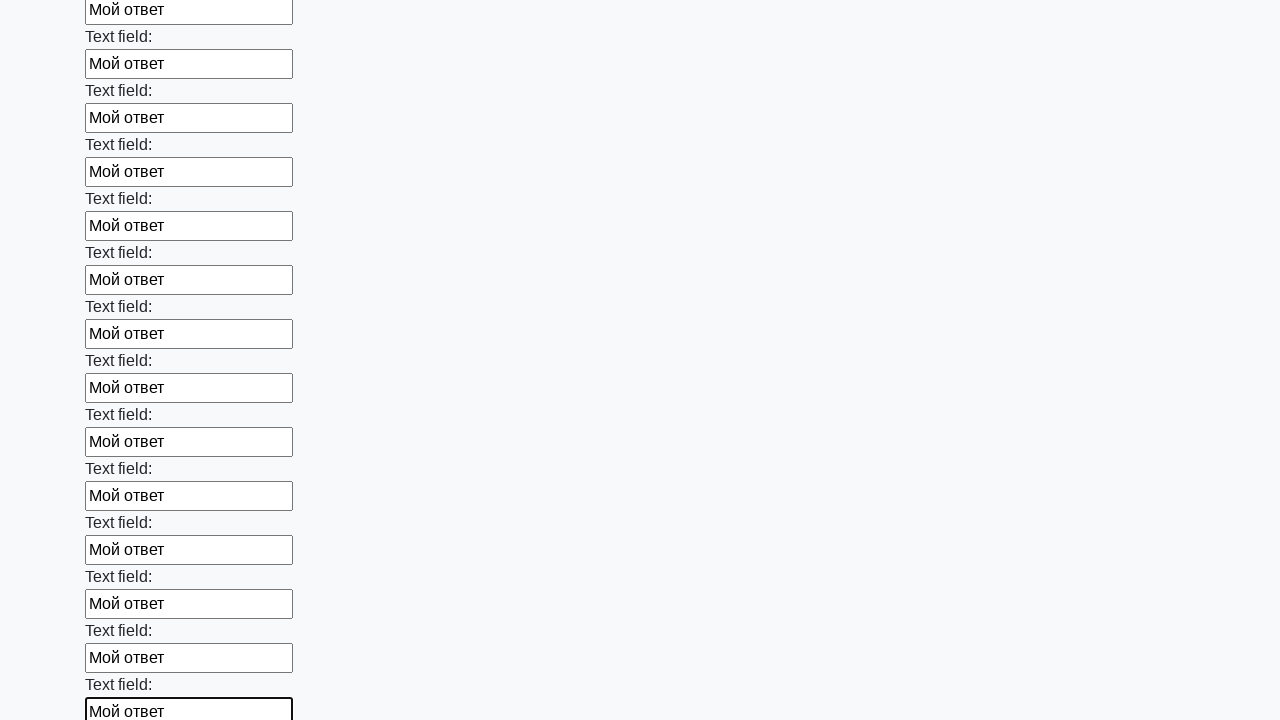

Filled an input field with 'Мой ответ' on input >> nth=42
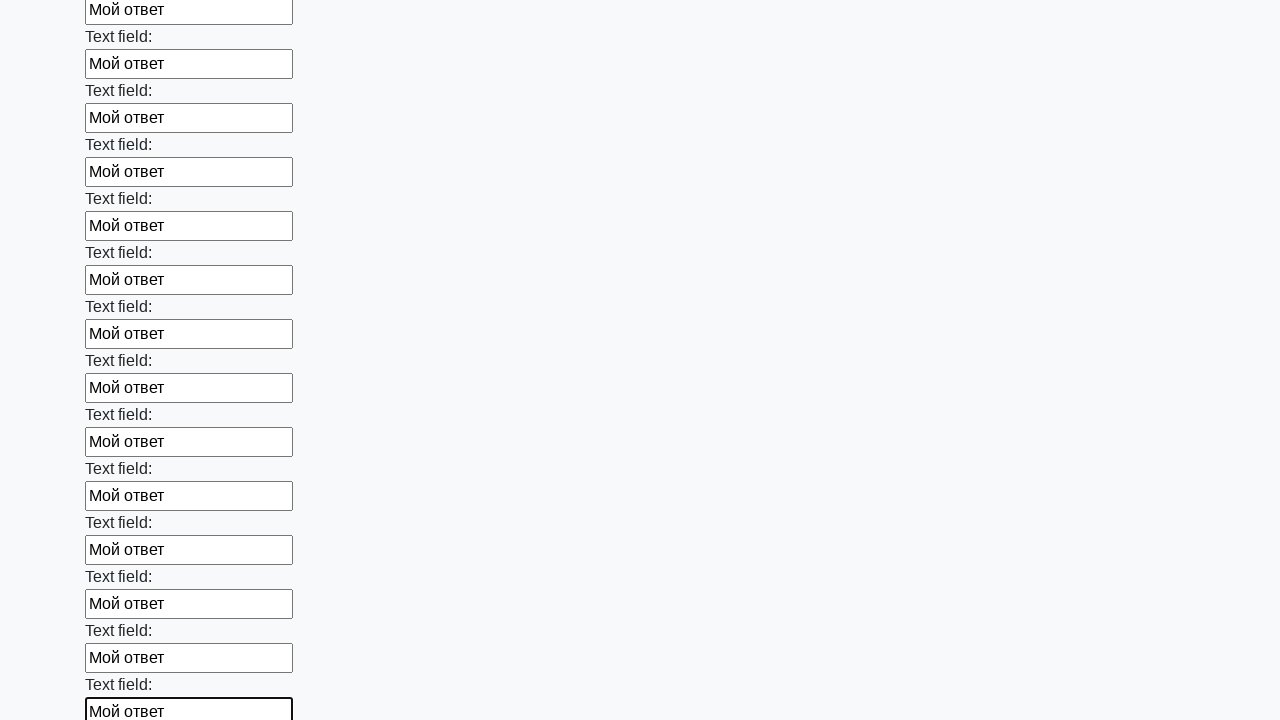

Filled an input field with 'Мой ответ' on input >> nth=43
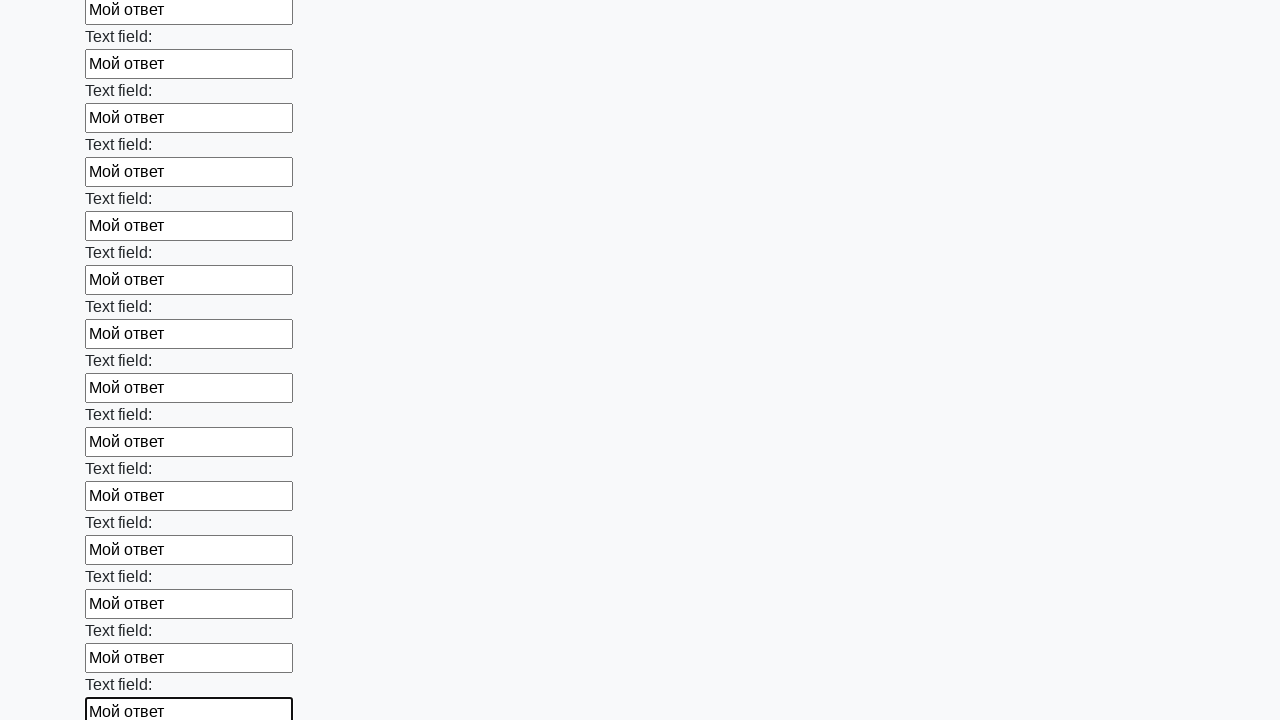

Filled an input field with 'Мой ответ' on input >> nth=44
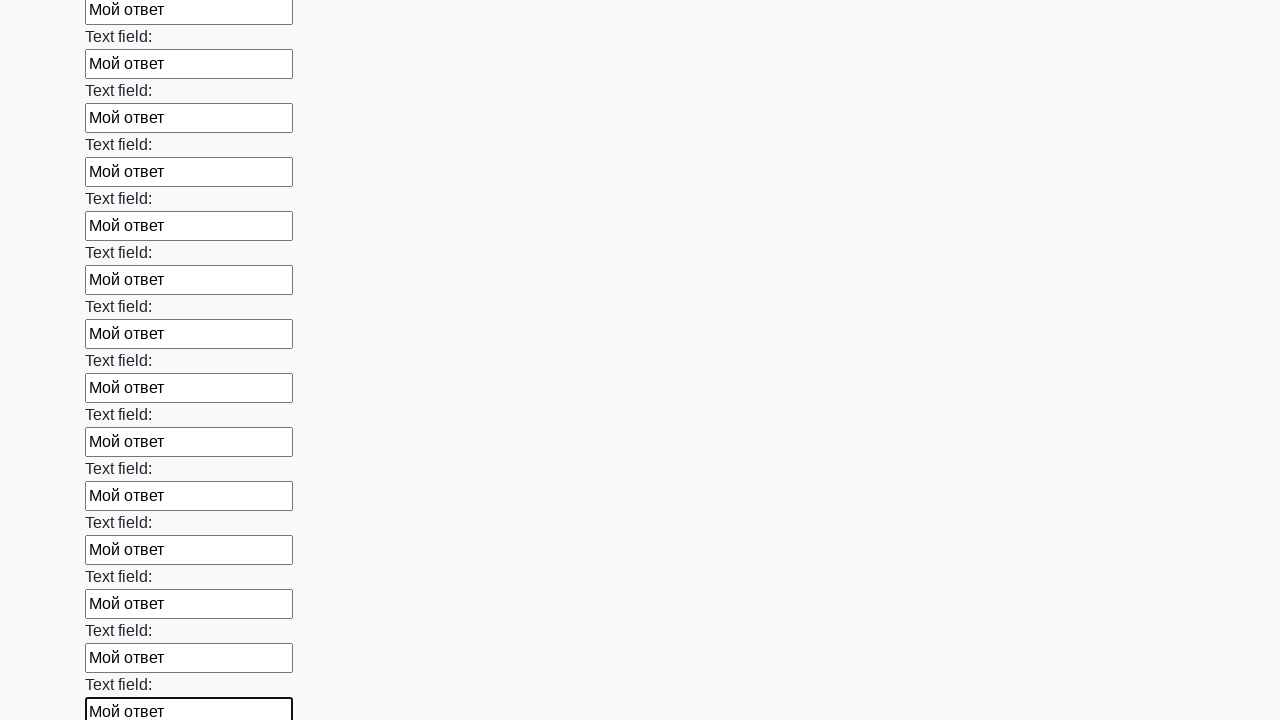

Filled an input field with 'Мой ответ' on input >> nth=45
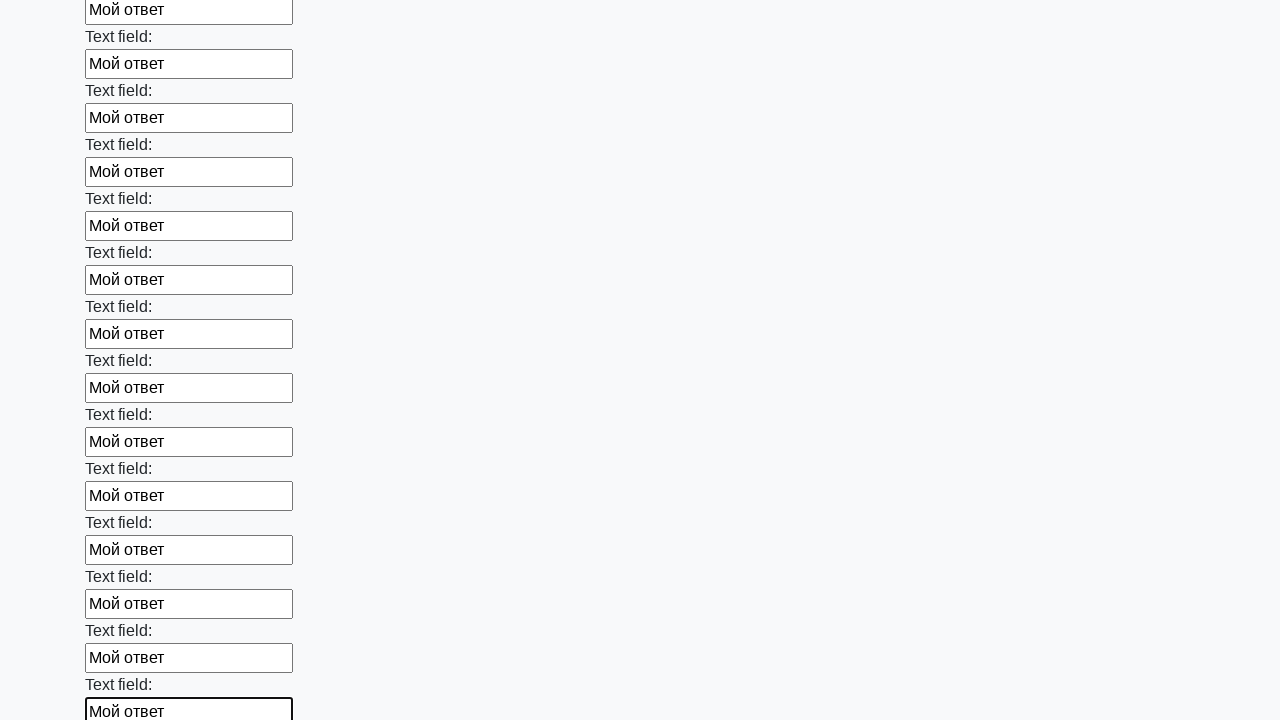

Filled an input field with 'Мой ответ' on input >> nth=46
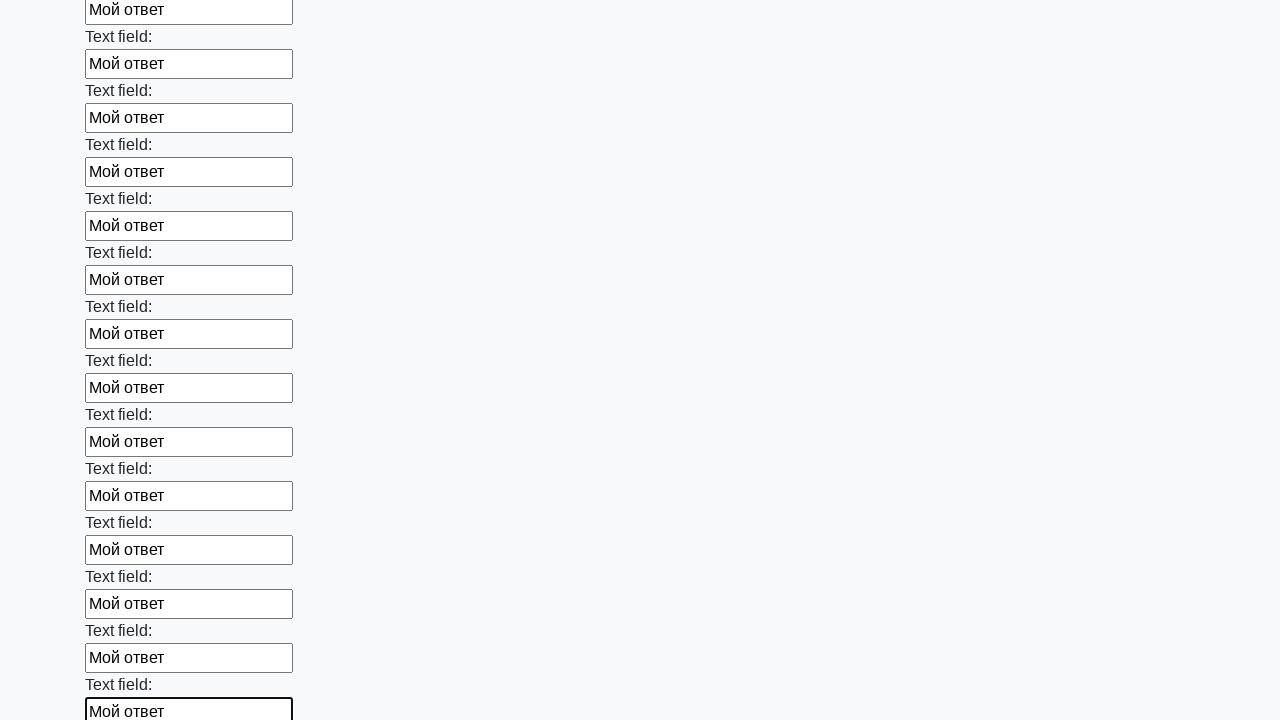

Filled an input field with 'Мой ответ' on input >> nth=47
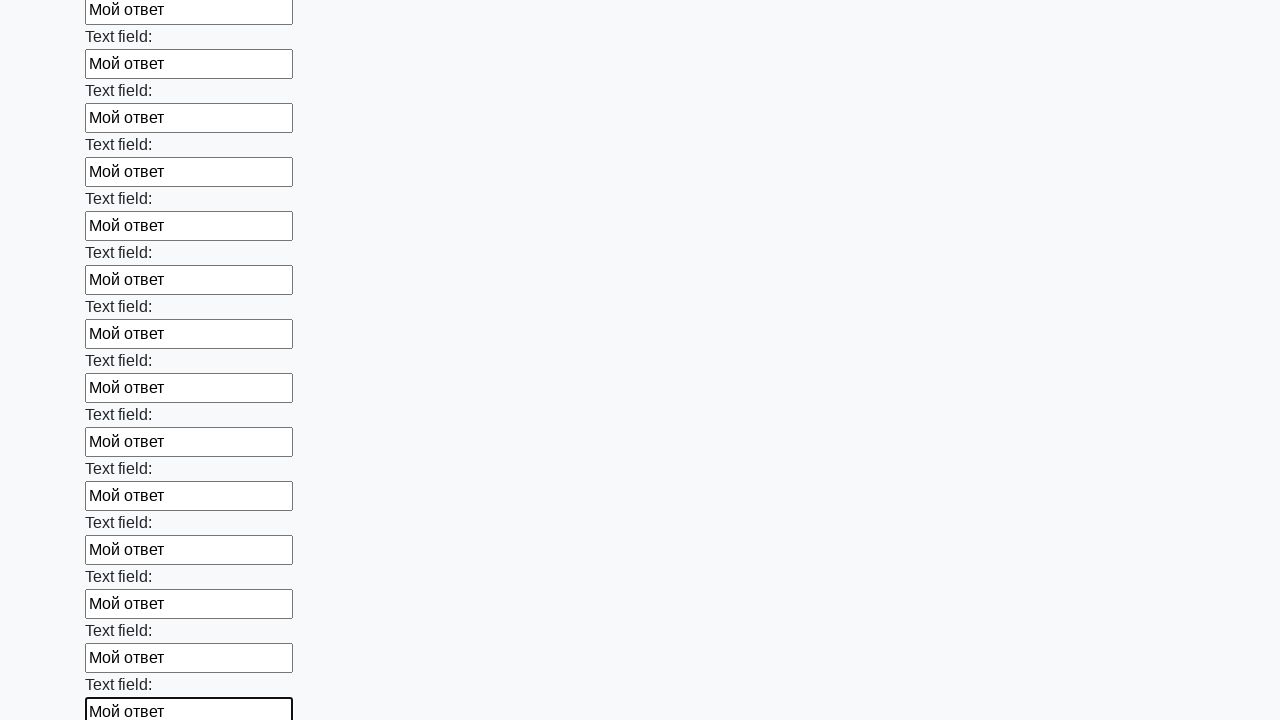

Filled an input field with 'Мой ответ' on input >> nth=48
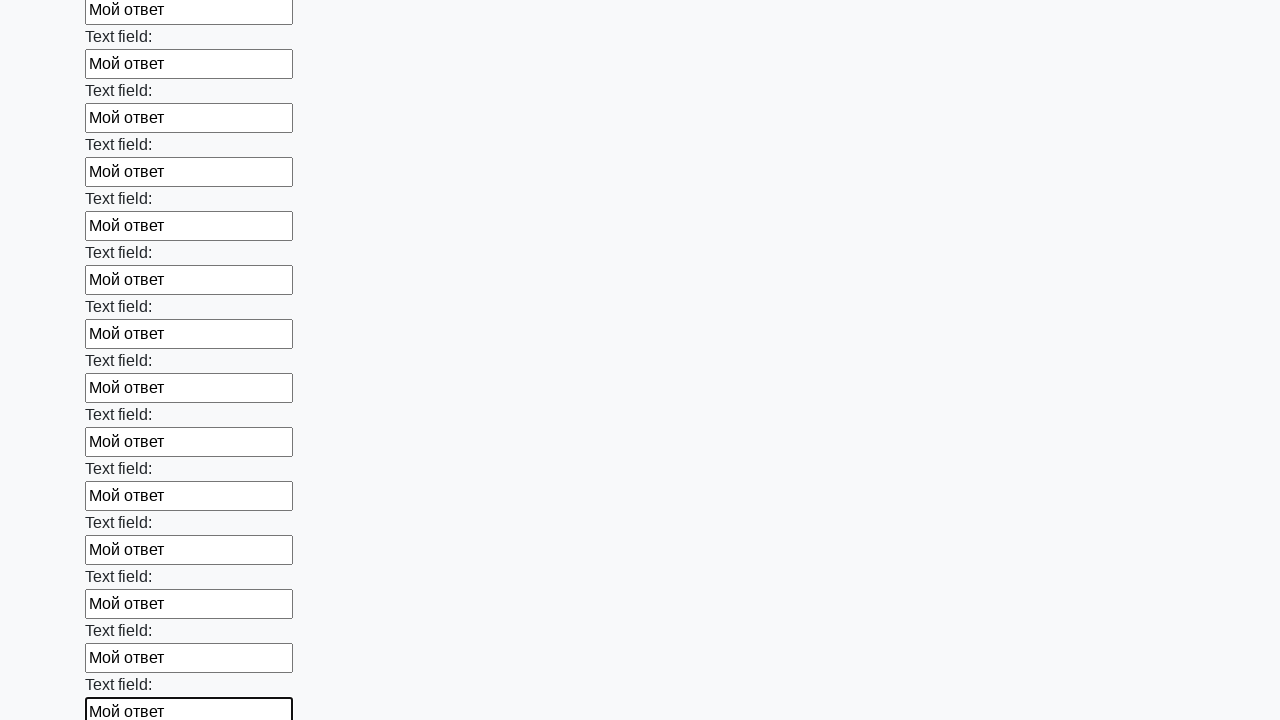

Filled an input field with 'Мой ответ' on input >> nth=49
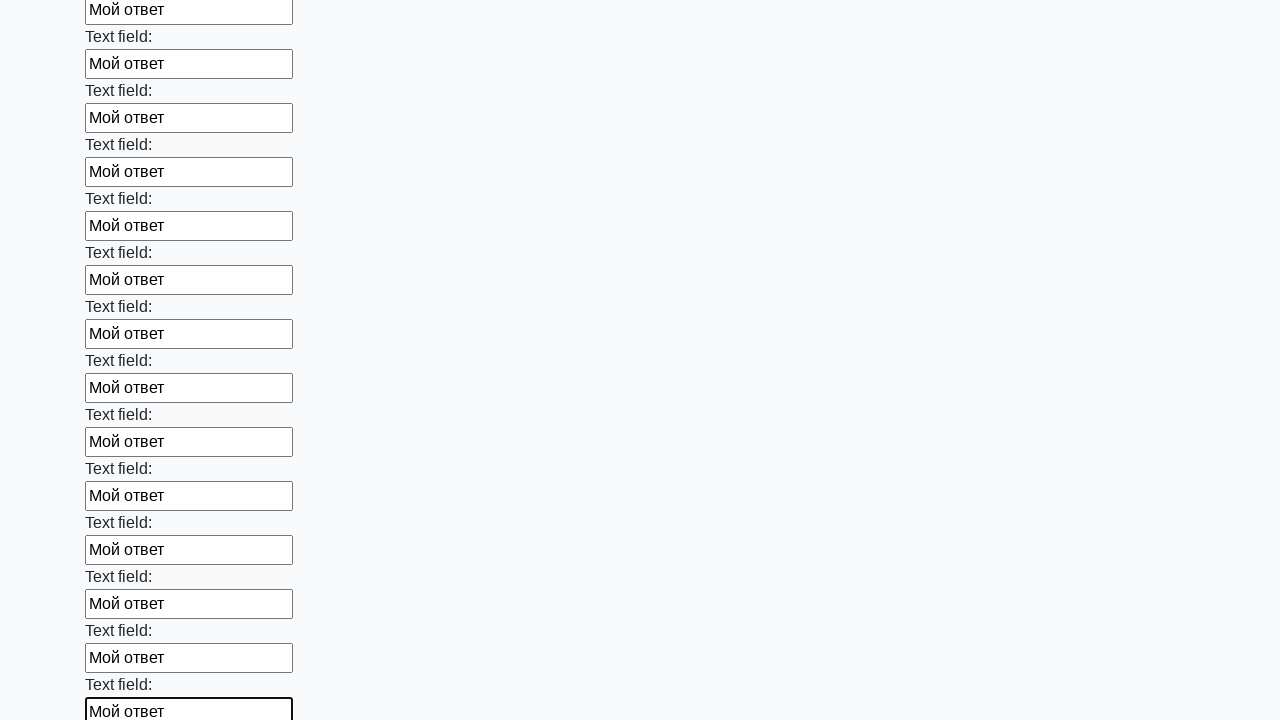

Filled an input field with 'Мой ответ' on input >> nth=50
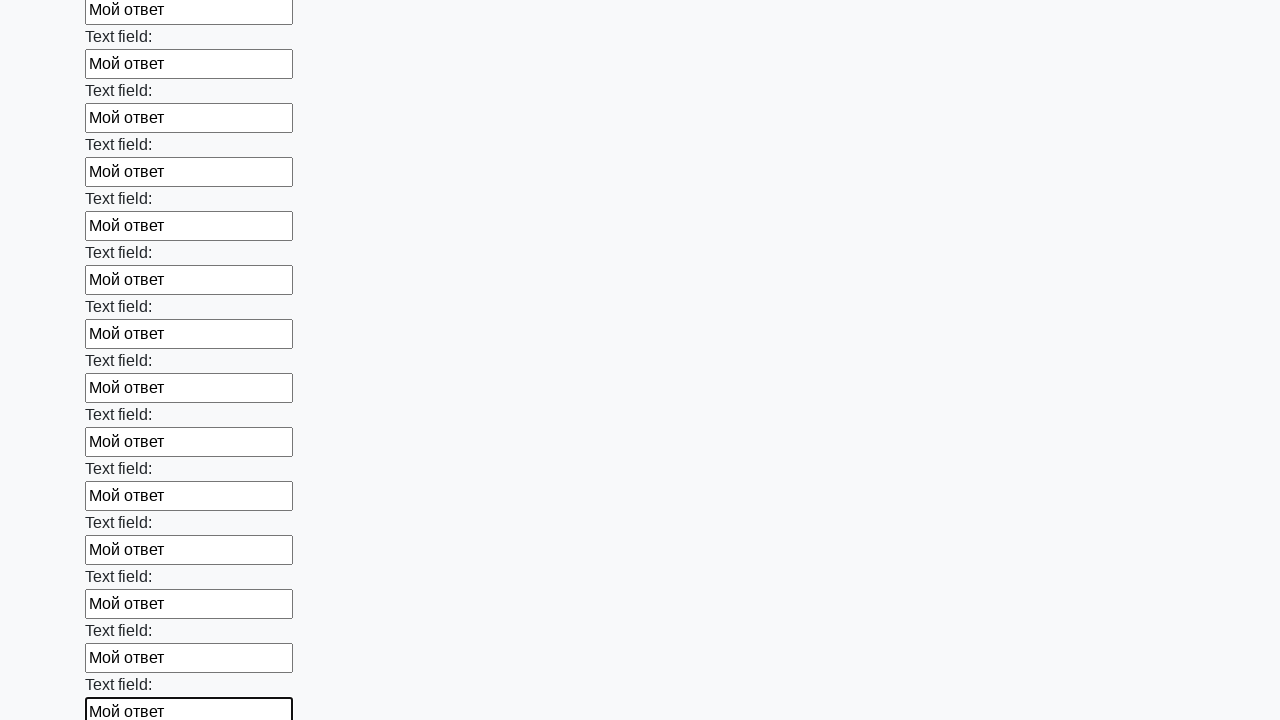

Filled an input field with 'Мой ответ' on input >> nth=51
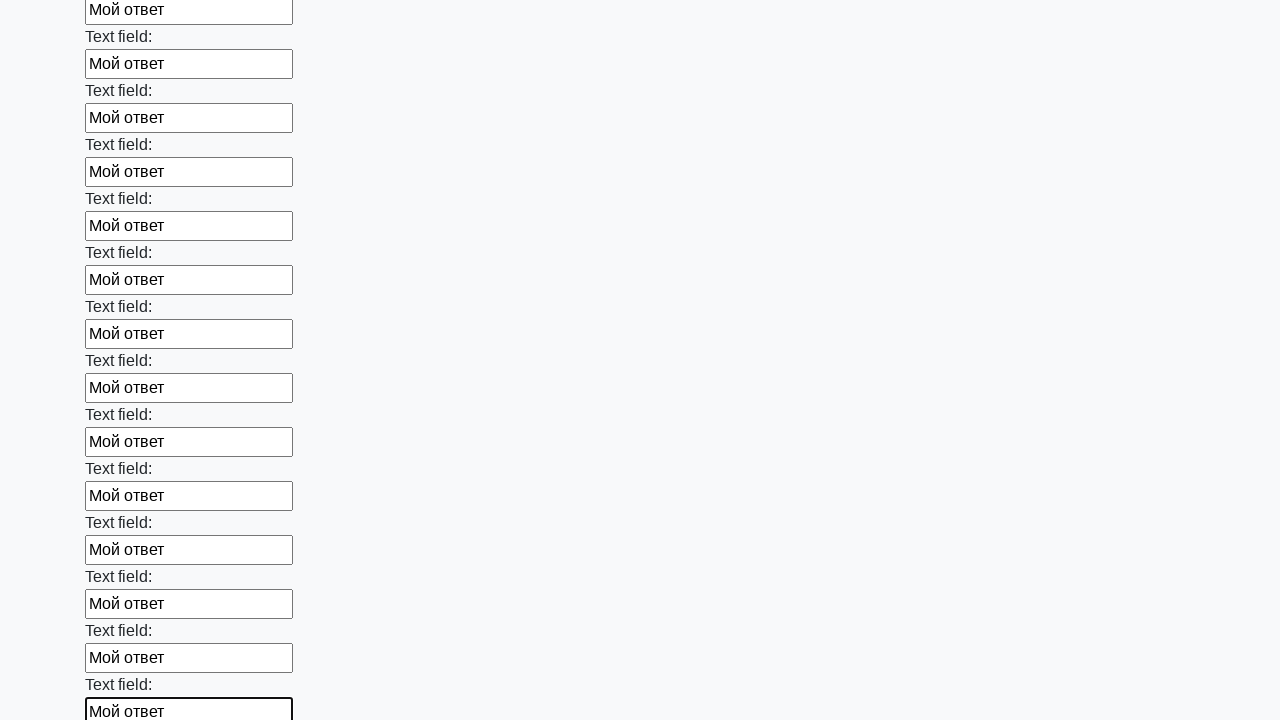

Filled an input field with 'Мой ответ' on input >> nth=52
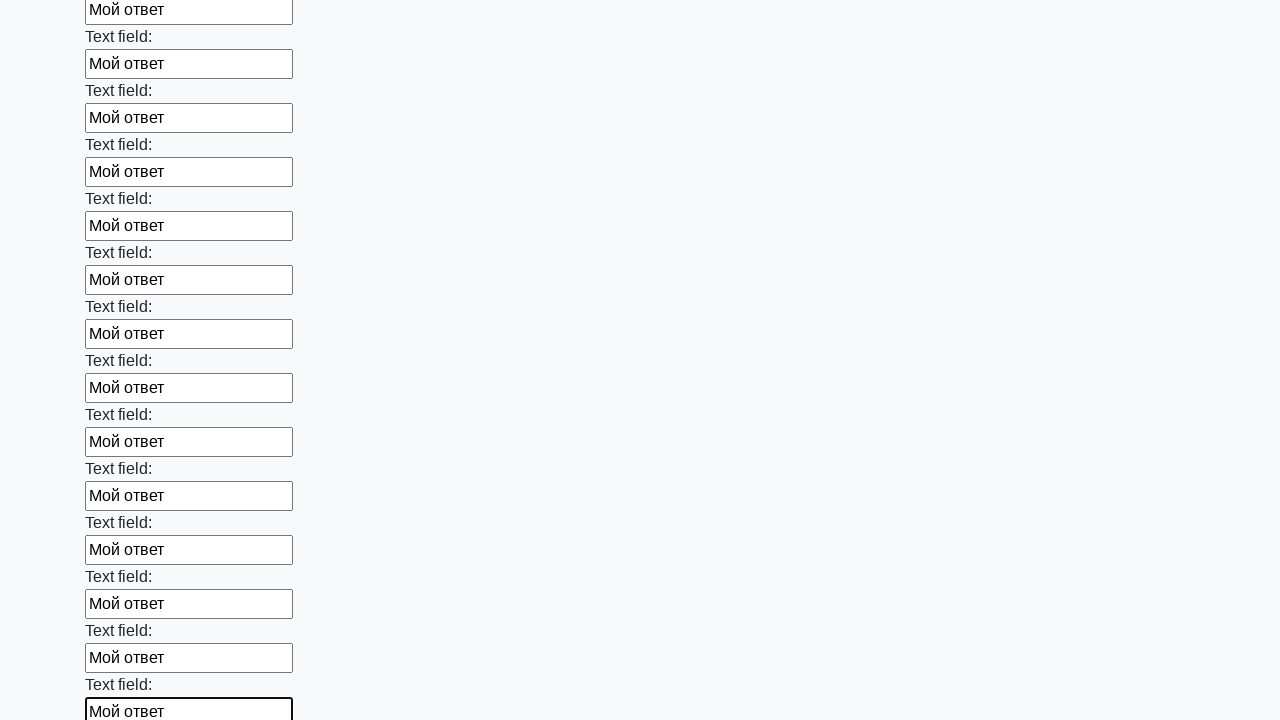

Filled an input field with 'Мой ответ' on input >> nth=53
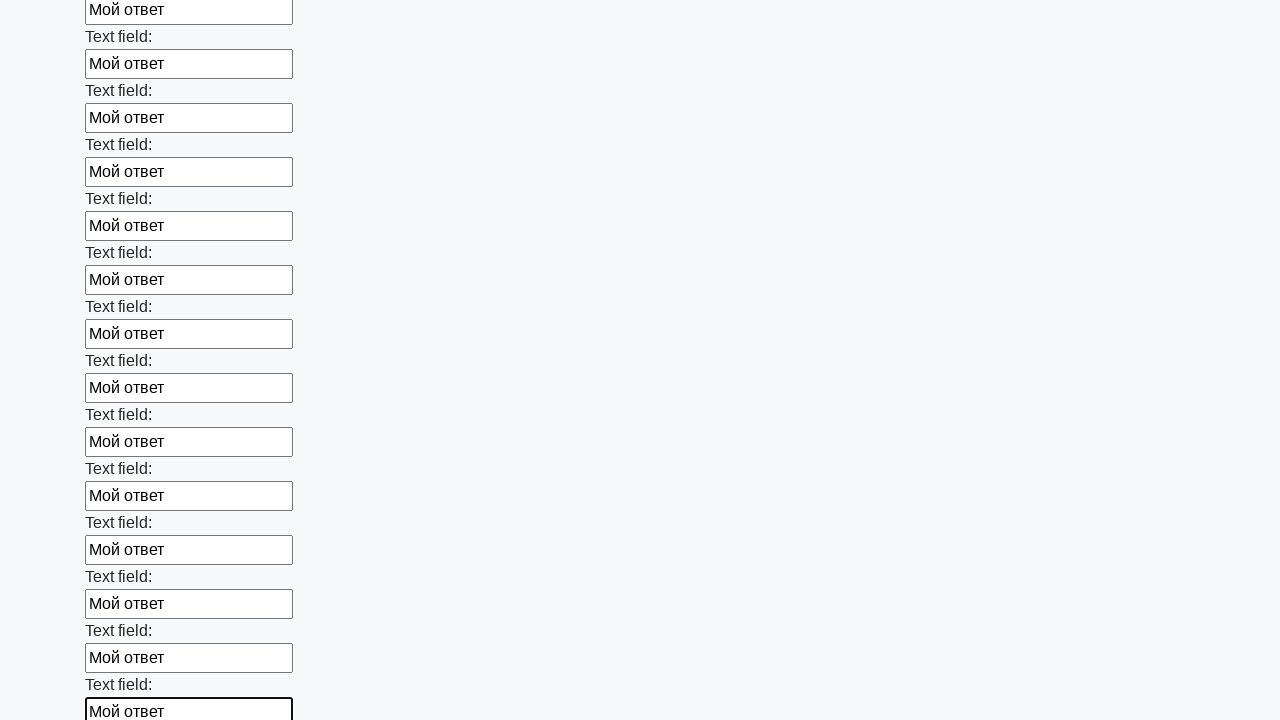

Filled an input field with 'Мой ответ' on input >> nth=54
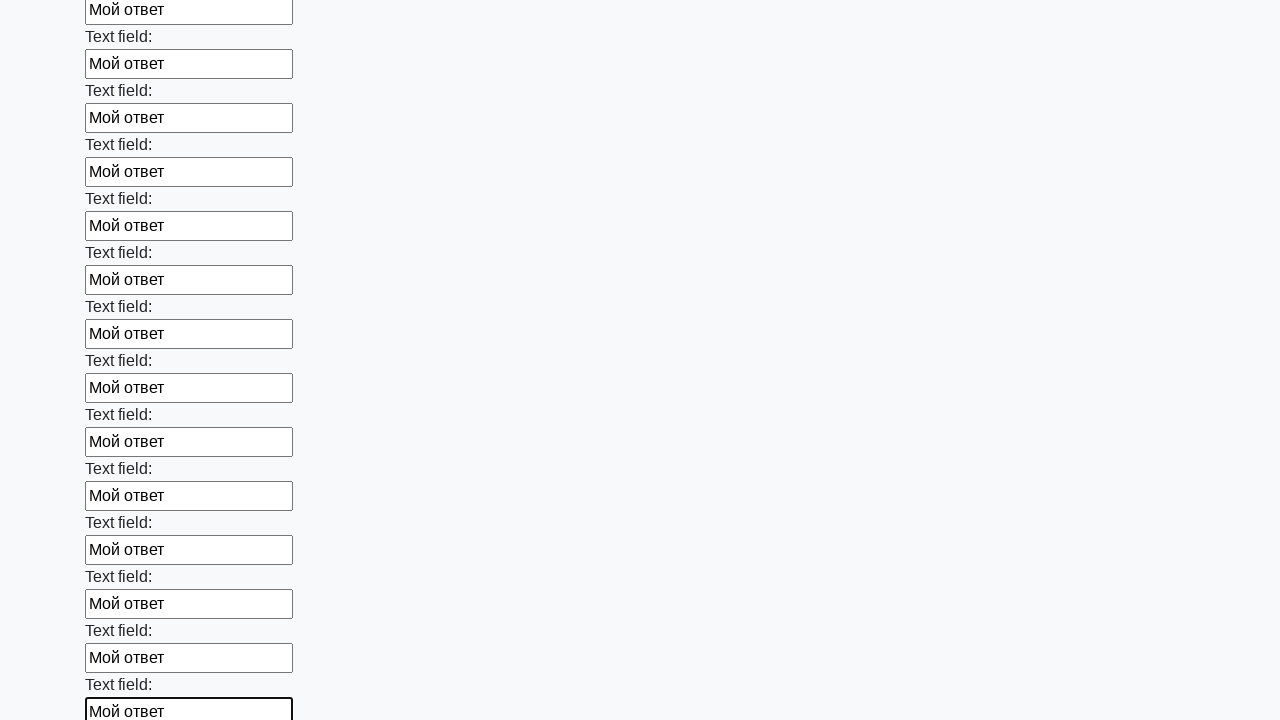

Filled an input field with 'Мой ответ' on input >> nth=55
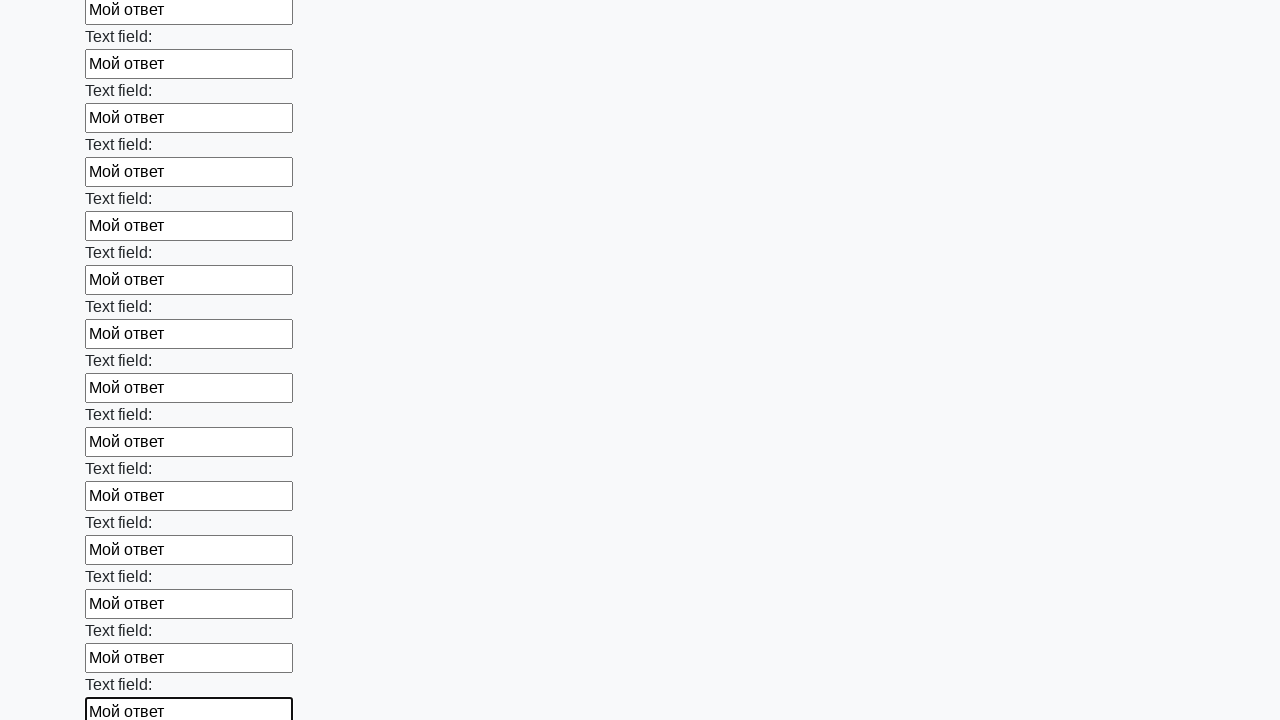

Filled an input field with 'Мой ответ' on input >> nth=56
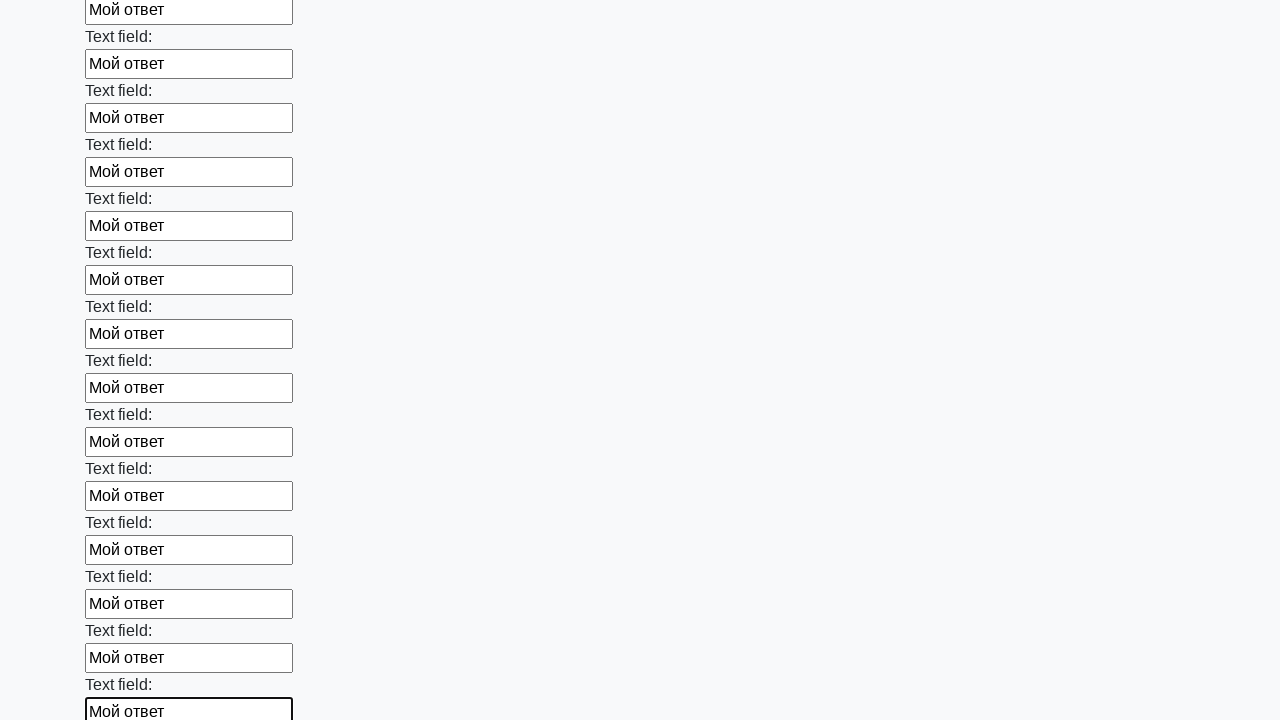

Filled an input field with 'Мой ответ' on input >> nth=57
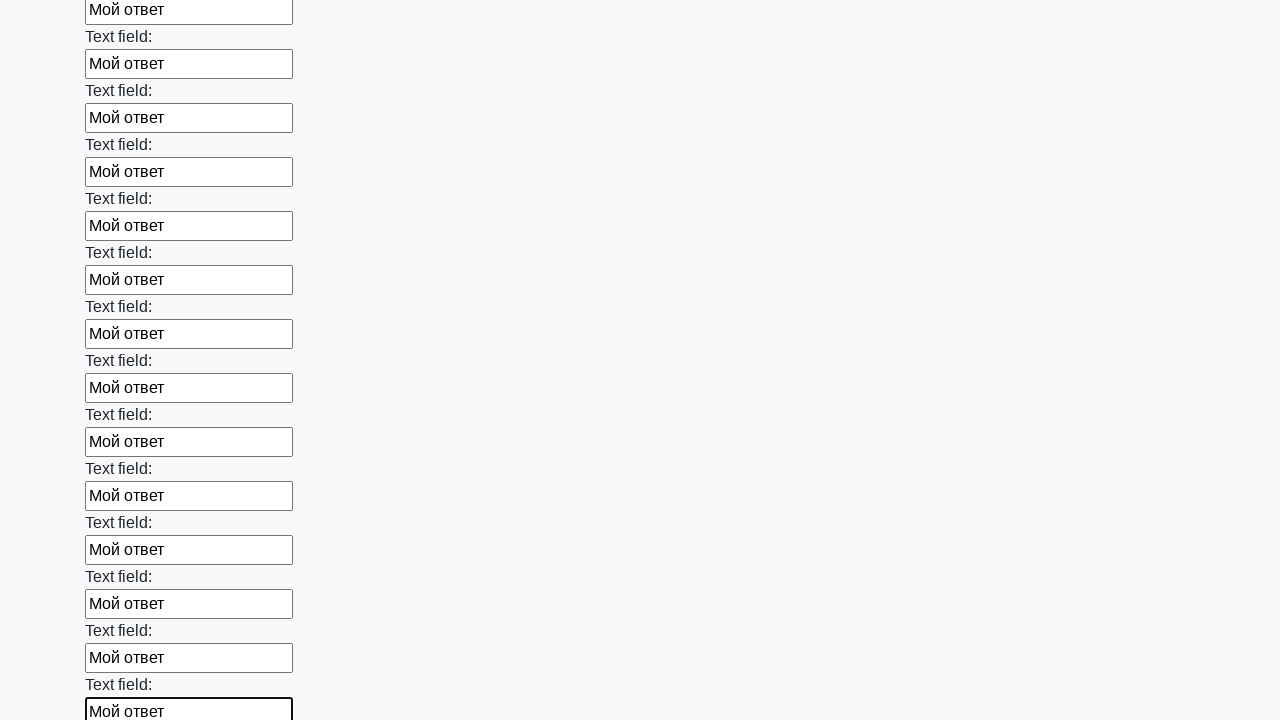

Filled an input field with 'Мой ответ' on input >> nth=58
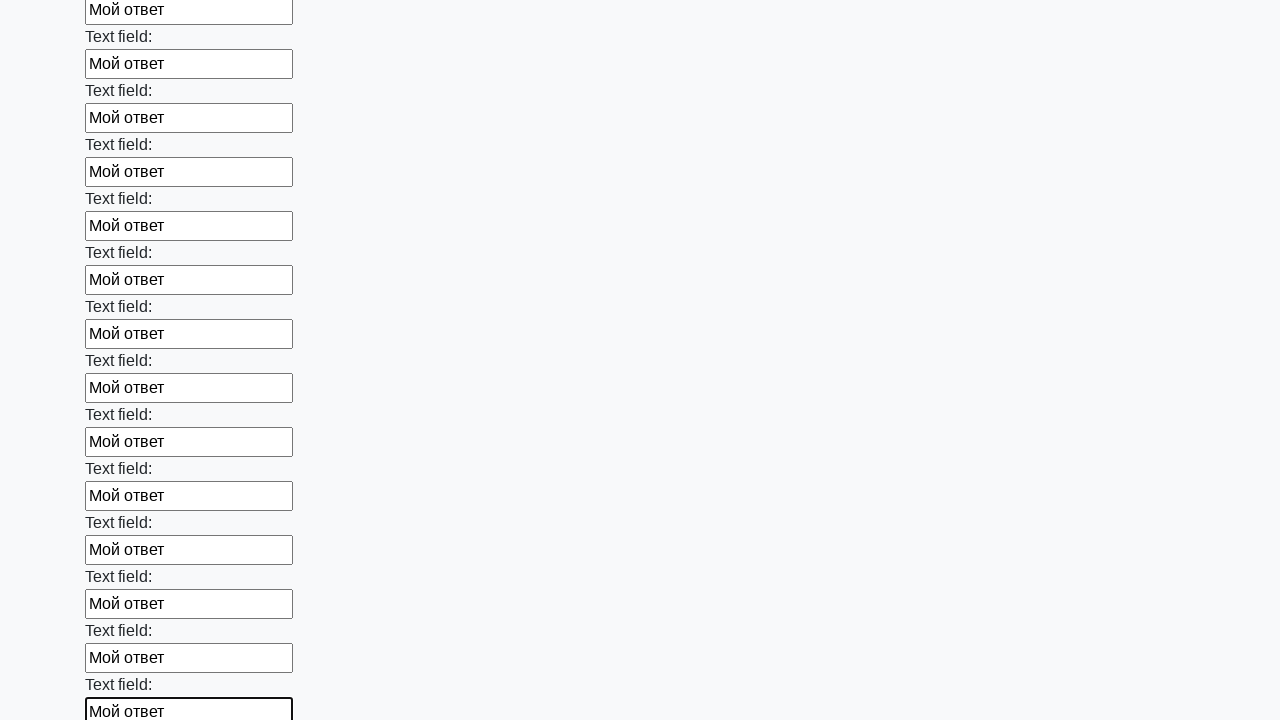

Filled an input field with 'Мой ответ' on input >> nth=59
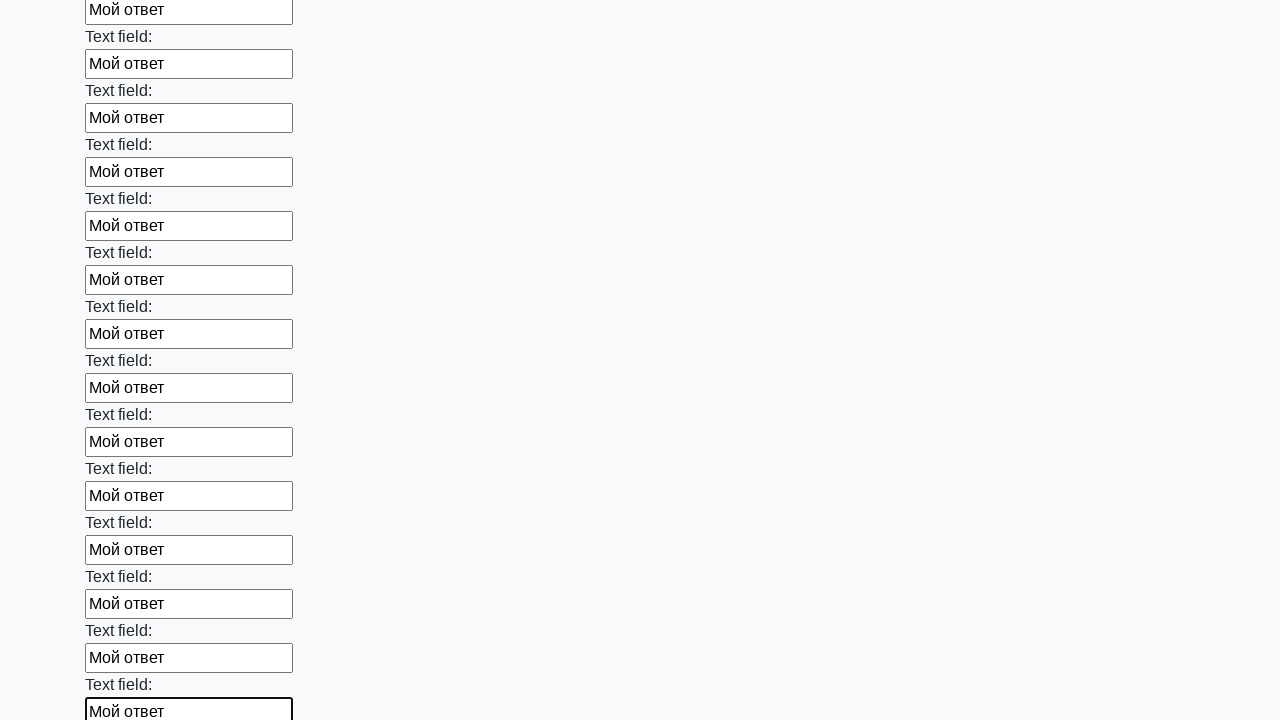

Filled an input field with 'Мой ответ' on input >> nth=60
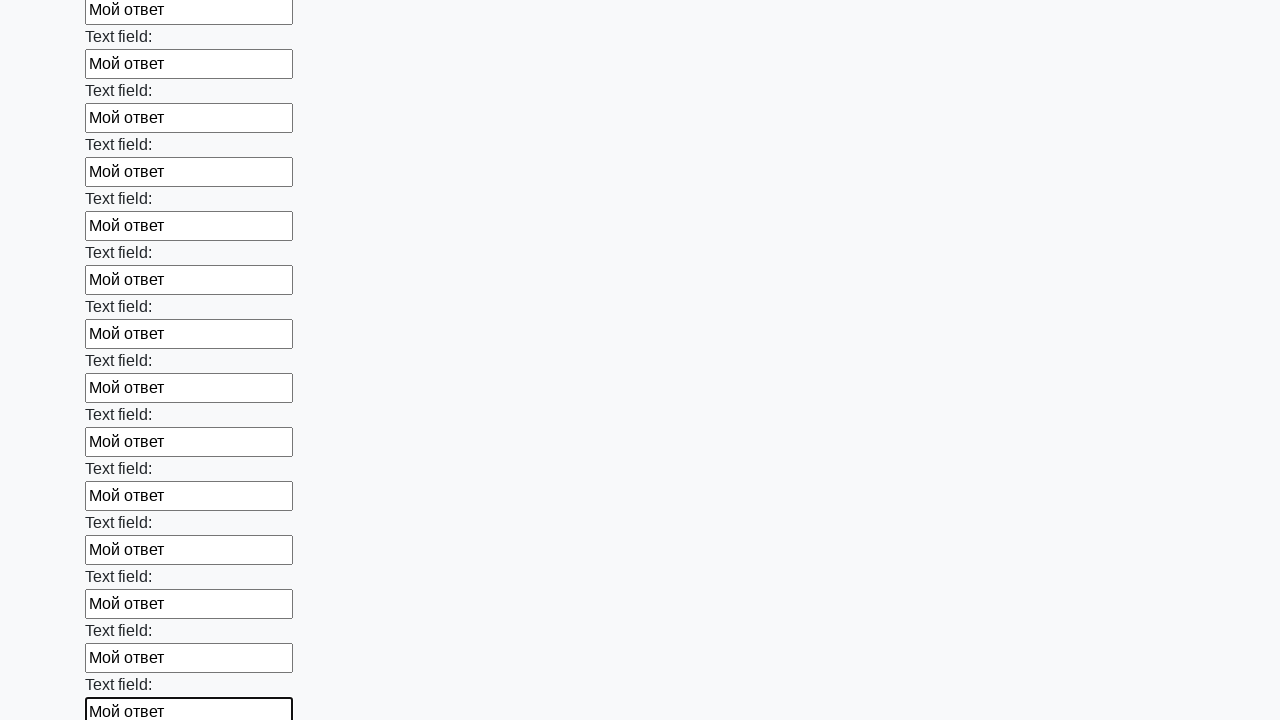

Filled an input field with 'Мой ответ' on input >> nth=61
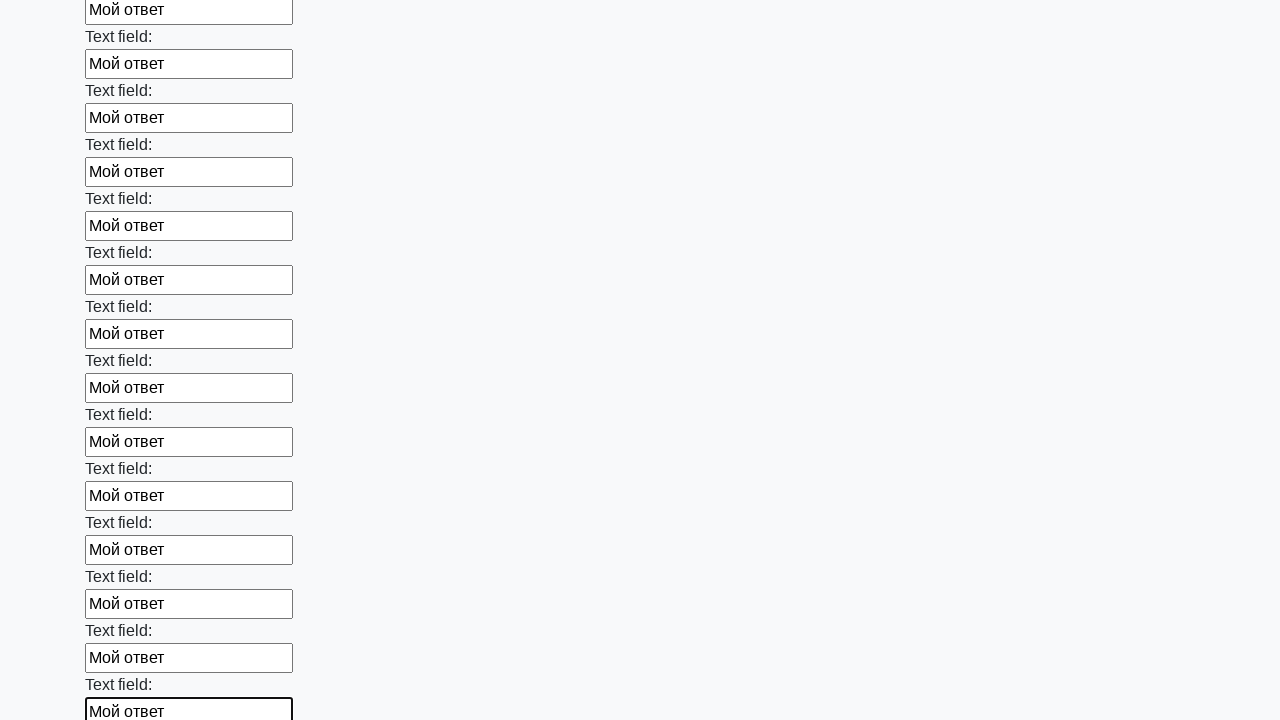

Filled an input field with 'Мой ответ' on input >> nth=62
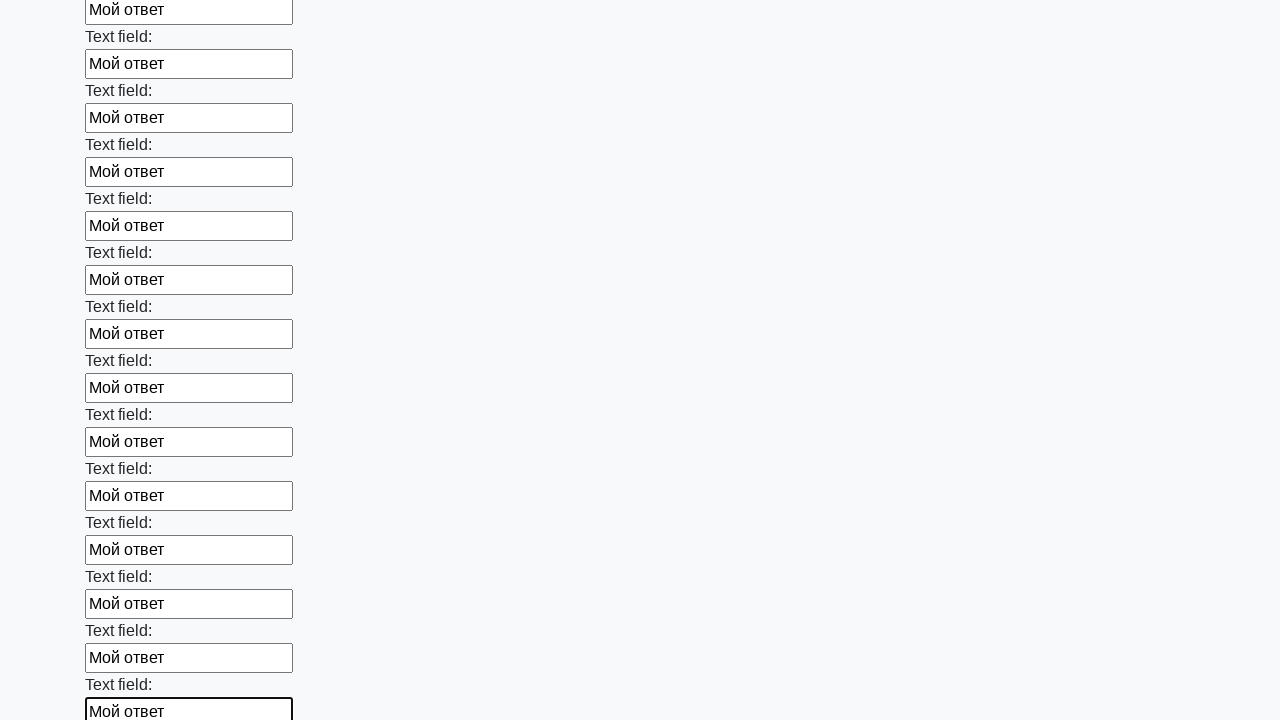

Filled an input field with 'Мой ответ' on input >> nth=63
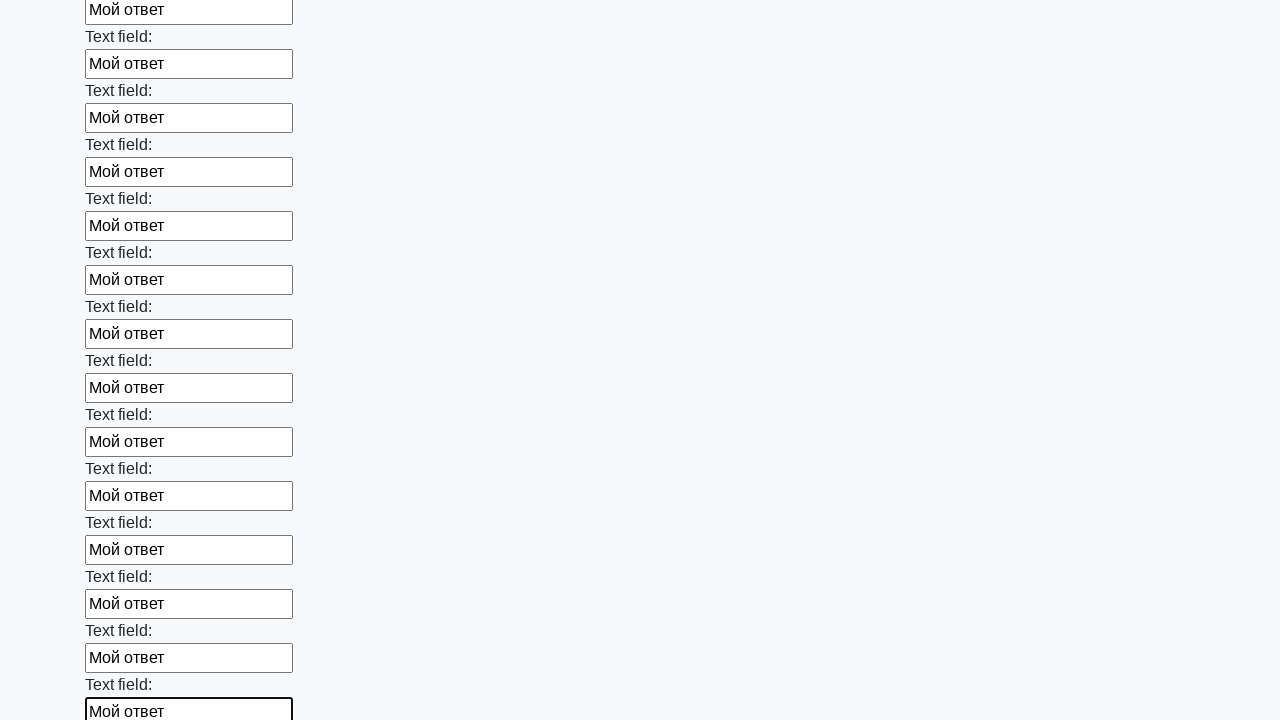

Filled an input field with 'Мой ответ' on input >> nth=64
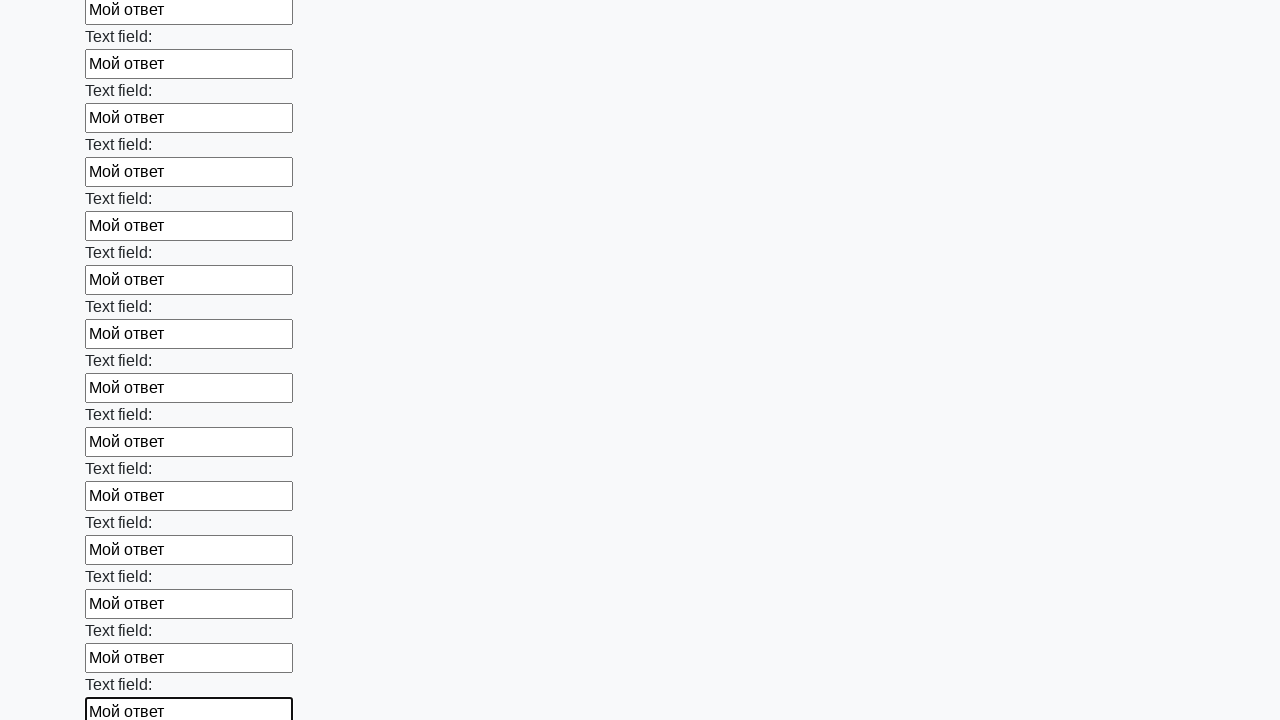

Filled an input field with 'Мой ответ' on input >> nth=65
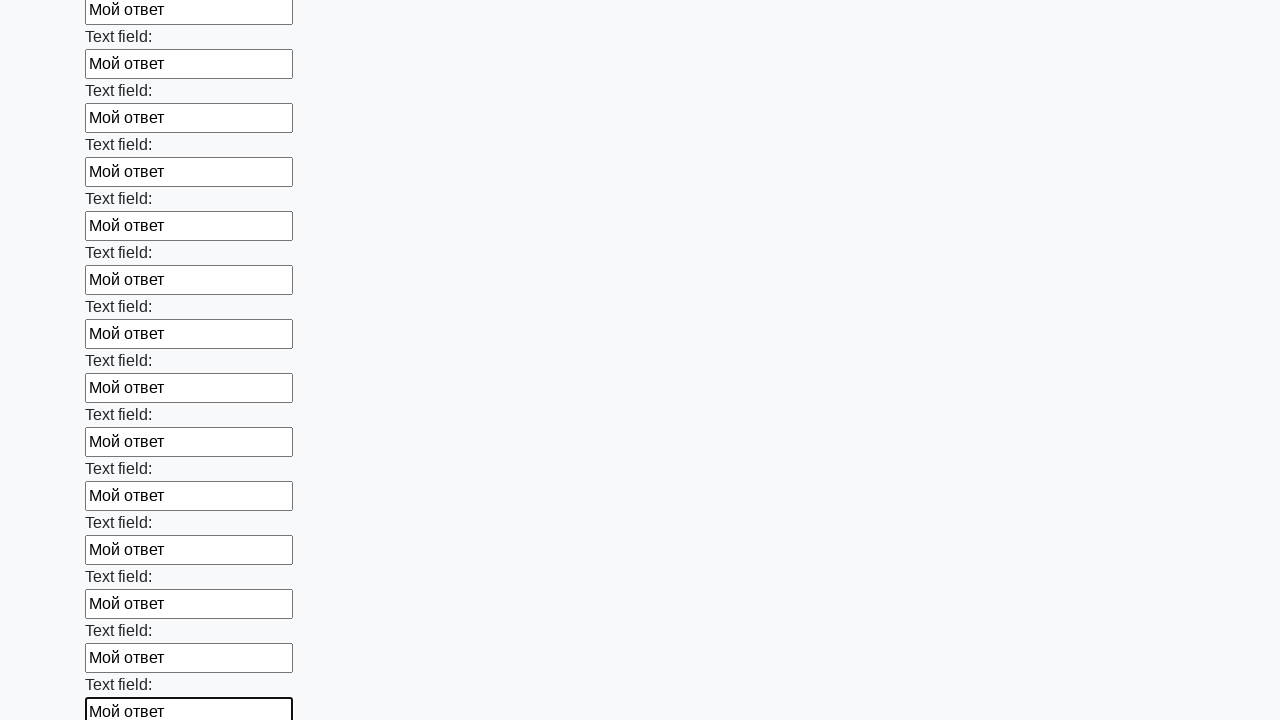

Filled an input field with 'Мой ответ' on input >> nth=66
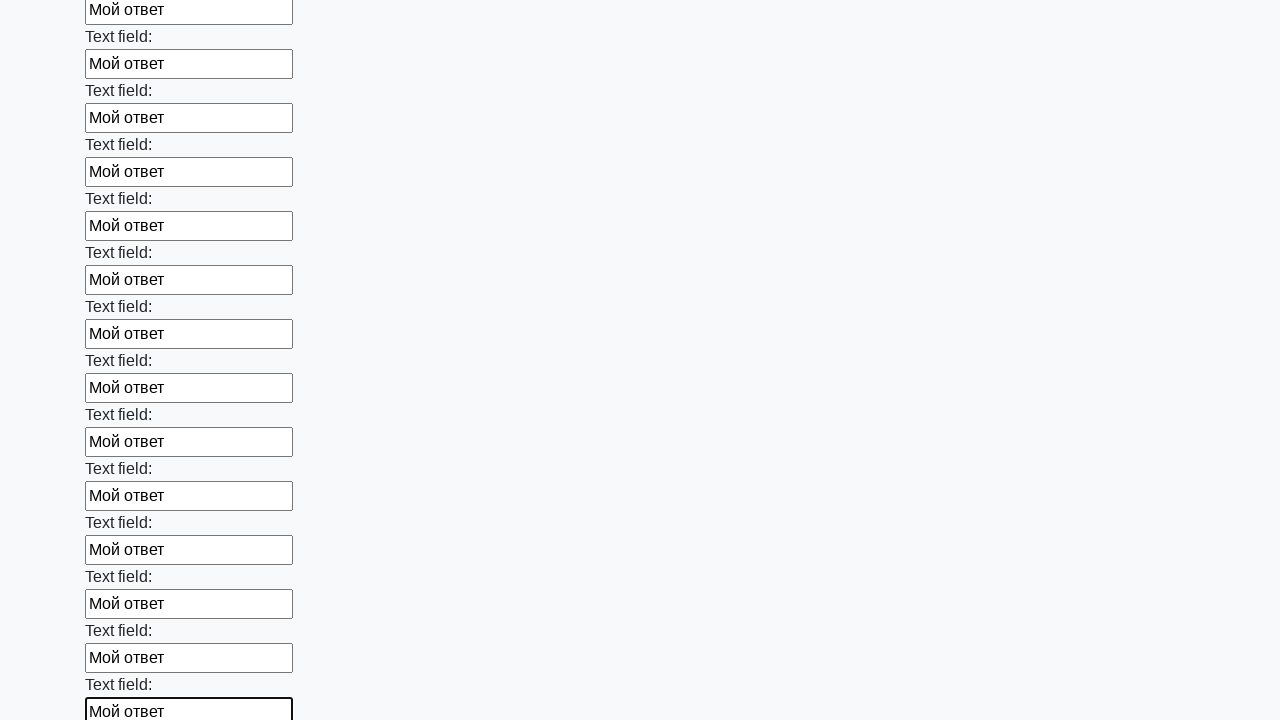

Filled an input field with 'Мой ответ' on input >> nth=67
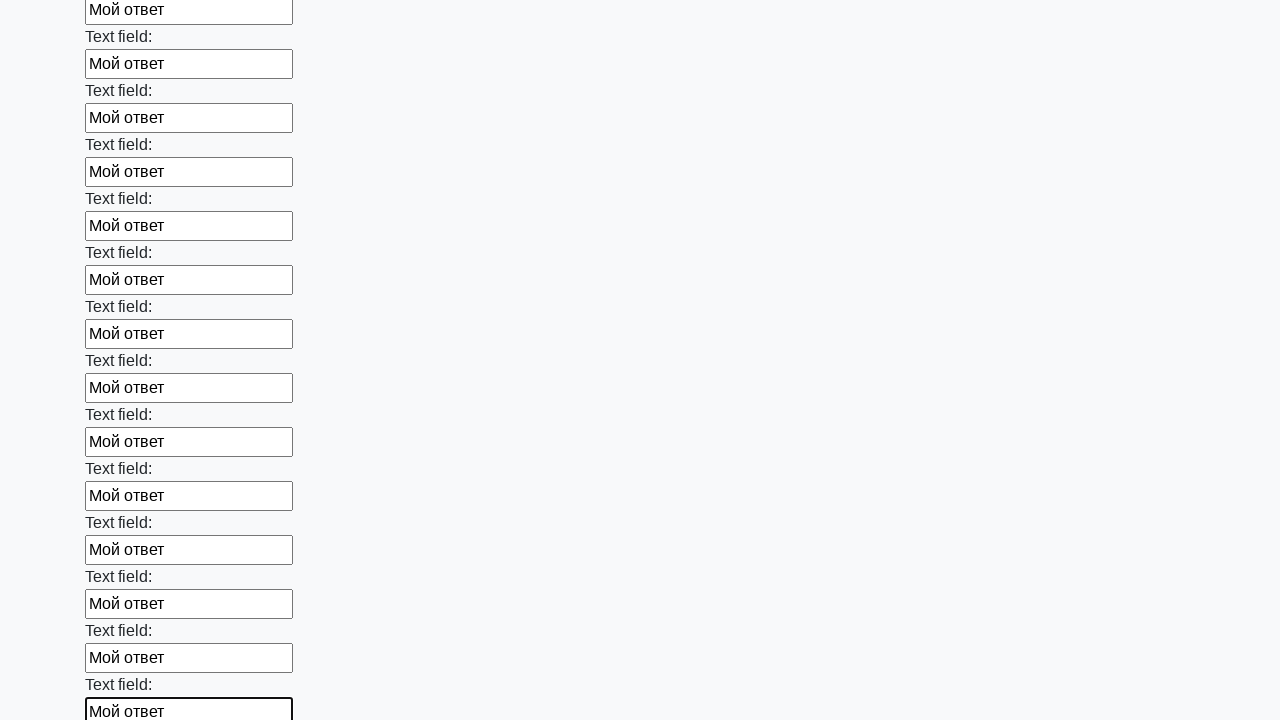

Filled an input field with 'Мой ответ' on input >> nth=68
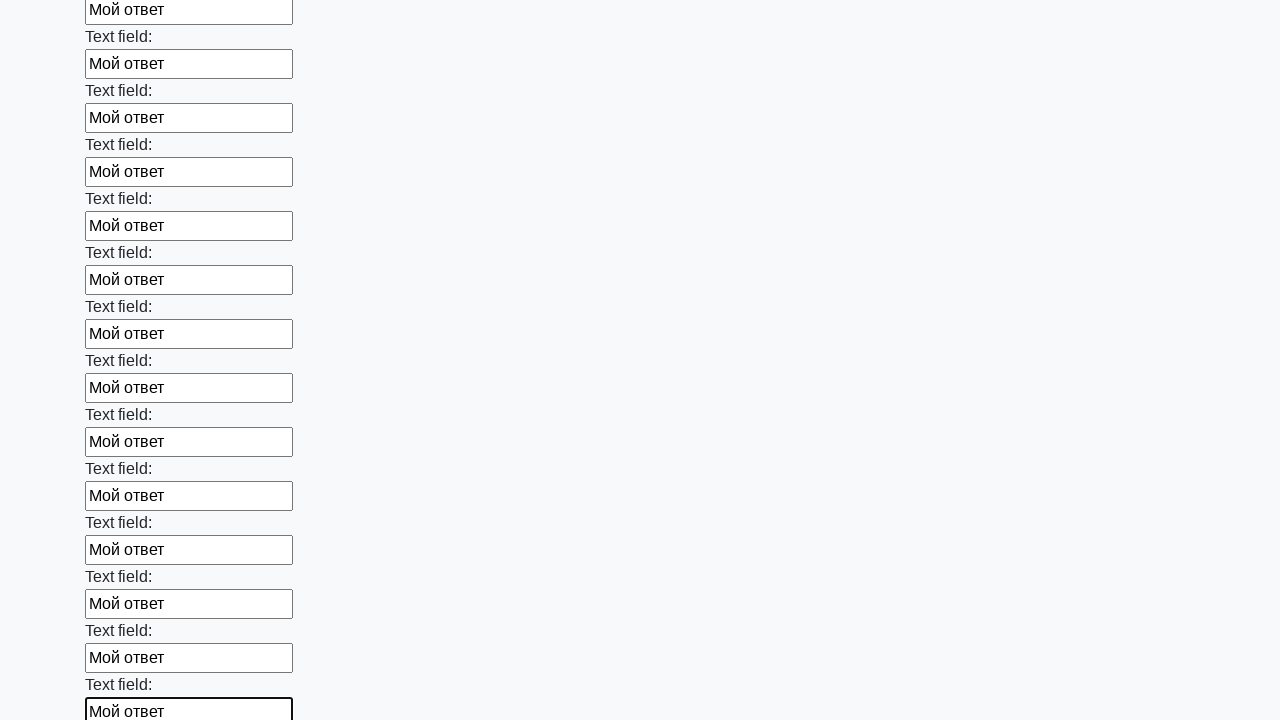

Filled an input field with 'Мой ответ' on input >> nth=69
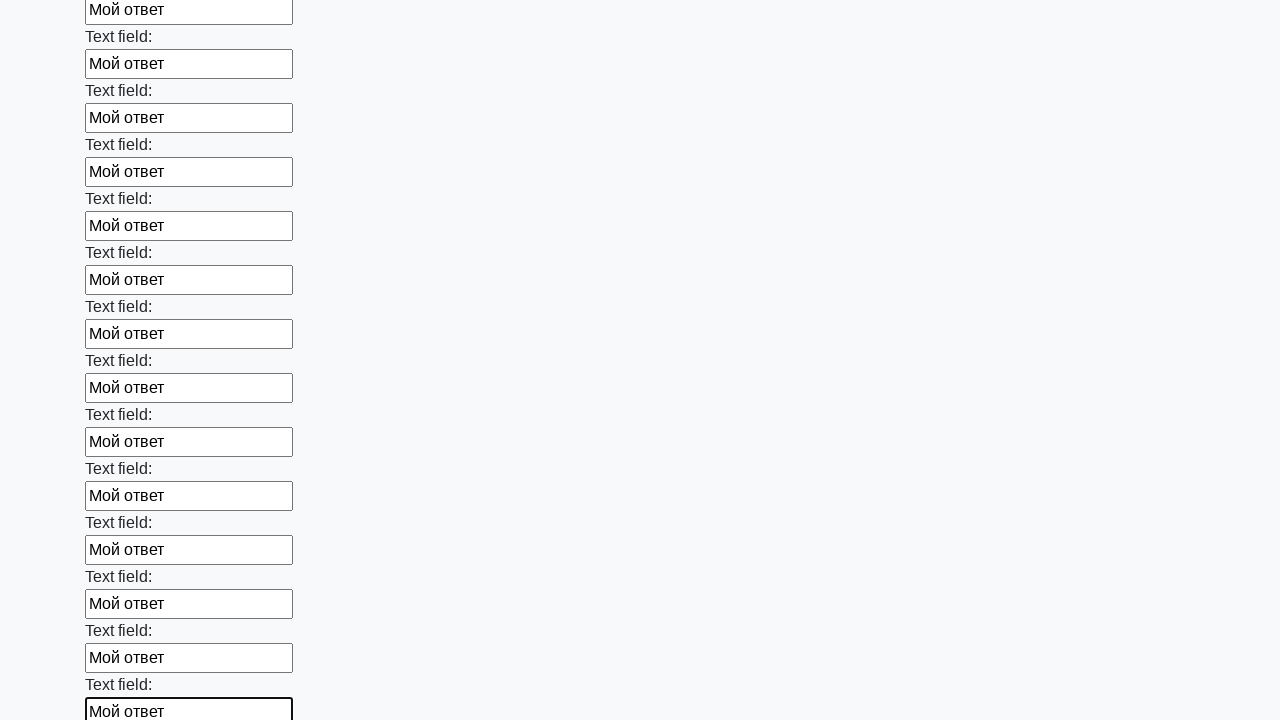

Filled an input field with 'Мой ответ' on input >> nth=70
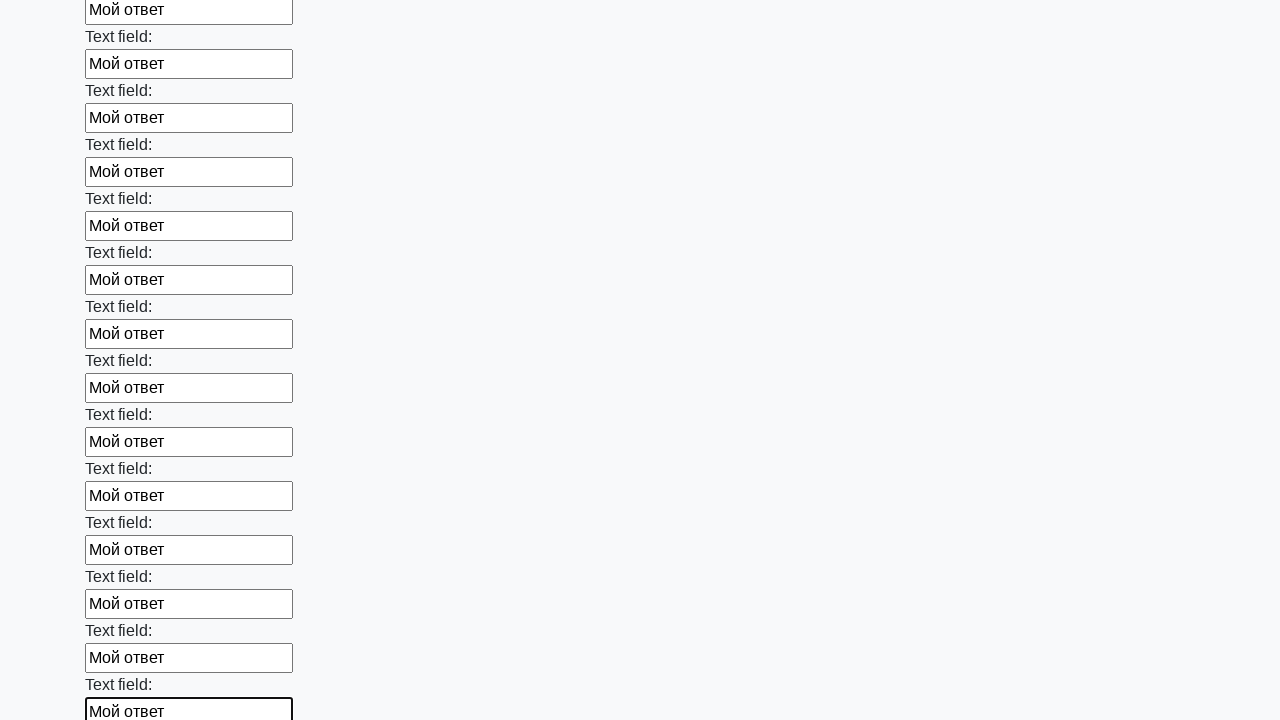

Filled an input field with 'Мой ответ' on input >> nth=71
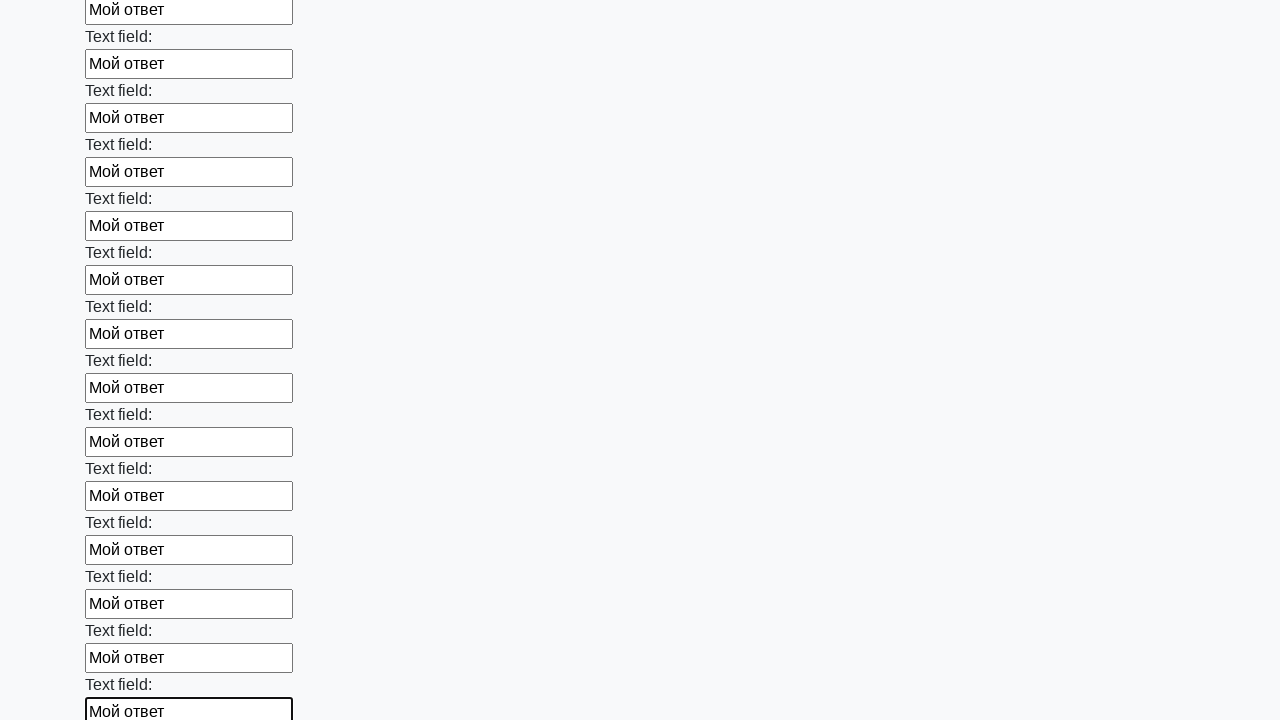

Filled an input field with 'Мой ответ' on input >> nth=72
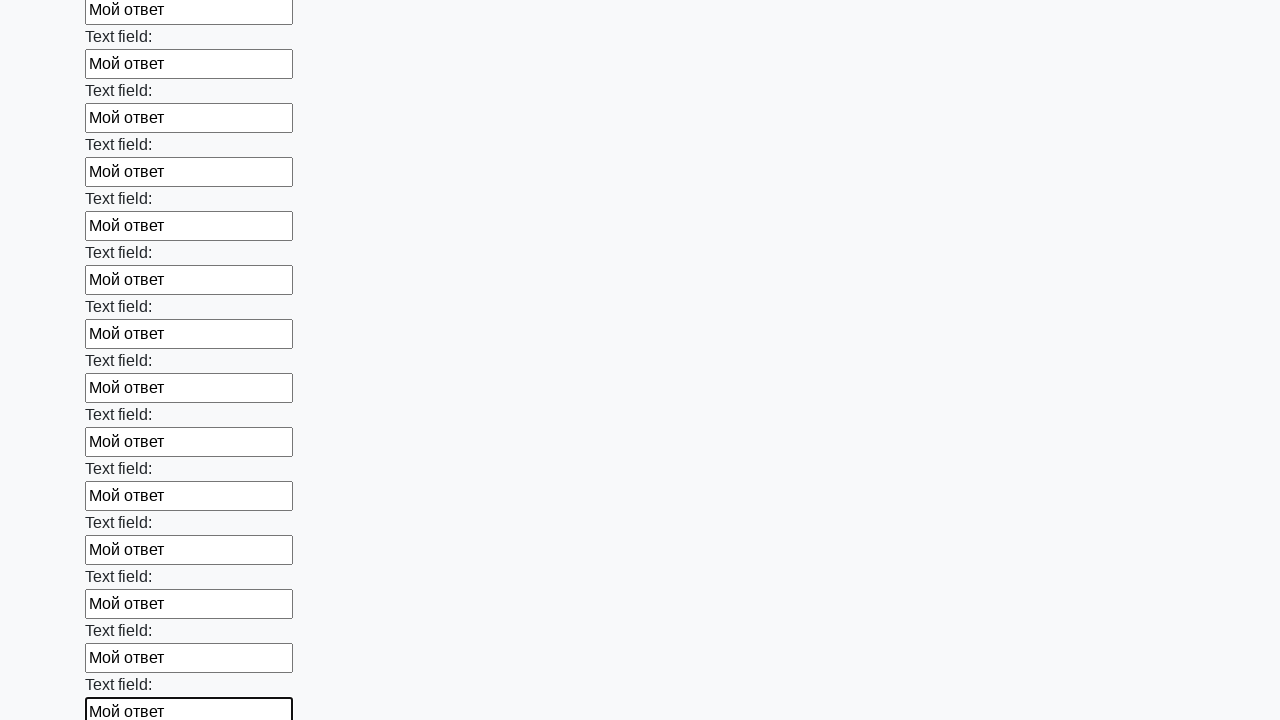

Filled an input field with 'Мой ответ' on input >> nth=73
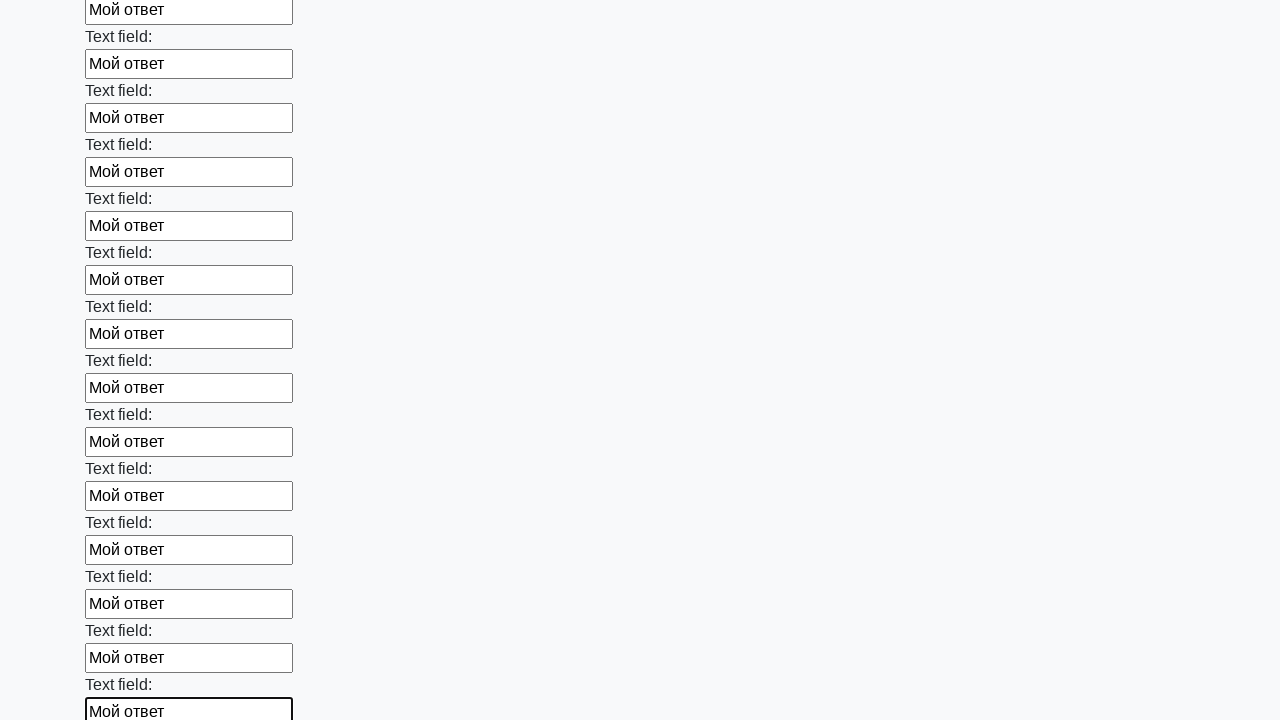

Filled an input field with 'Мой ответ' on input >> nth=74
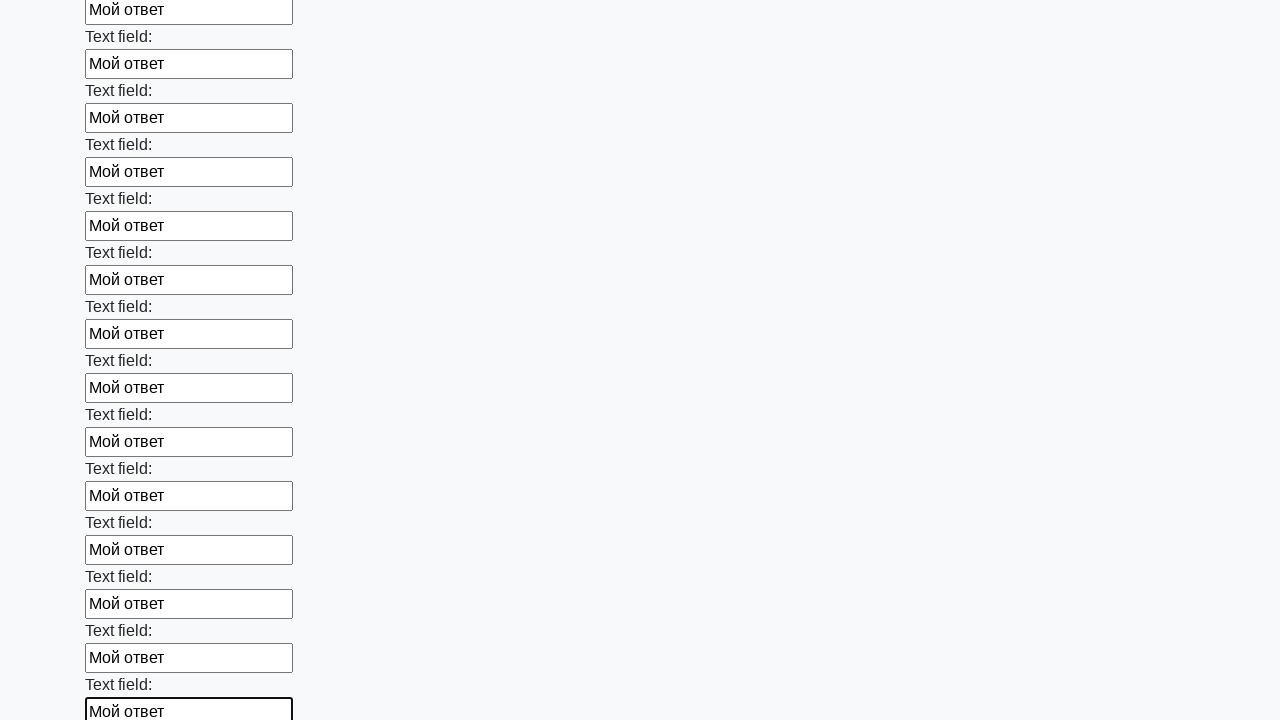

Filled an input field with 'Мой ответ' on input >> nth=75
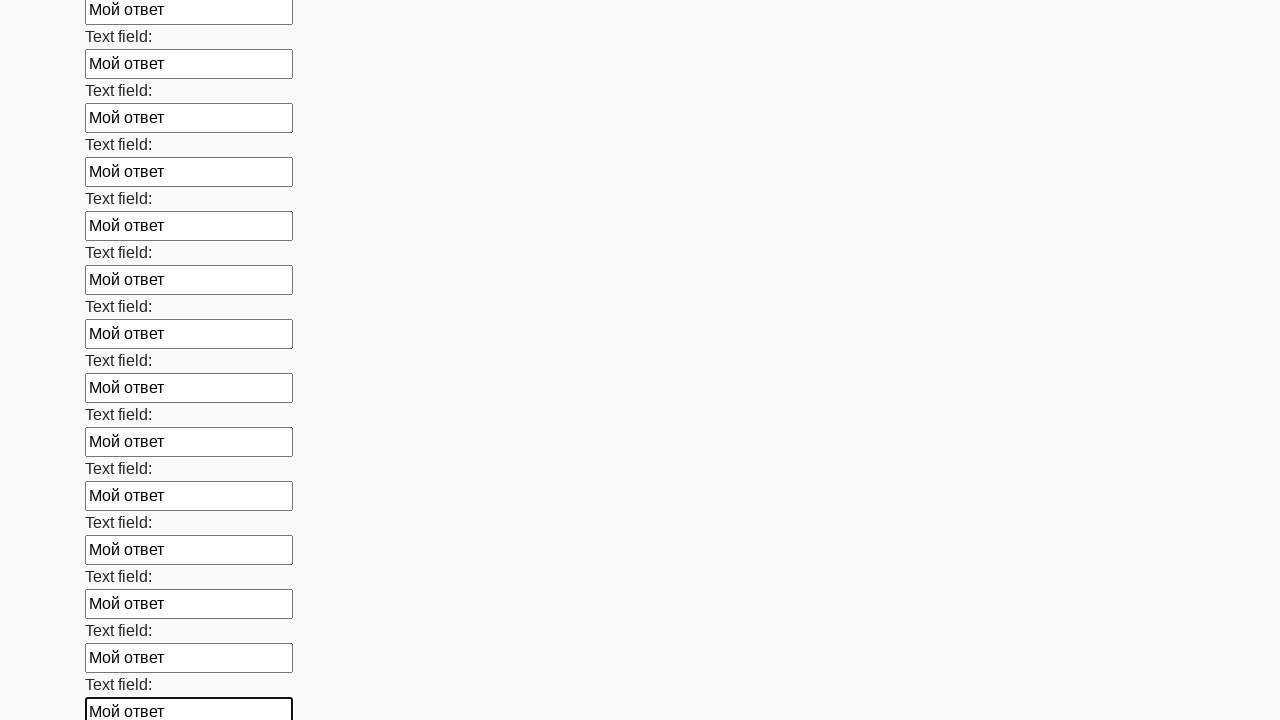

Filled an input field with 'Мой ответ' on input >> nth=76
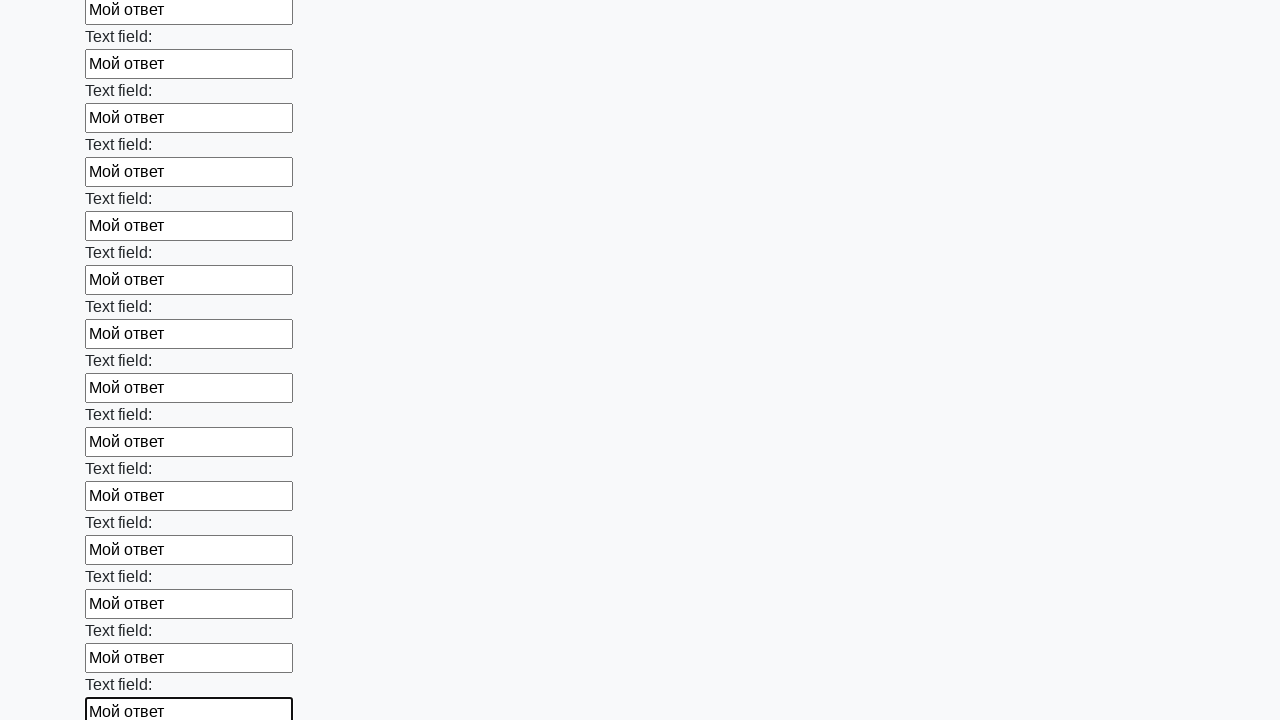

Filled an input field with 'Мой ответ' on input >> nth=77
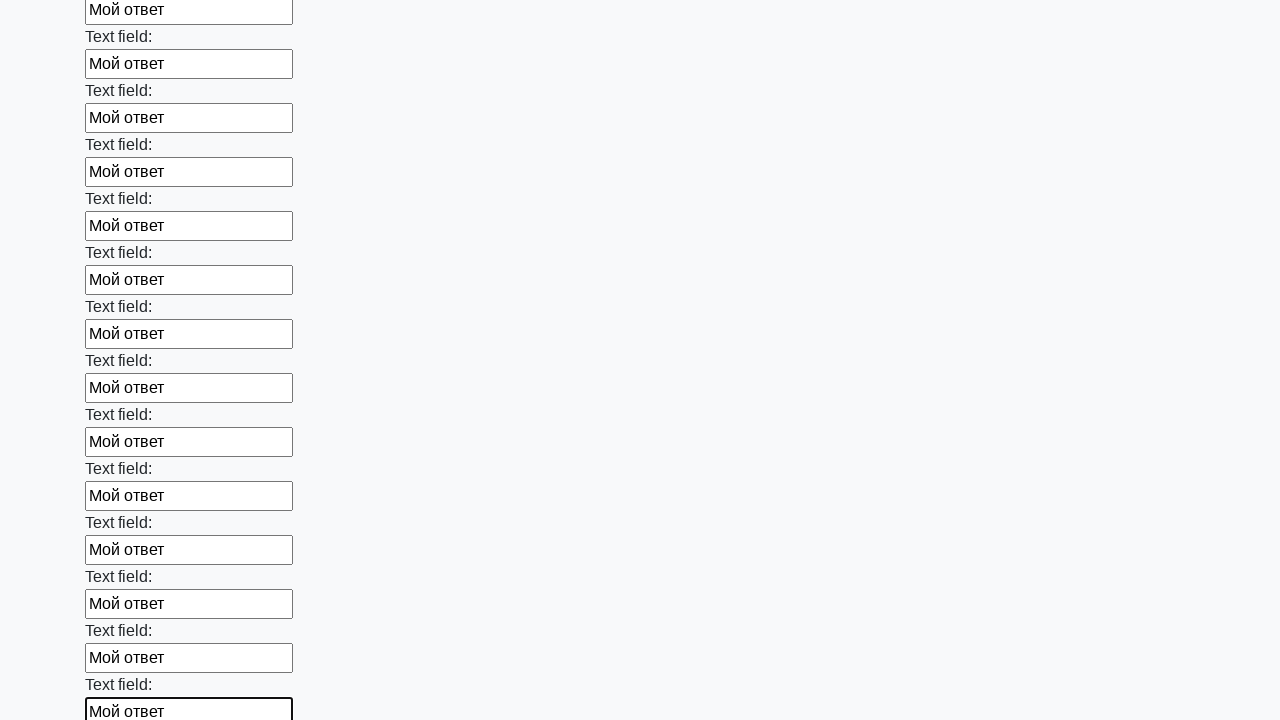

Filled an input field with 'Мой ответ' on input >> nth=78
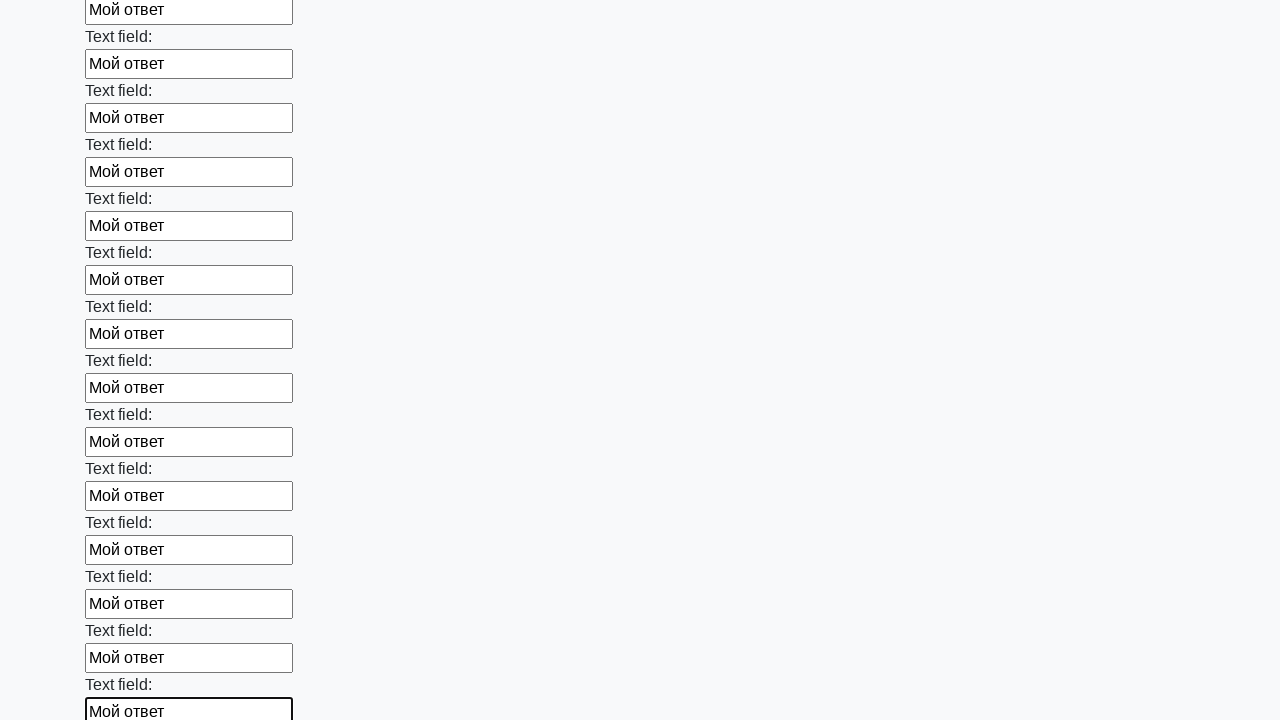

Filled an input field with 'Мой ответ' on input >> nth=79
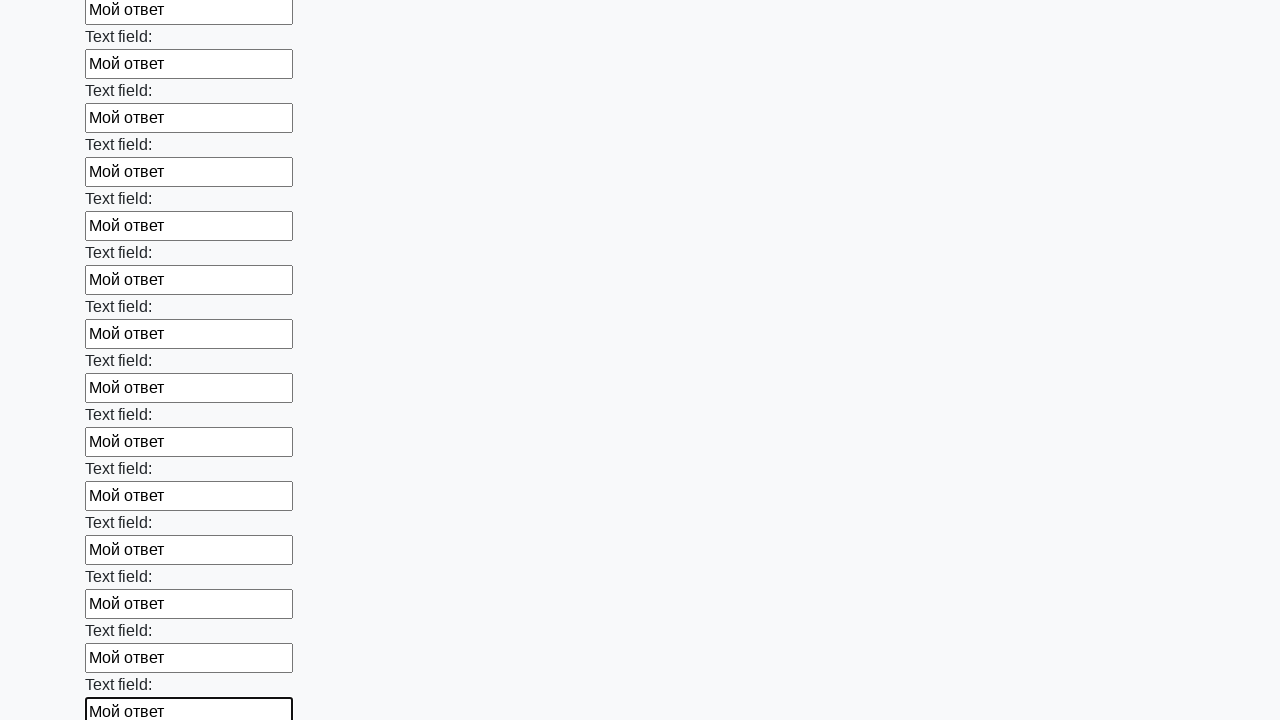

Filled an input field with 'Мой ответ' on input >> nth=80
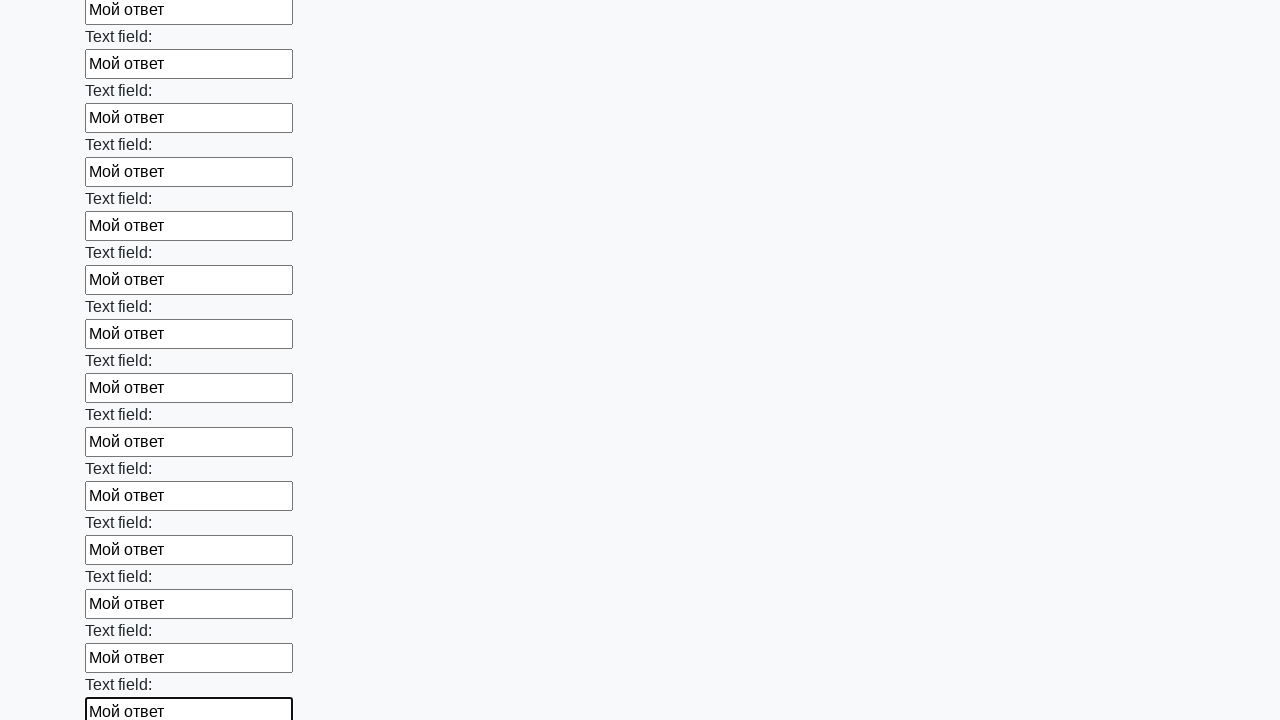

Filled an input field with 'Мой ответ' on input >> nth=81
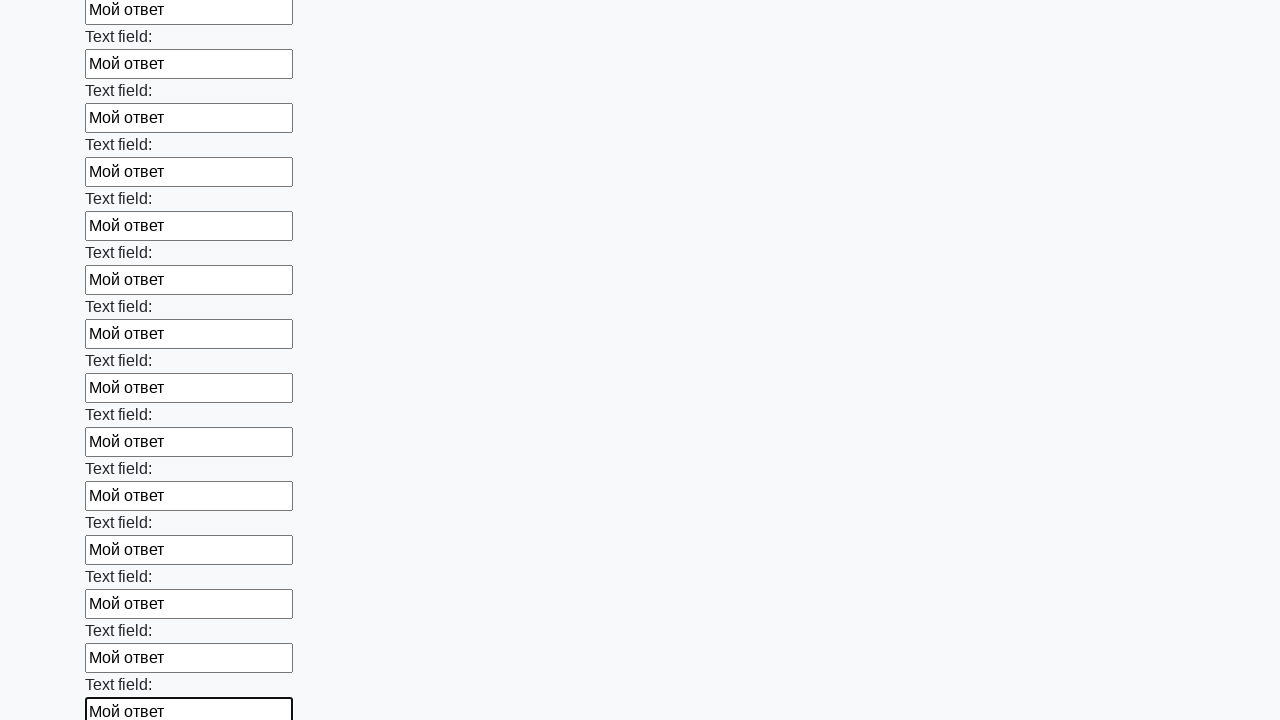

Filled an input field with 'Мой ответ' on input >> nth=82
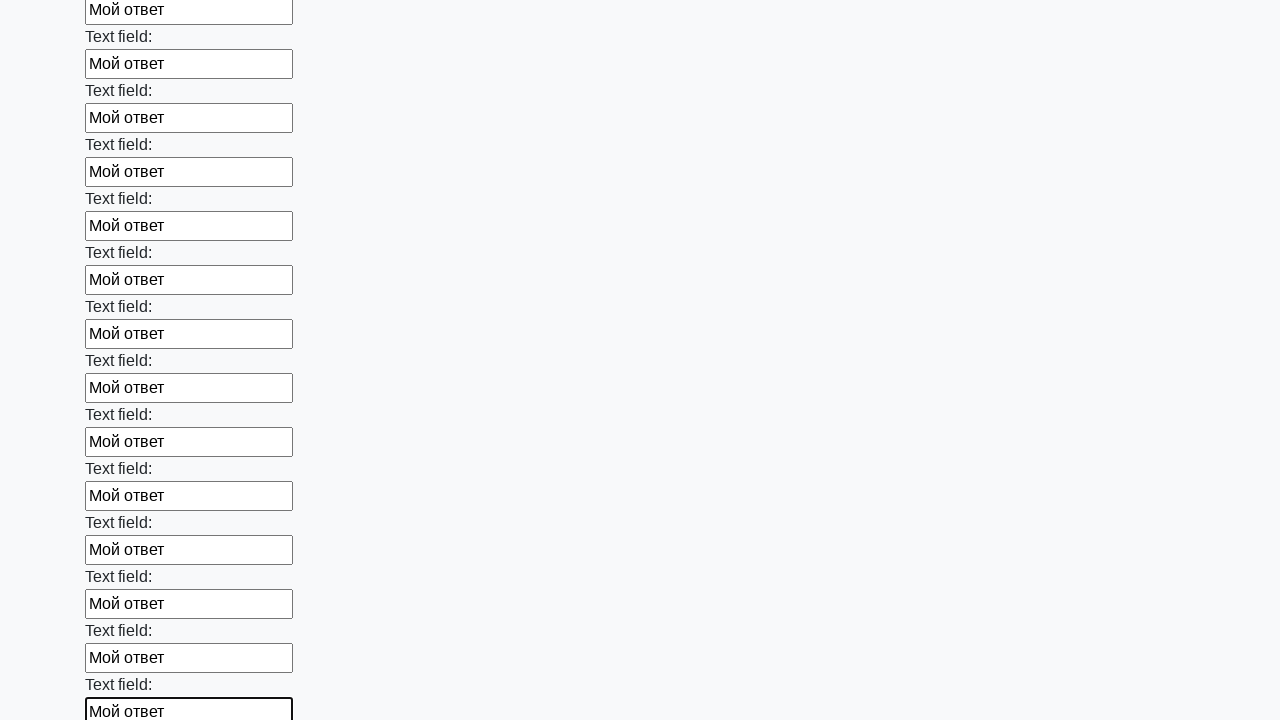

Filled an input field with 'Мой ответ' on input >> nth=83
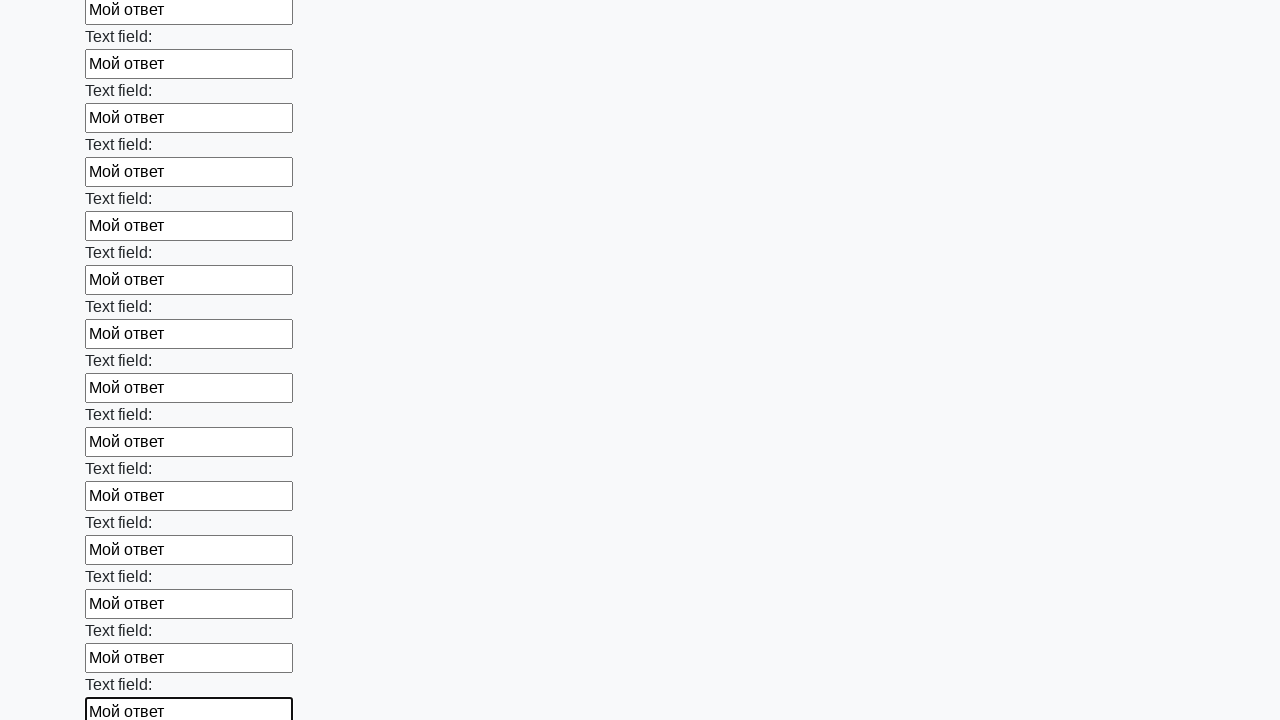

Filled an input field with 'Мой ответ' on input >> nth=84
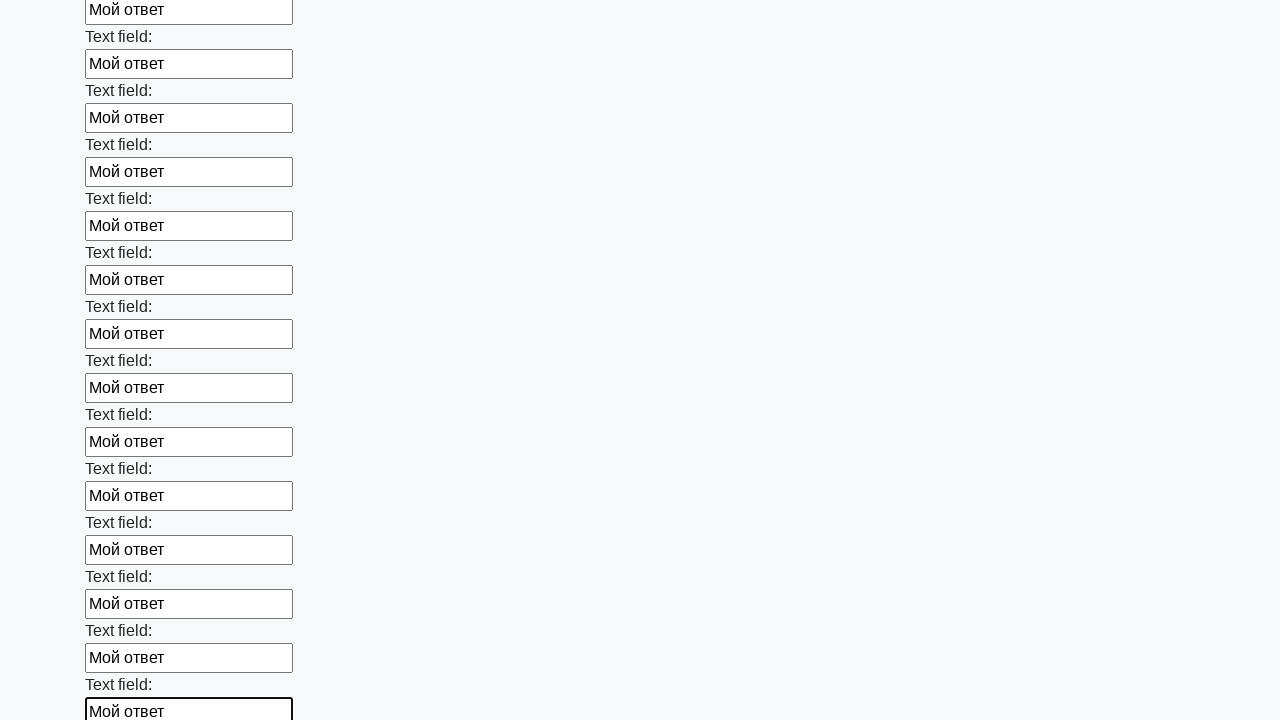

Filled an input field with 'Мой ответ' on input >> nth=85
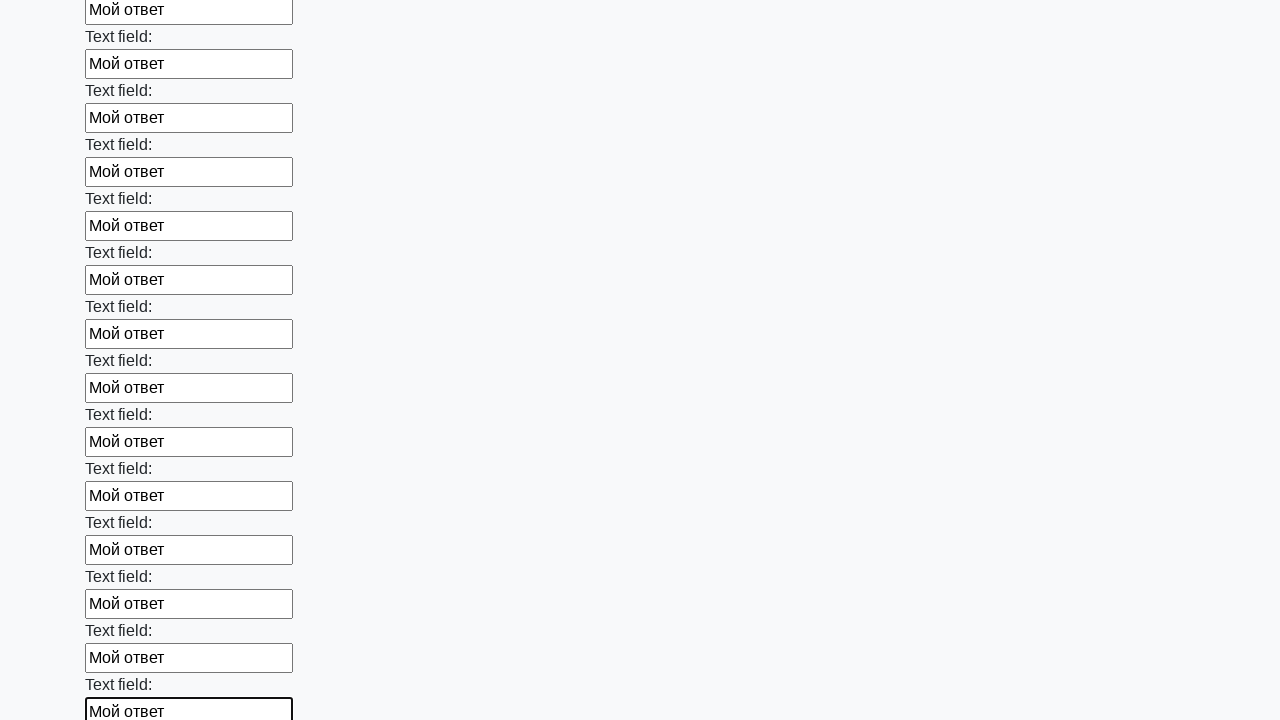

Filled an input field with 'Мой ответ' on input >> nth=86
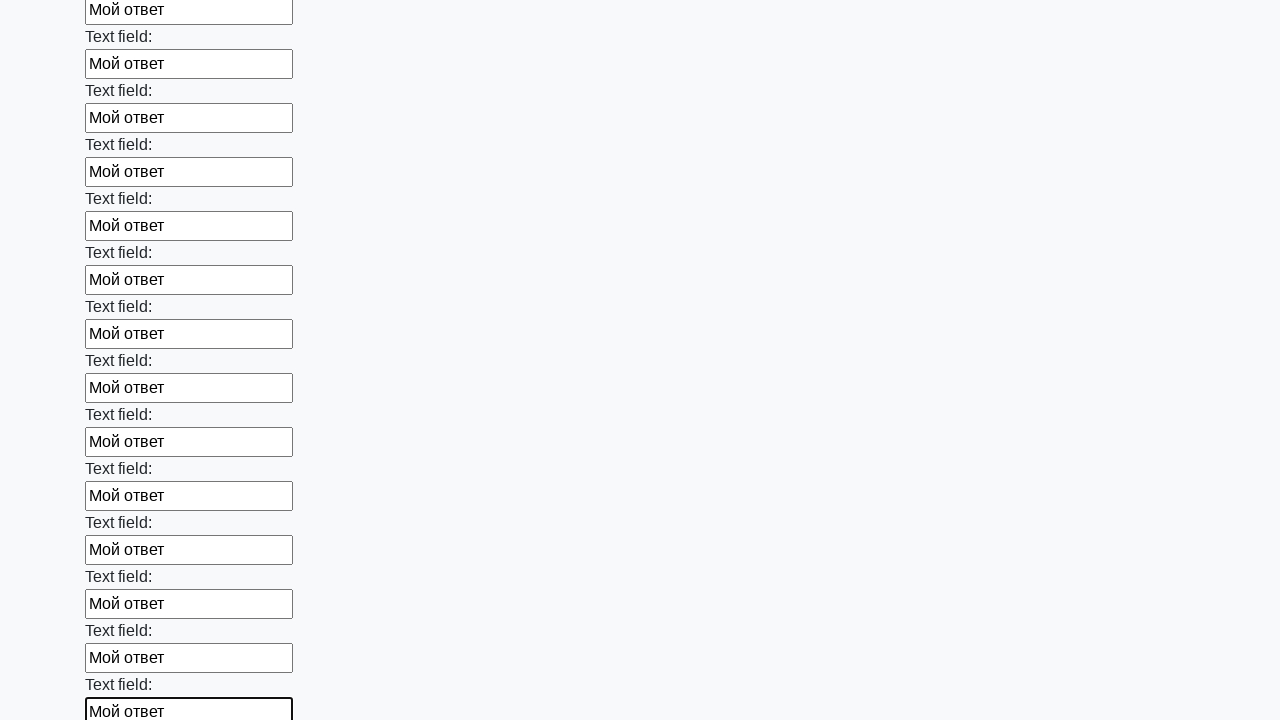

Filled an input field with 'Мой ответ' on input >> nth=87
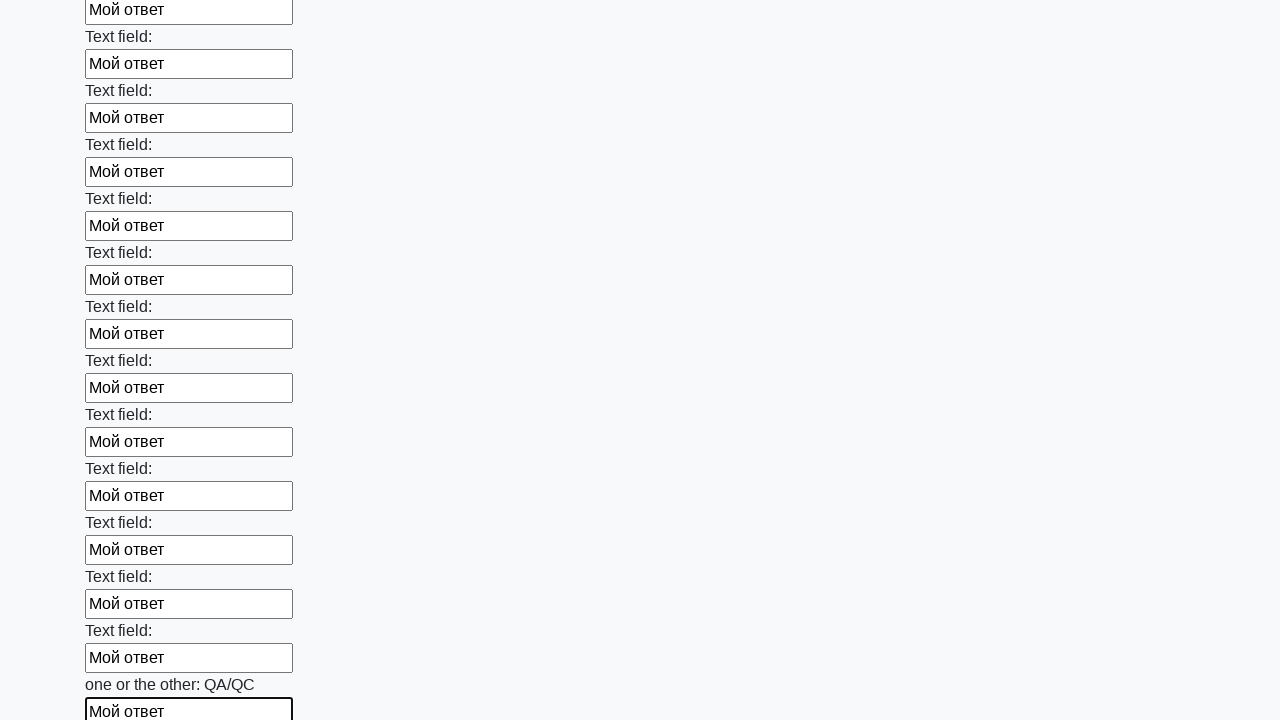

Filled an input field with 'Мой ответ' on input >> nth=88
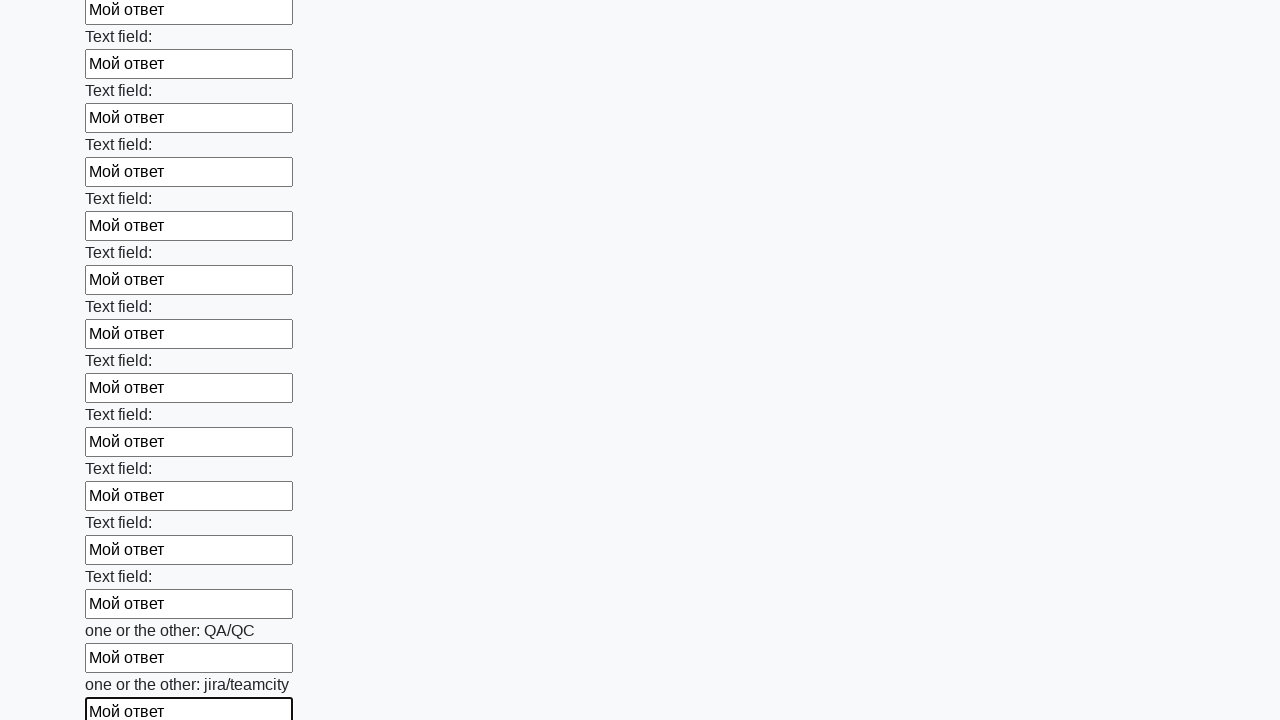

Filled an input field with 'Мой ответ' on input >> nth=89
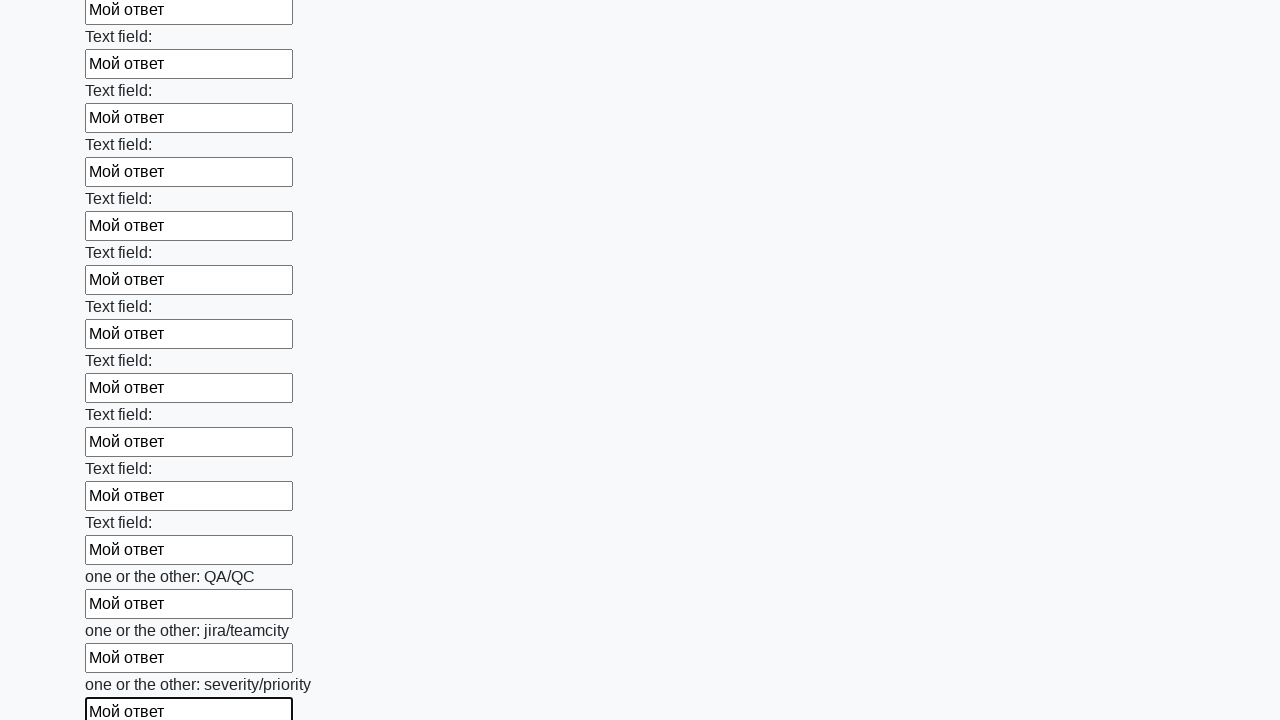

Filled an input field with 'Мой ответ' on input >> nth=90
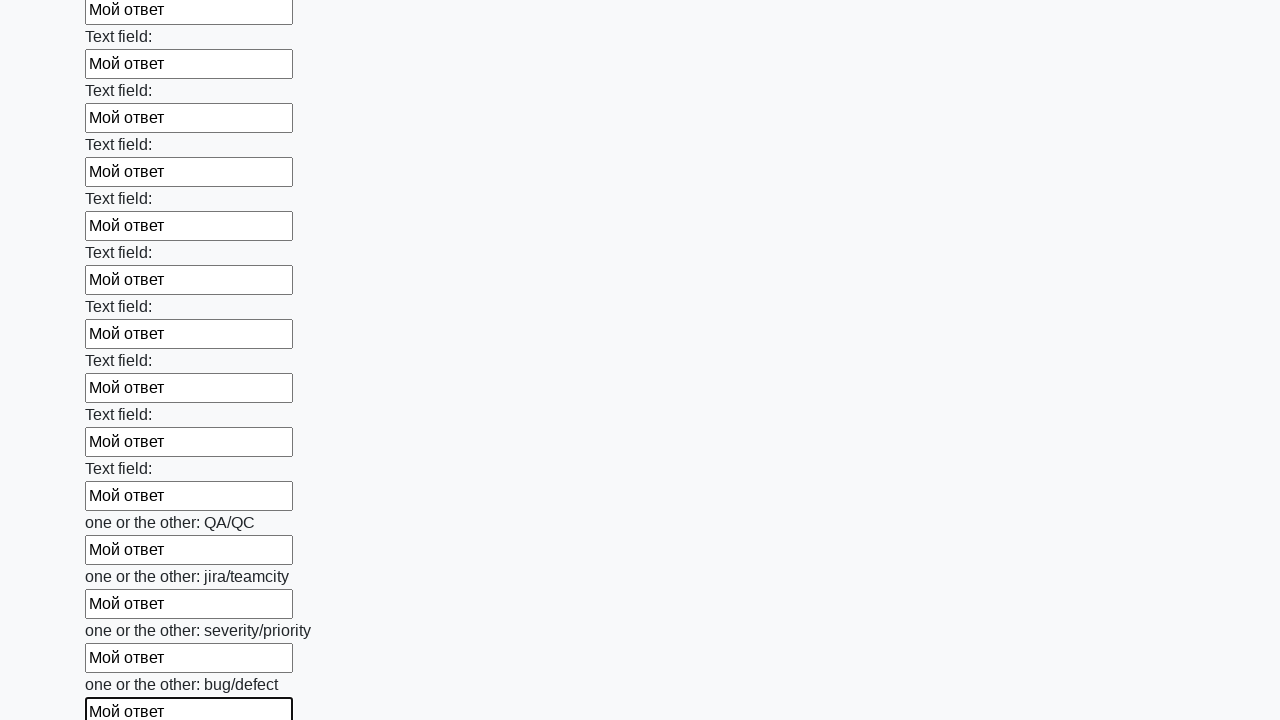

Filled an input field with 'Мой ответ' on input >> nth=91
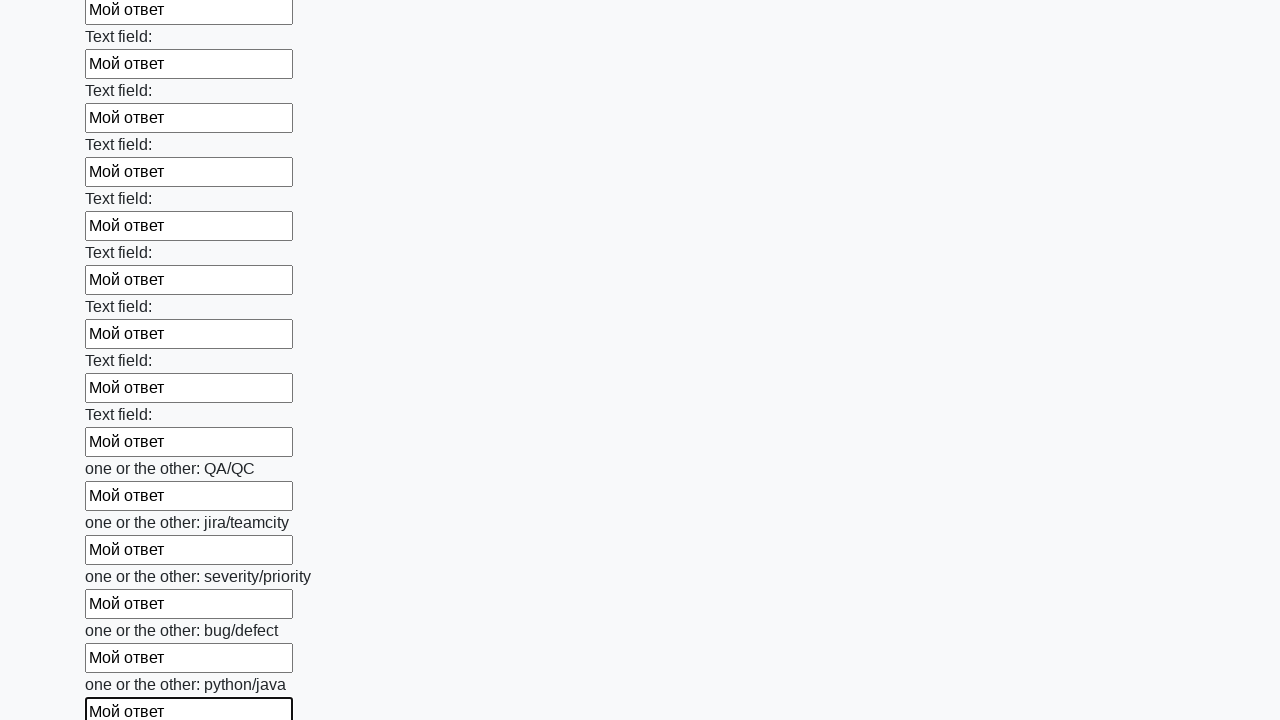

Filled an input field with 'Мой ответ' on input >> nth=92
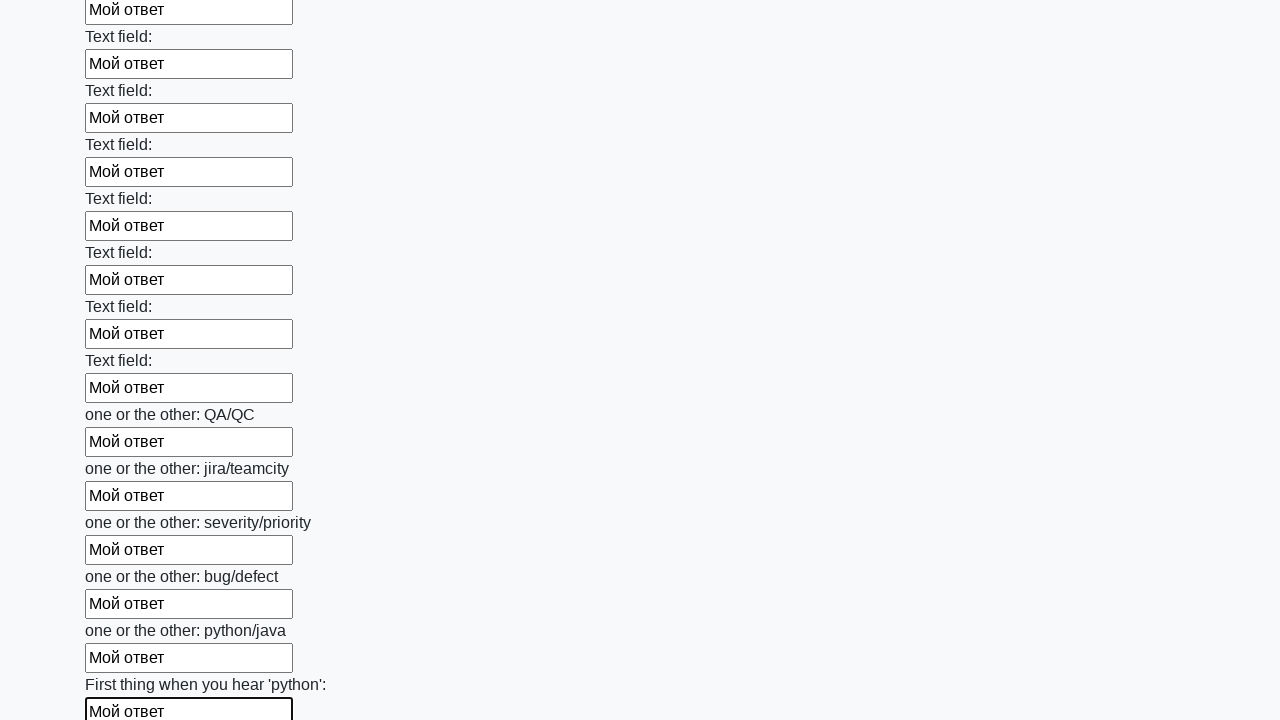

Filled an input field with 'Мой ответ' on input >> nth=93
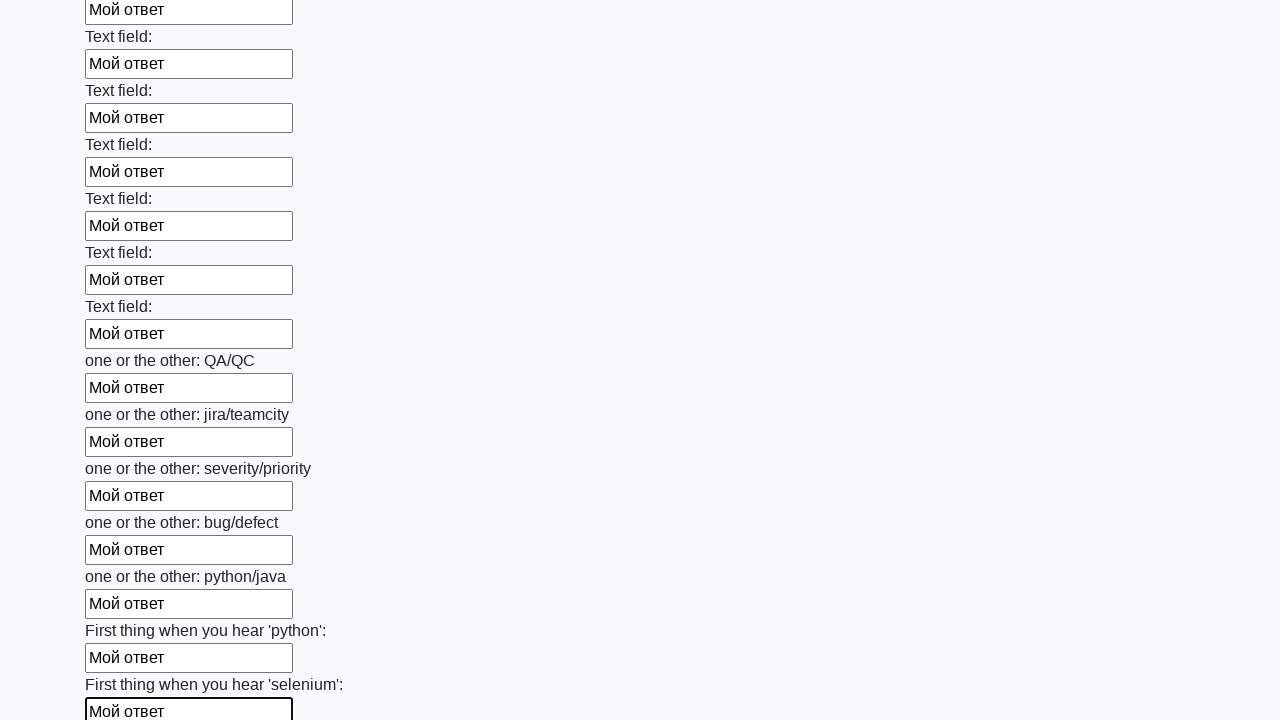

Filled an input field with 'Мой ответ' on input >> nth=94
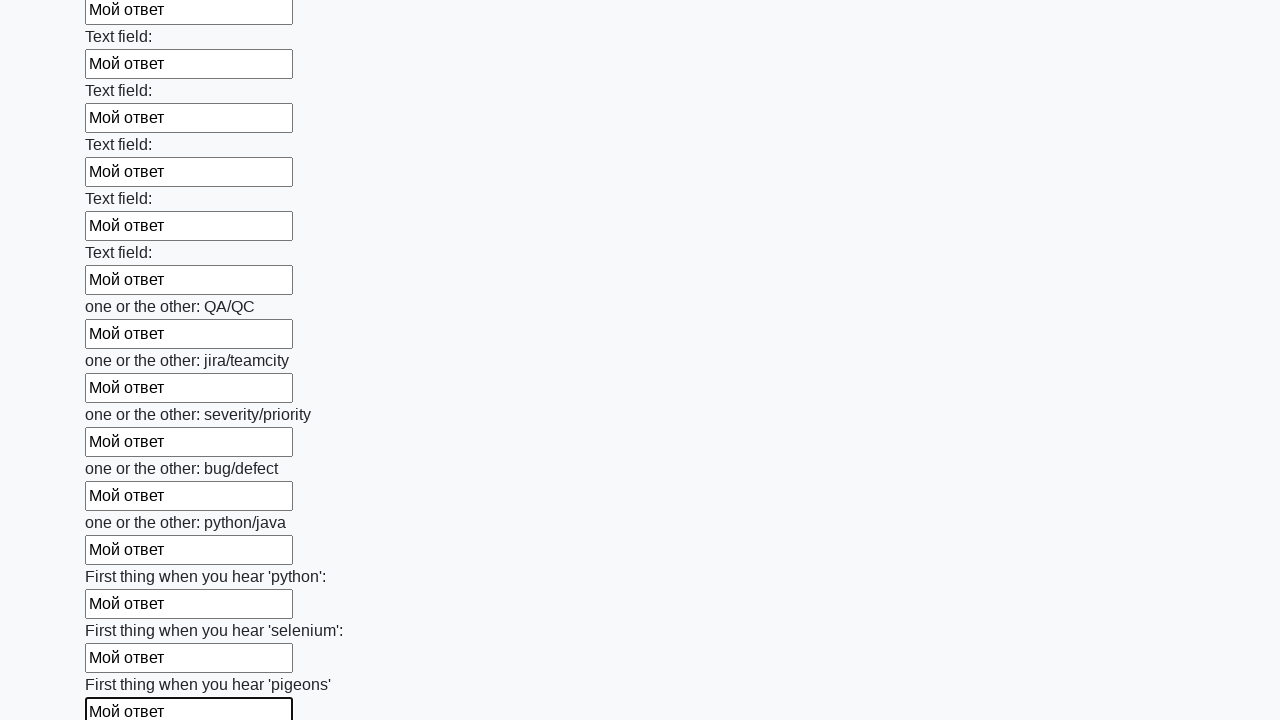

Filled an input field with 'Мой ответ' on input >> nth=95
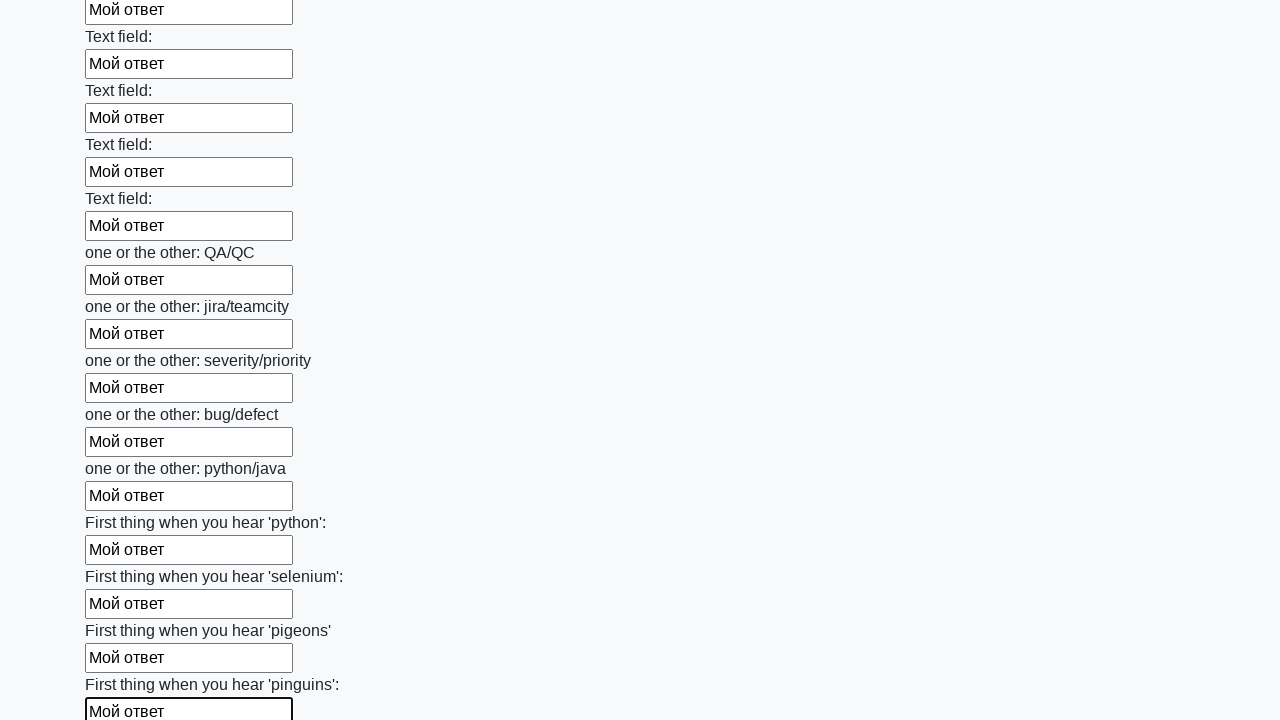

Filled an input field with 'Мой ответ' on input >> nth=96
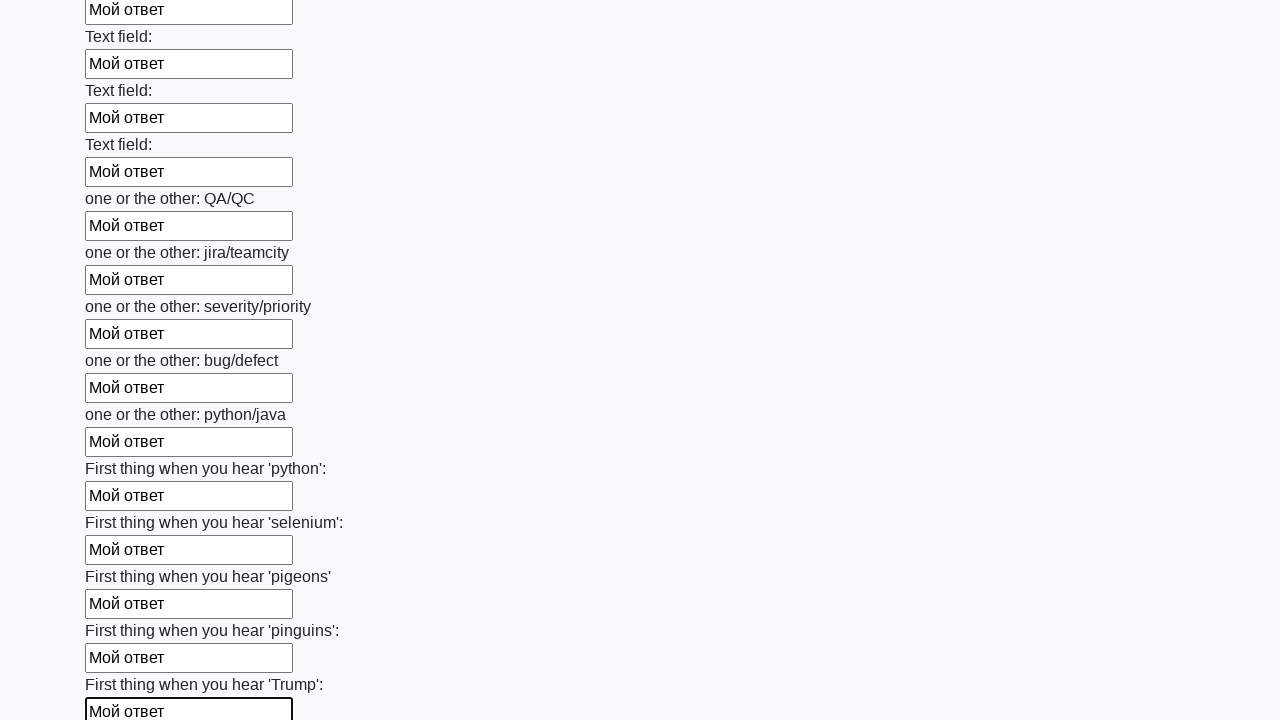

Filled an input field with 'Мой ответ' on input >> nth=97
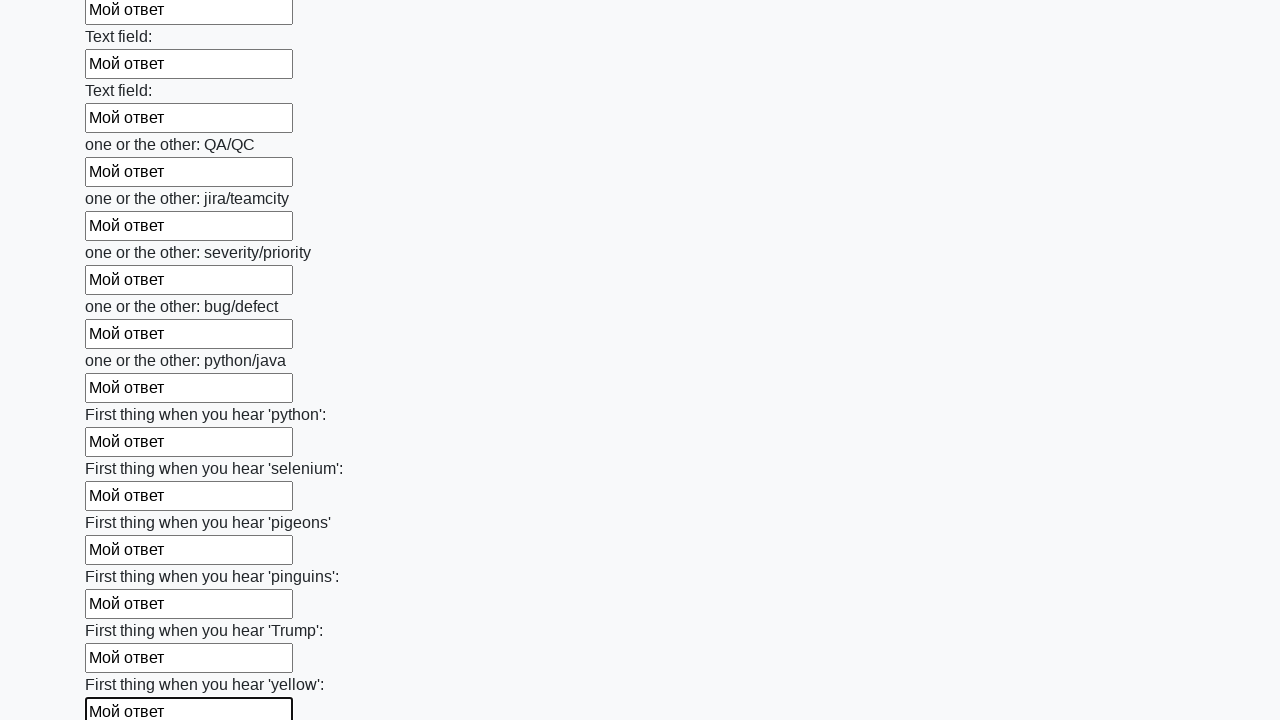

Filled an input field with 'Мой ответ' on input >> nth=98
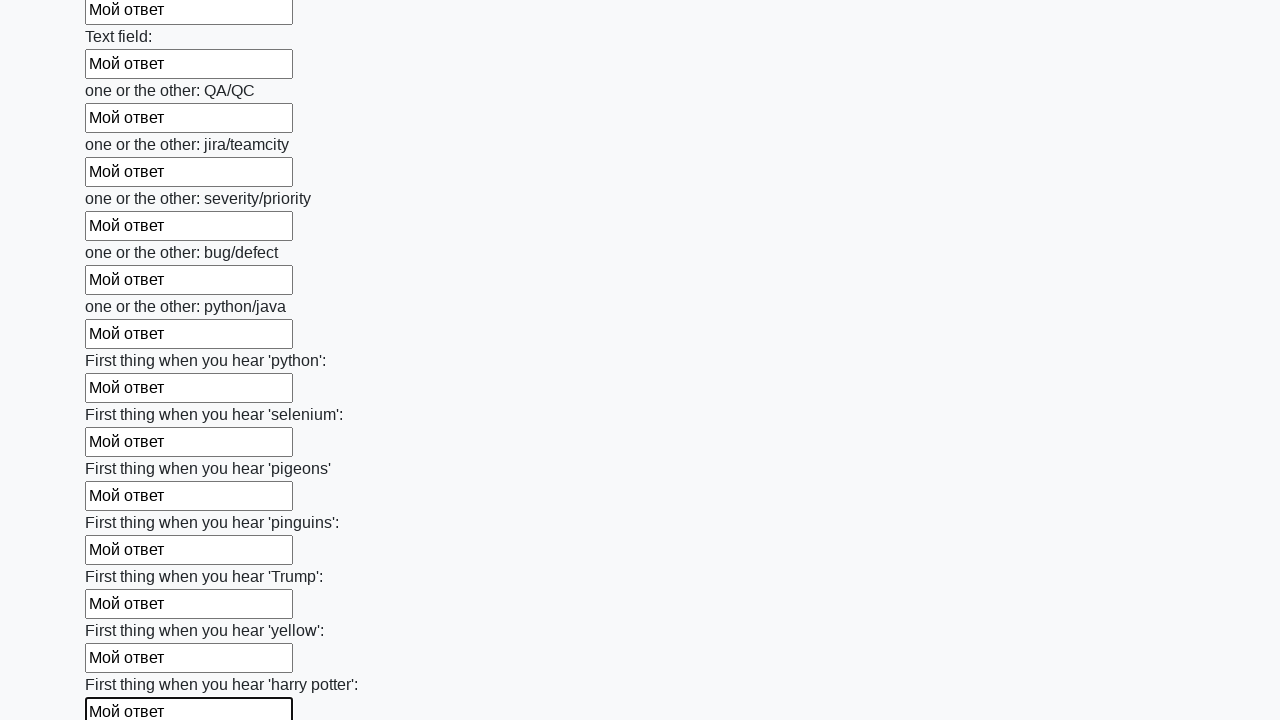

Filled an input field with 'Мой ответ' on input >> nth=99
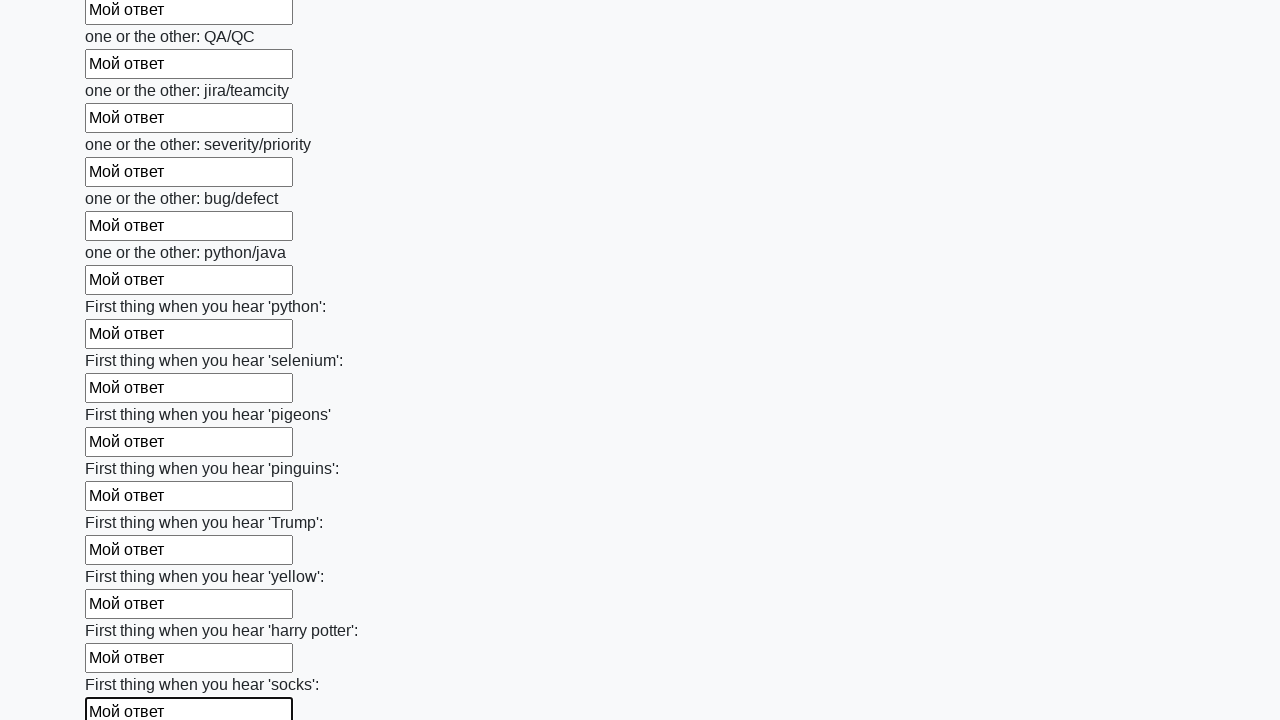

Clicked the submit button at (123, 611) on .btn-default
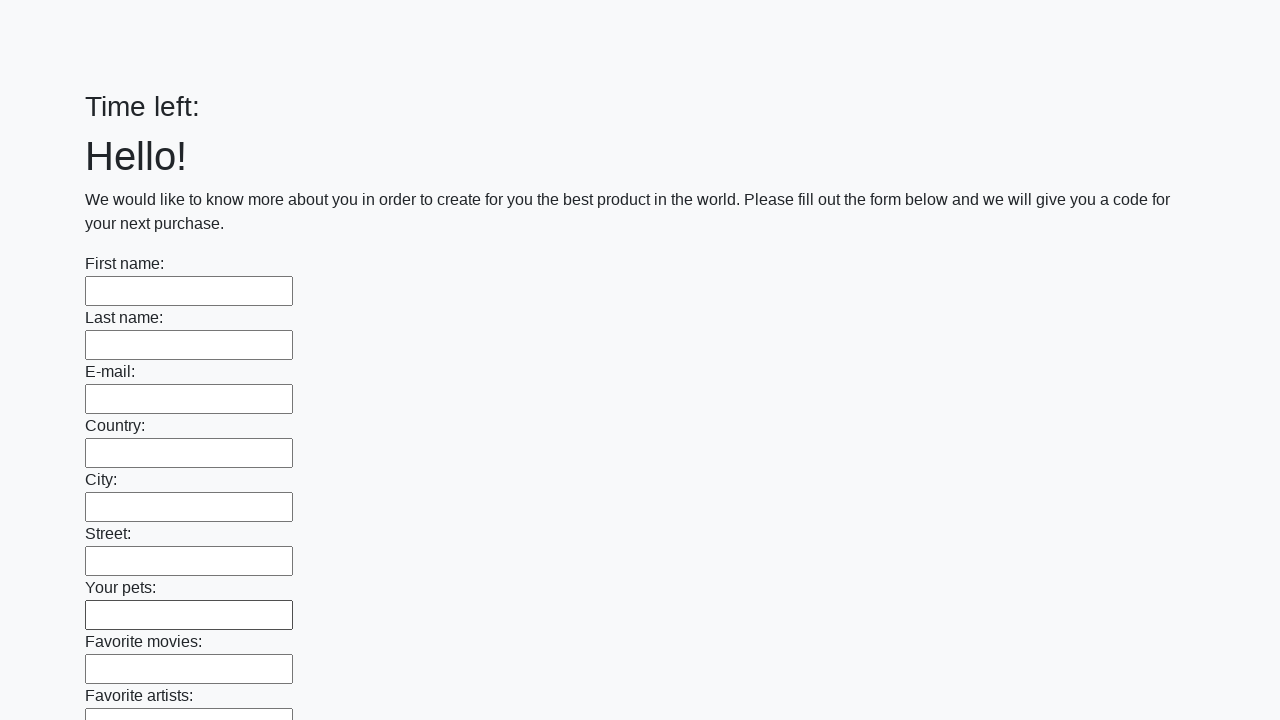

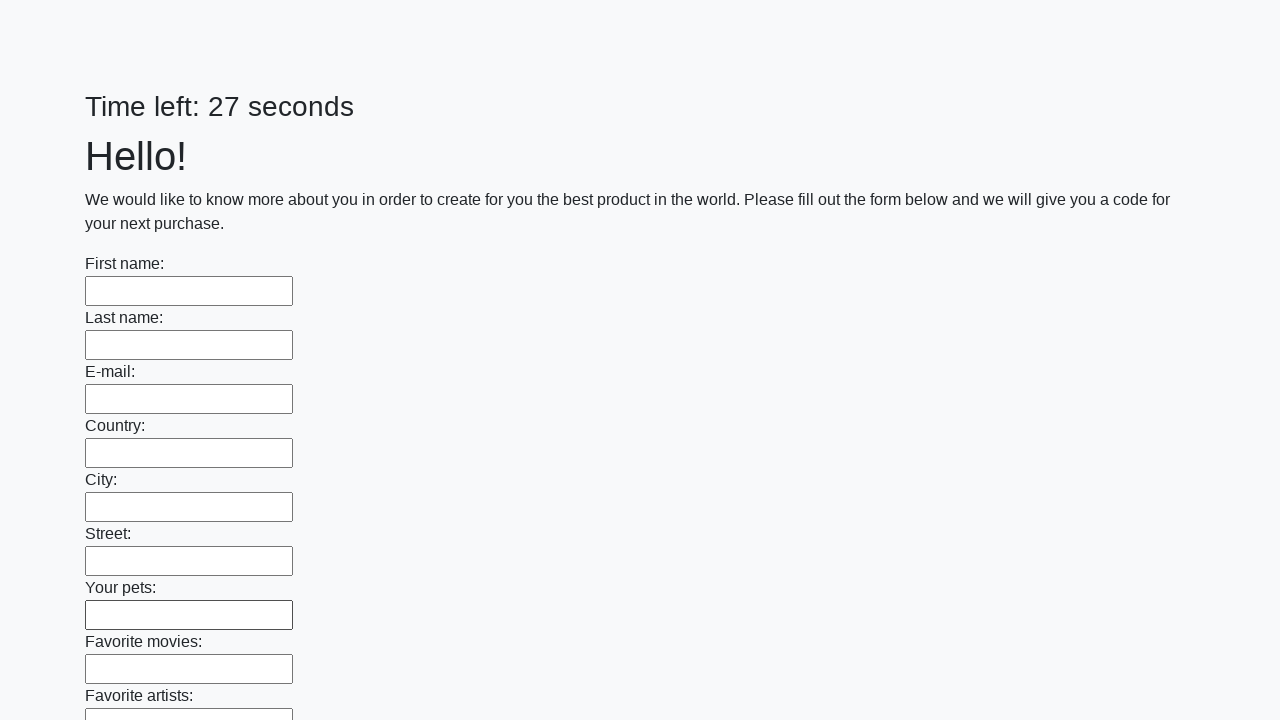